Tests a large form by filling all input fields with test data and submitting the form by clicking the submit button.

Starting URL: http://suninjuly.github.io/huge_form.html

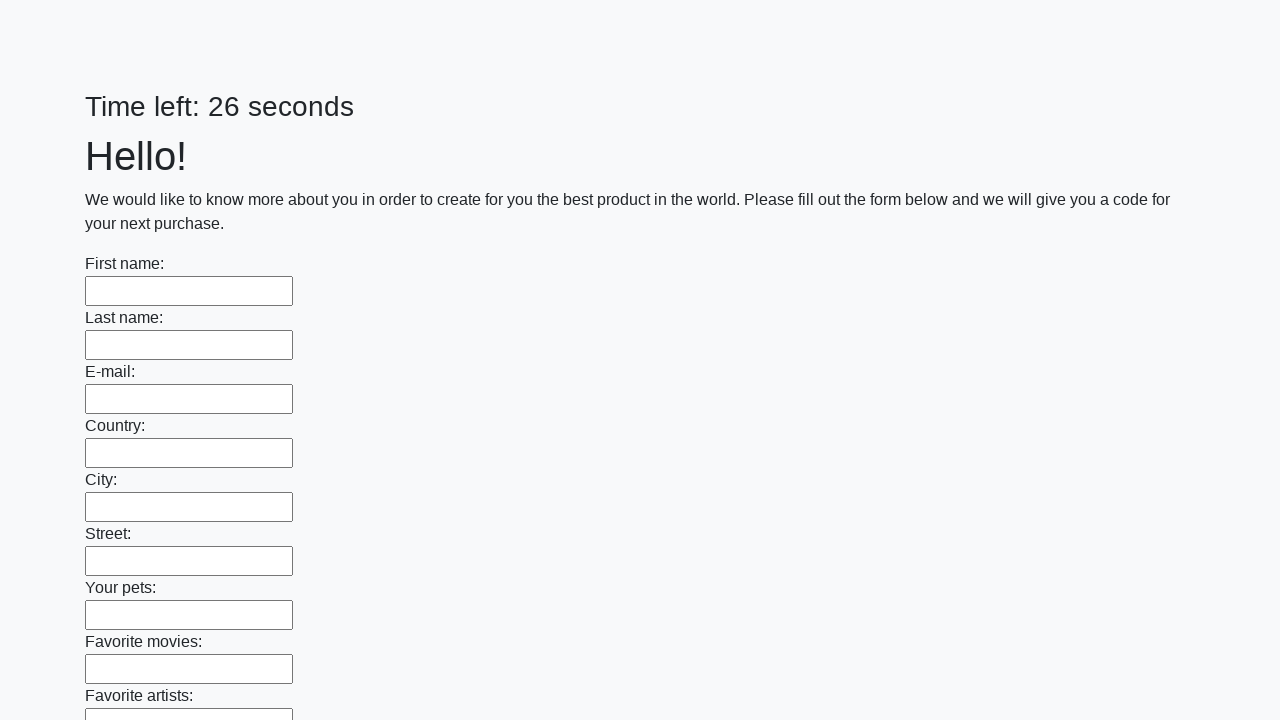

Located all input elements on the form
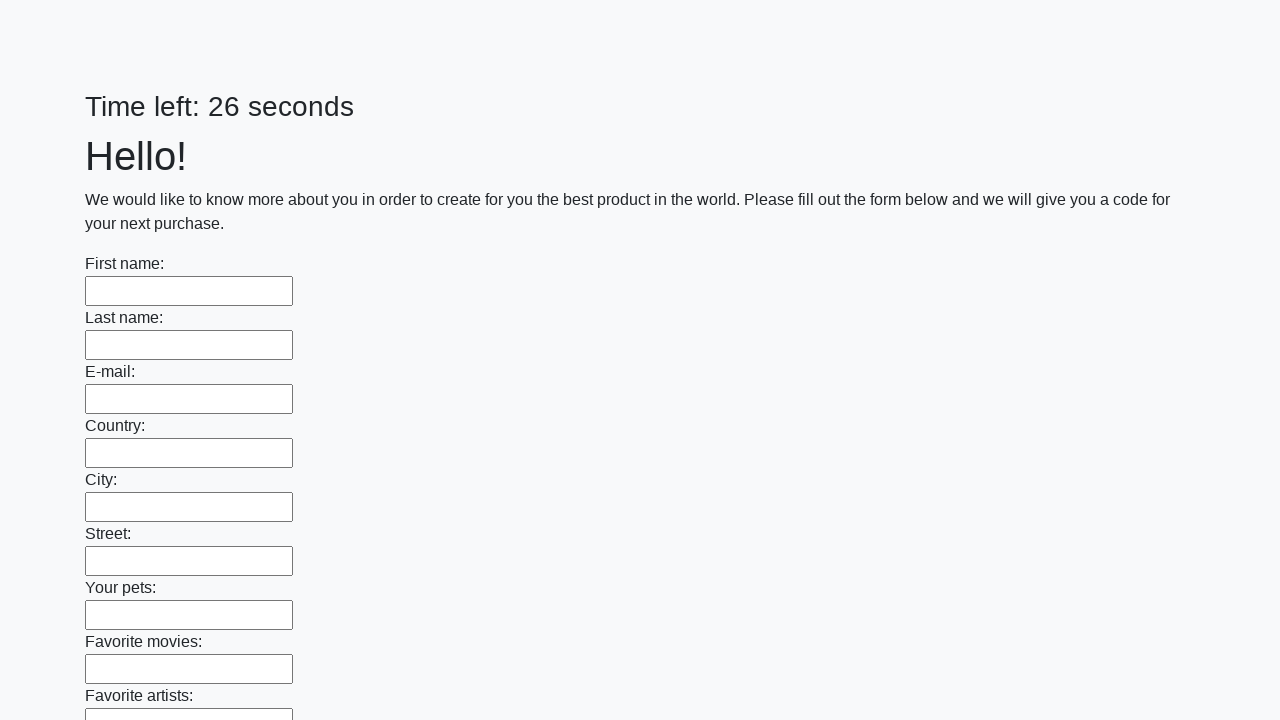

Filled input field with test data on input >> nth=0
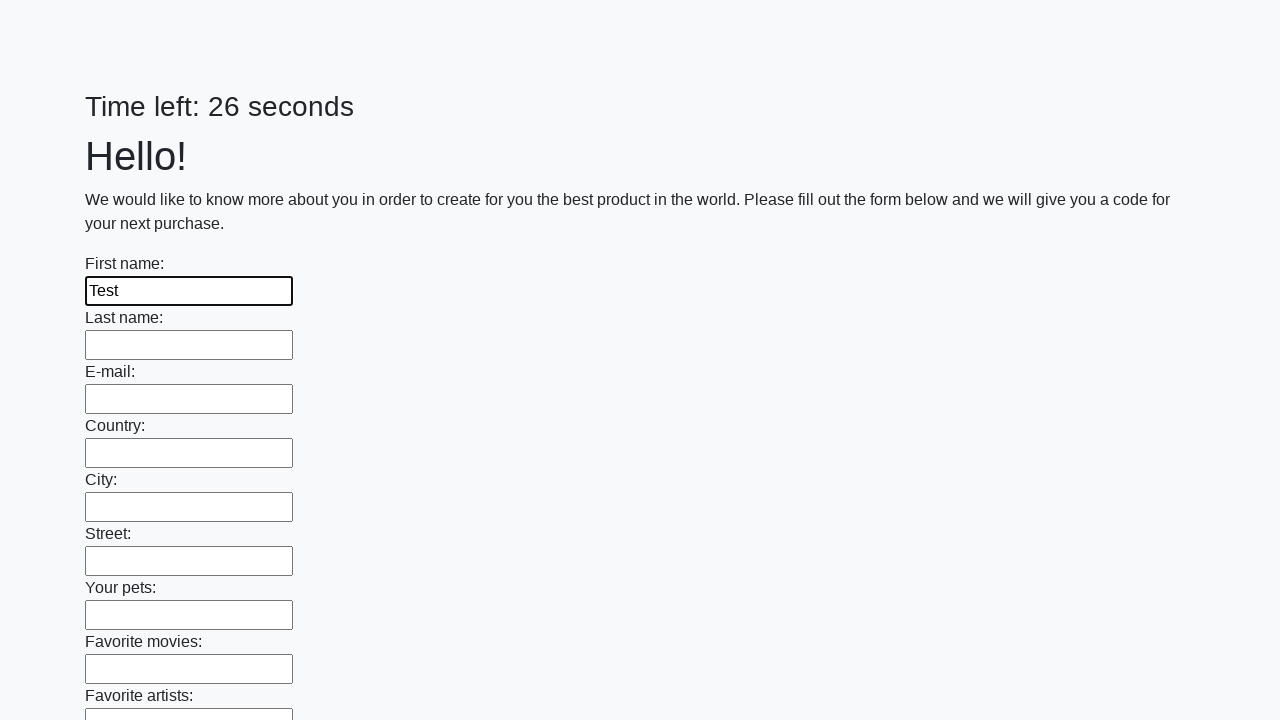

Filled input field with test data on input >> nth=1
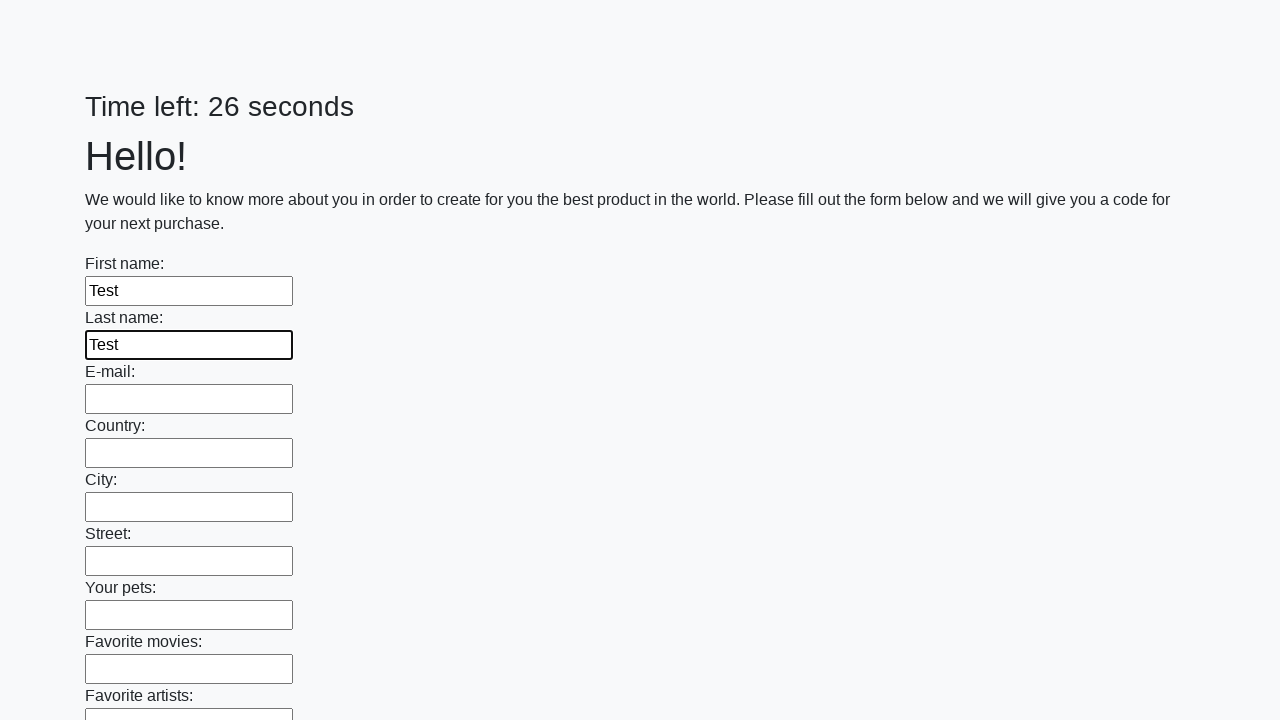

Filled input field with test data on input >> nth=2
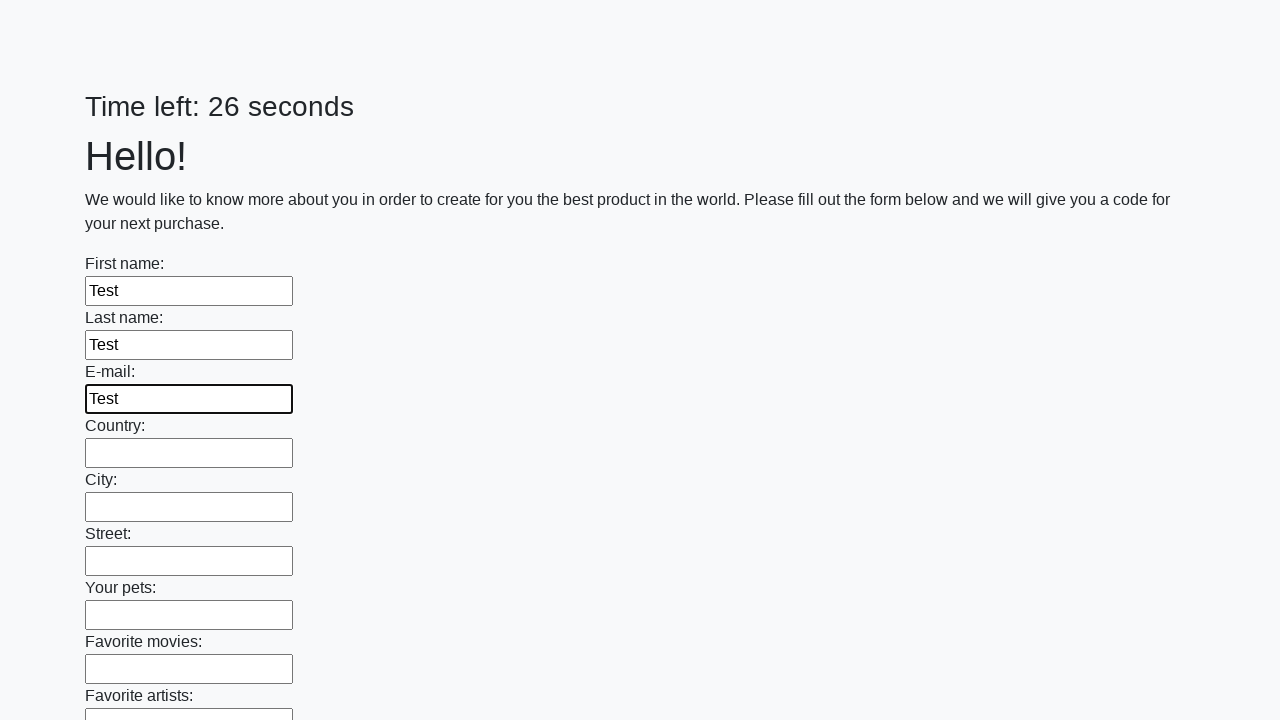

Filled input field with test data on input >> nth=3
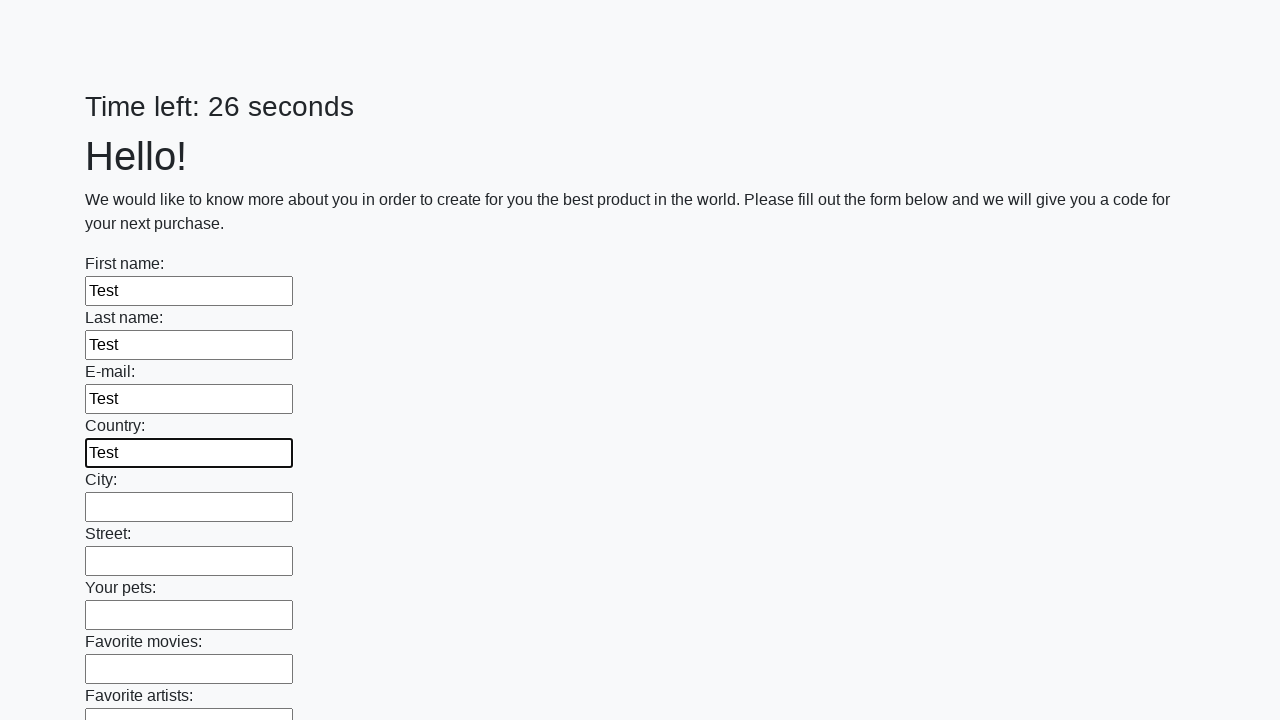

Filled input field with test data on input >> nth=4
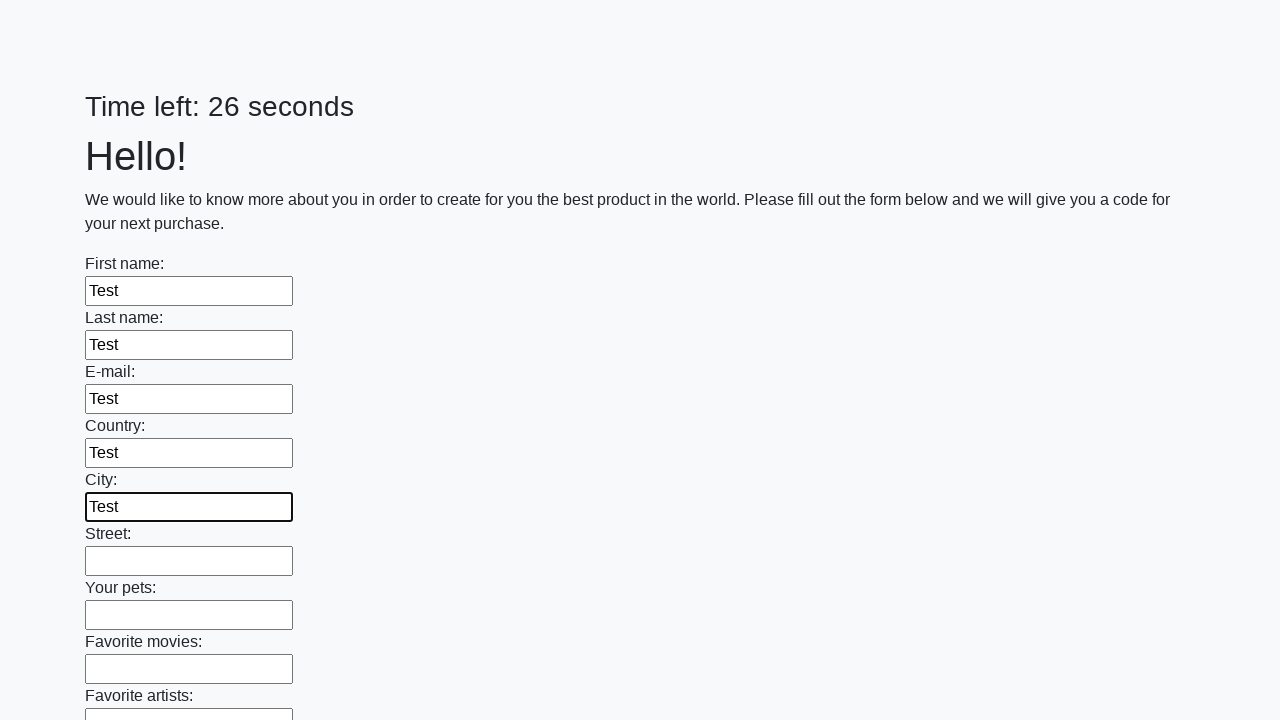

Filled input field with test data on input >> nth=5
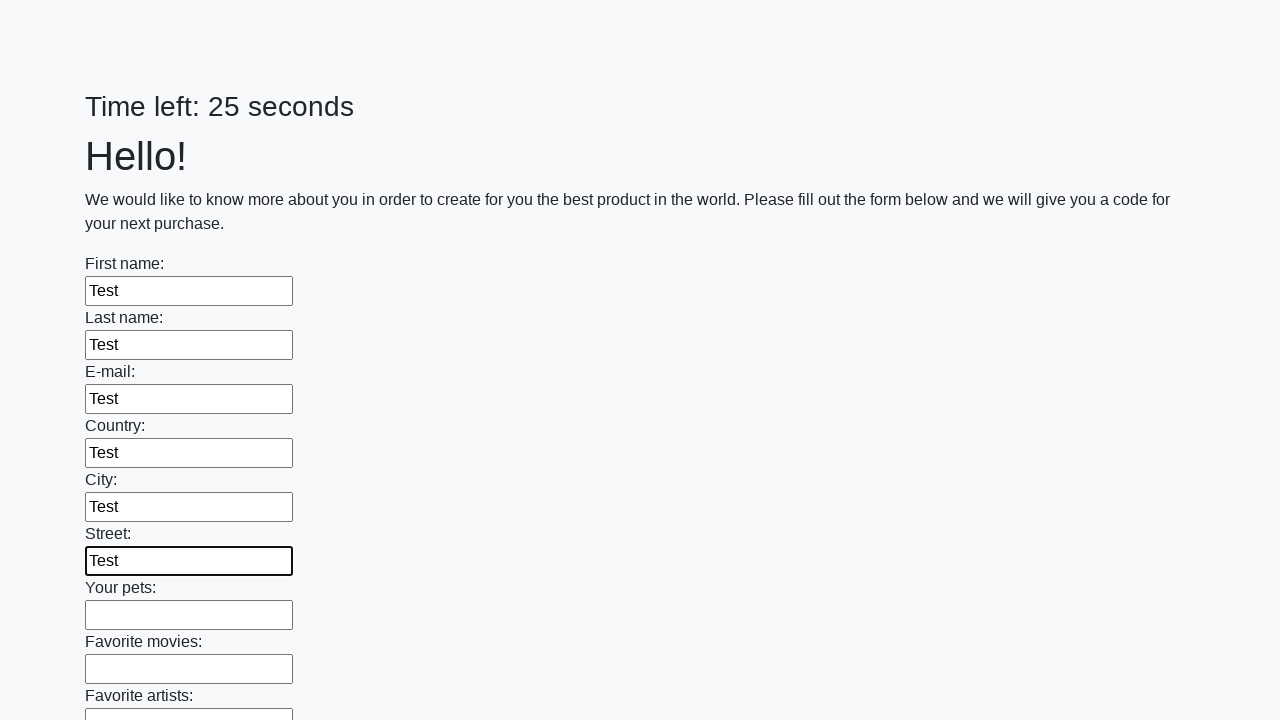

Filled input field with test data on input >> nth=6
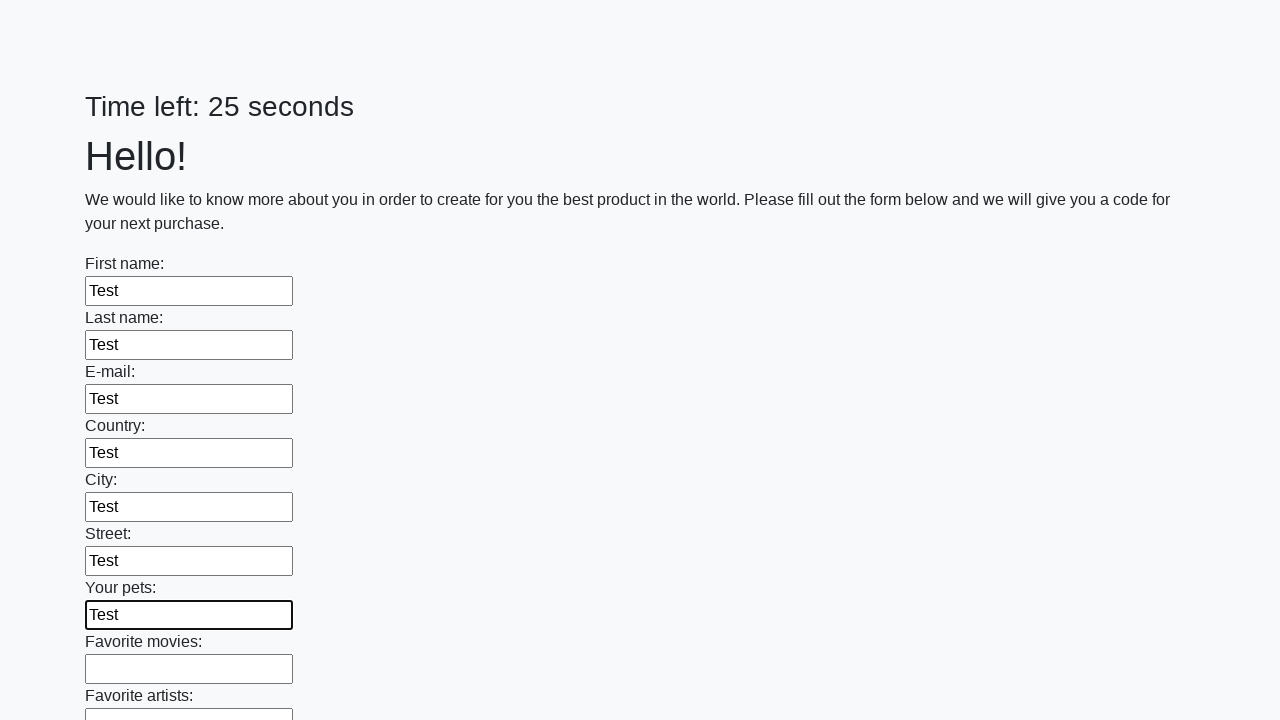

Filled input field with test data on input >> nth=7
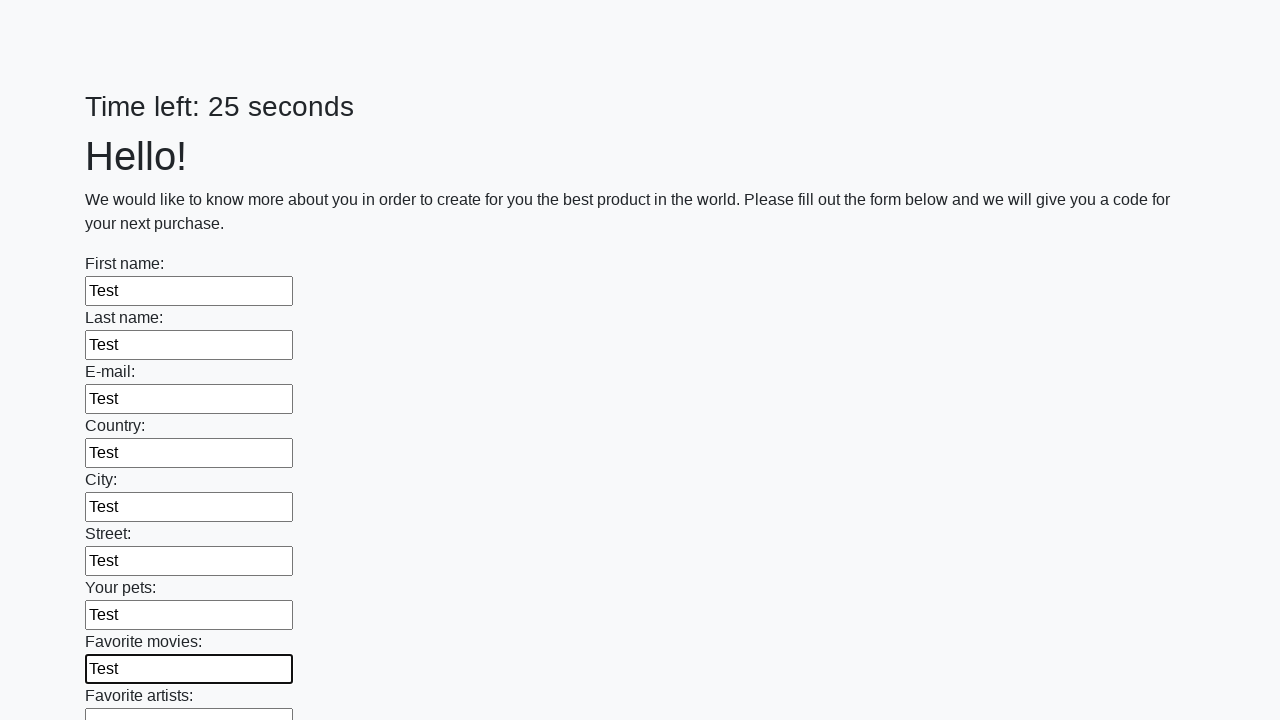

Filled input field with test data on input >> nth=8
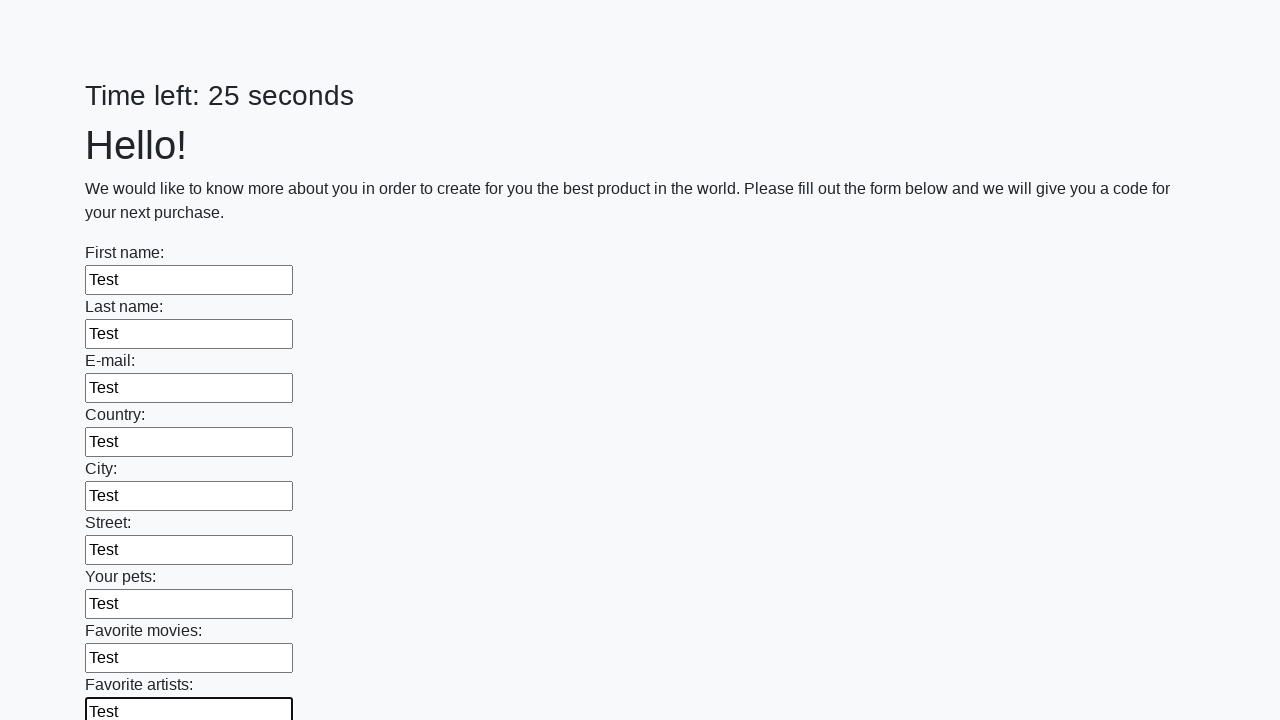

Filled input field with test data on input >> nth=9
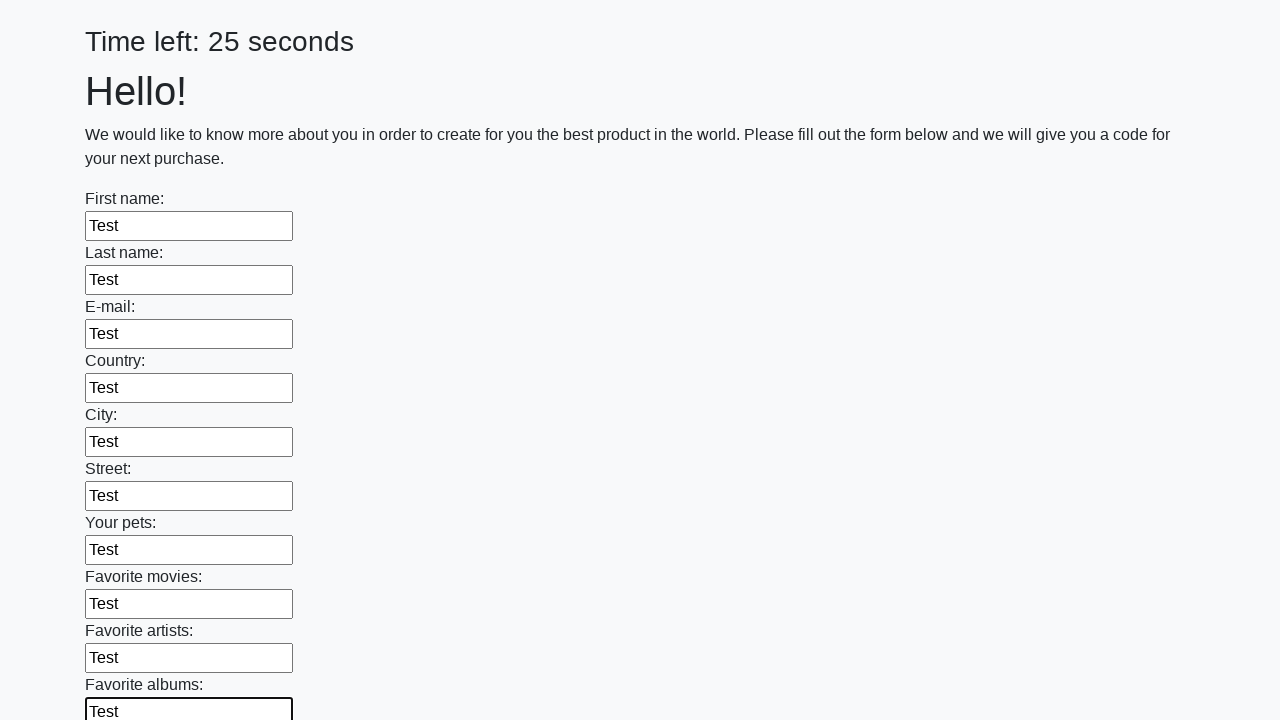

Filled input field with test data on input >> nth=10
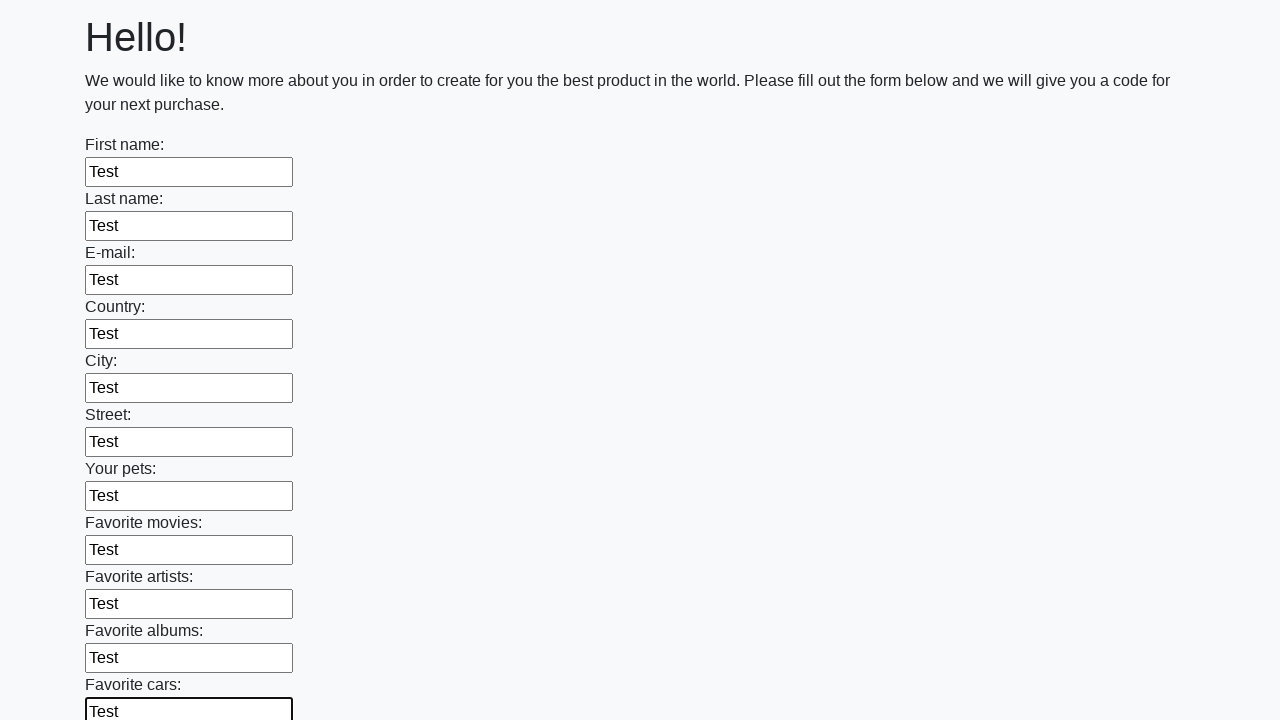

Filled input field with test data on input >> nth=11
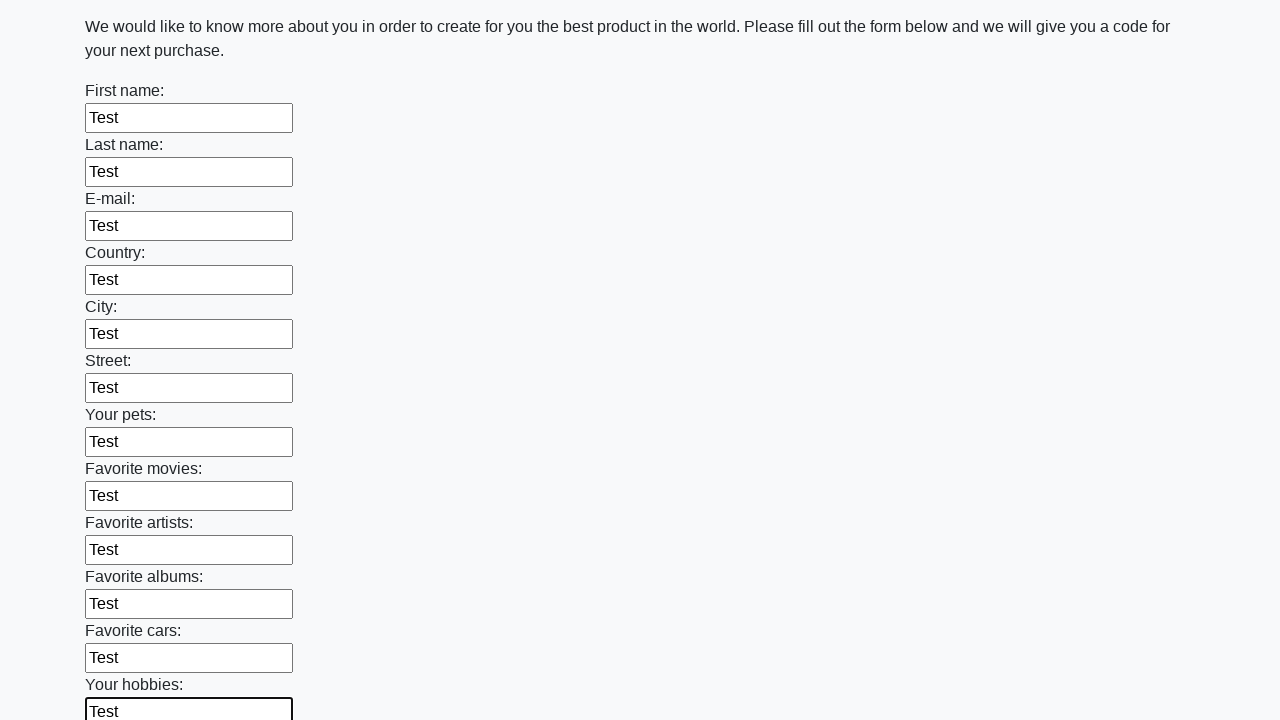

Filled input field with test data on input >> nth=12
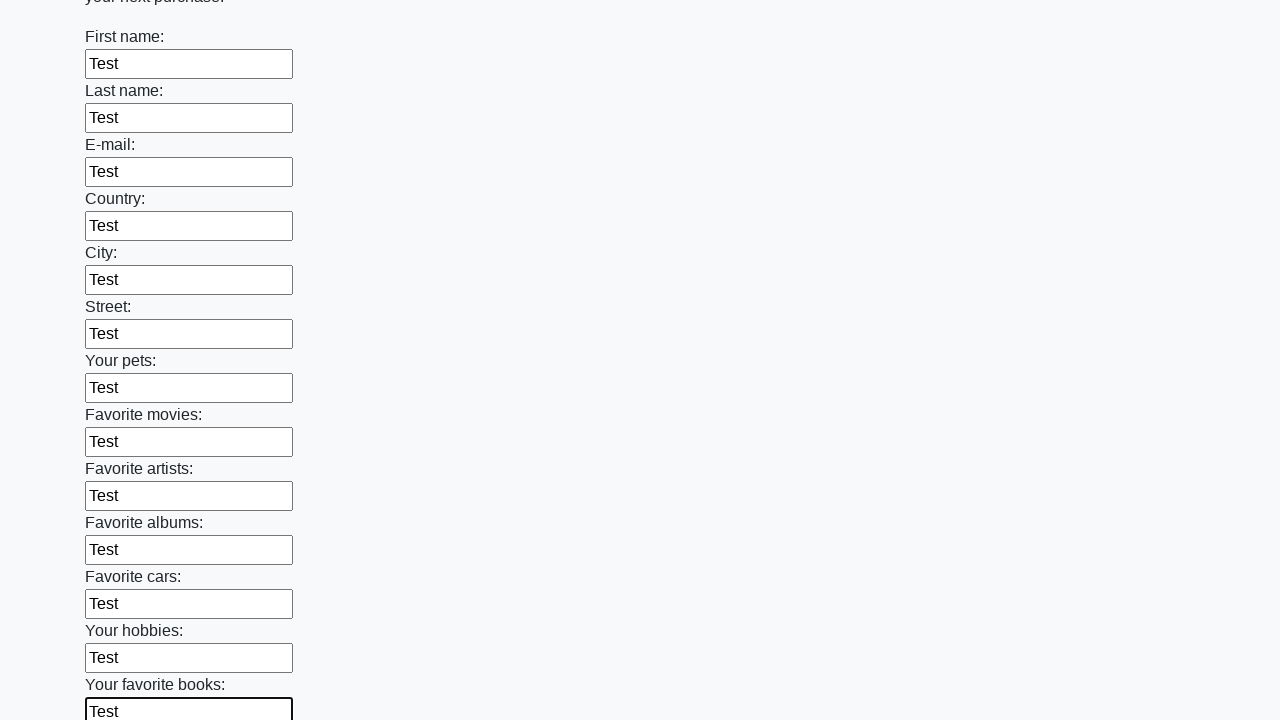

Filled input field with test data on input >> nth=13
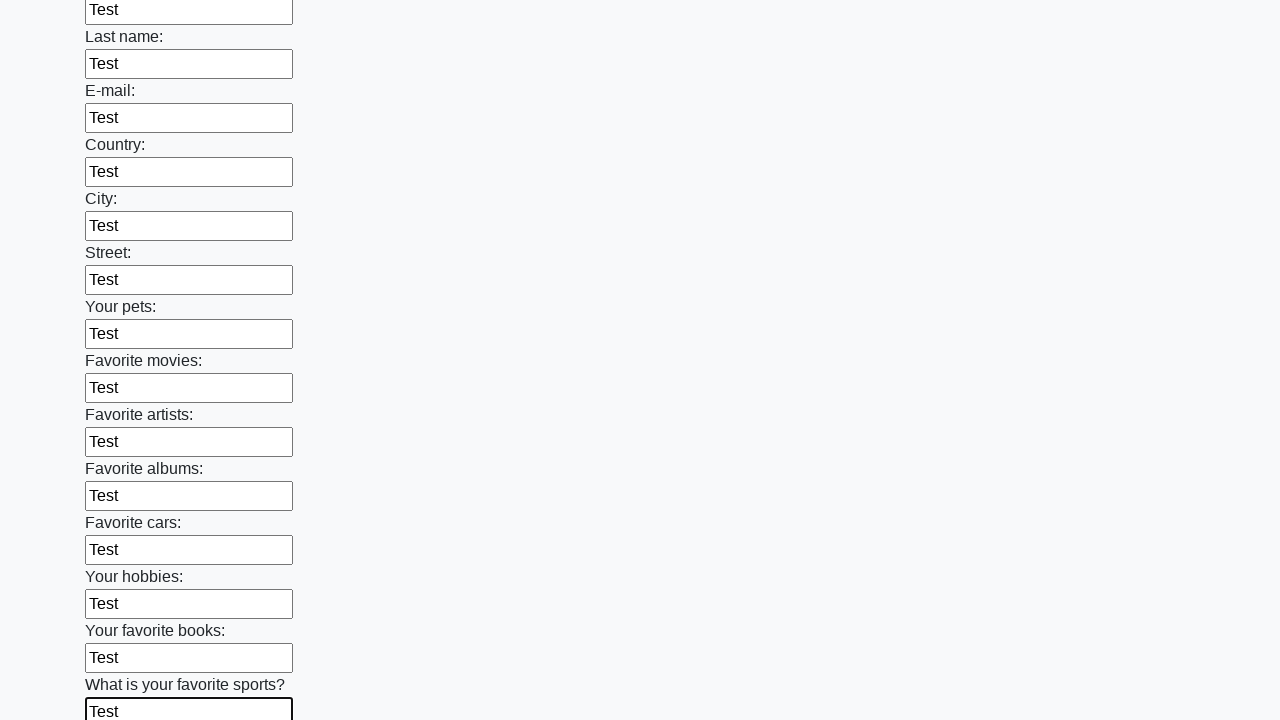

Filled input field with test data on input >> nth=14
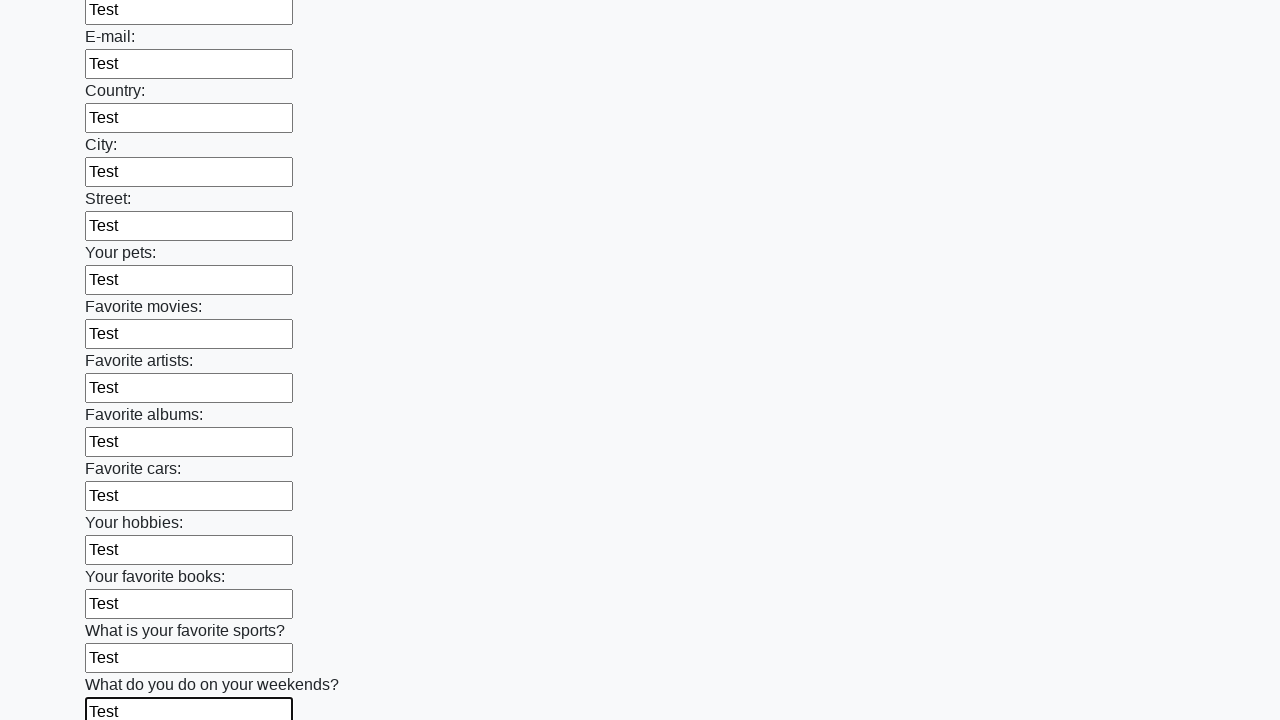

Filled input field with test data on input >> nth=15
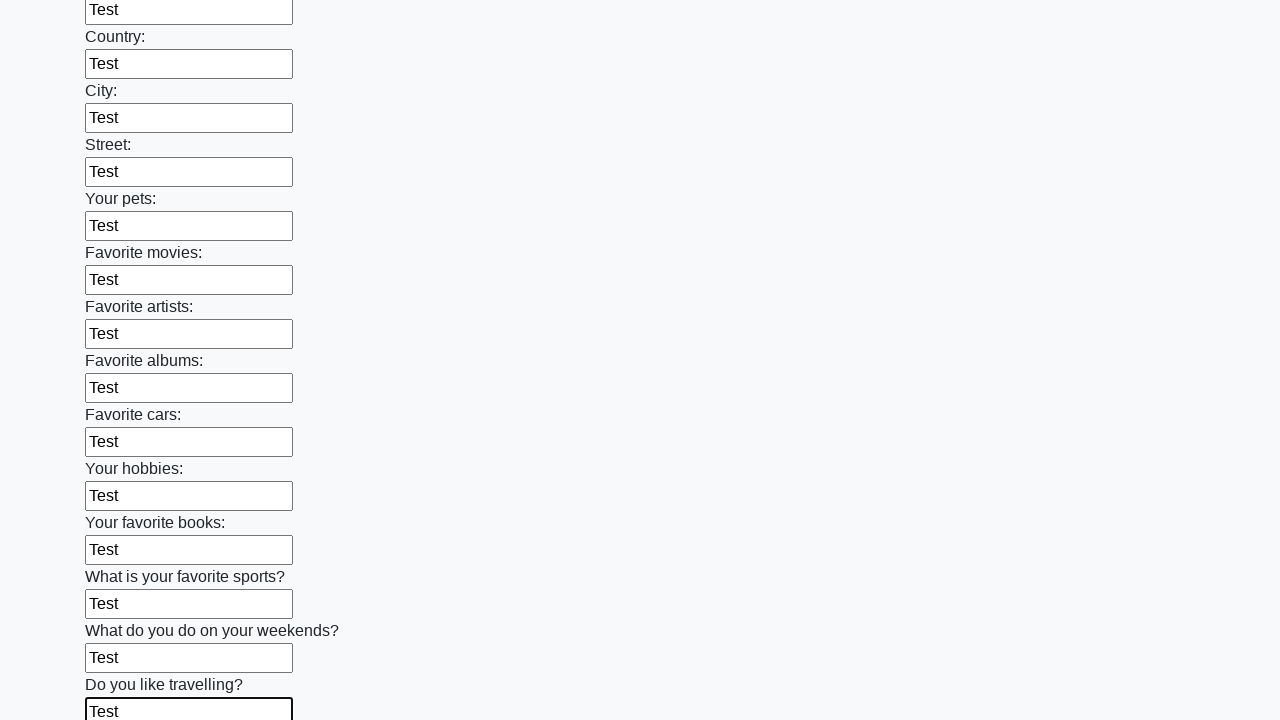

Filled input field with test data on input >> nth=16
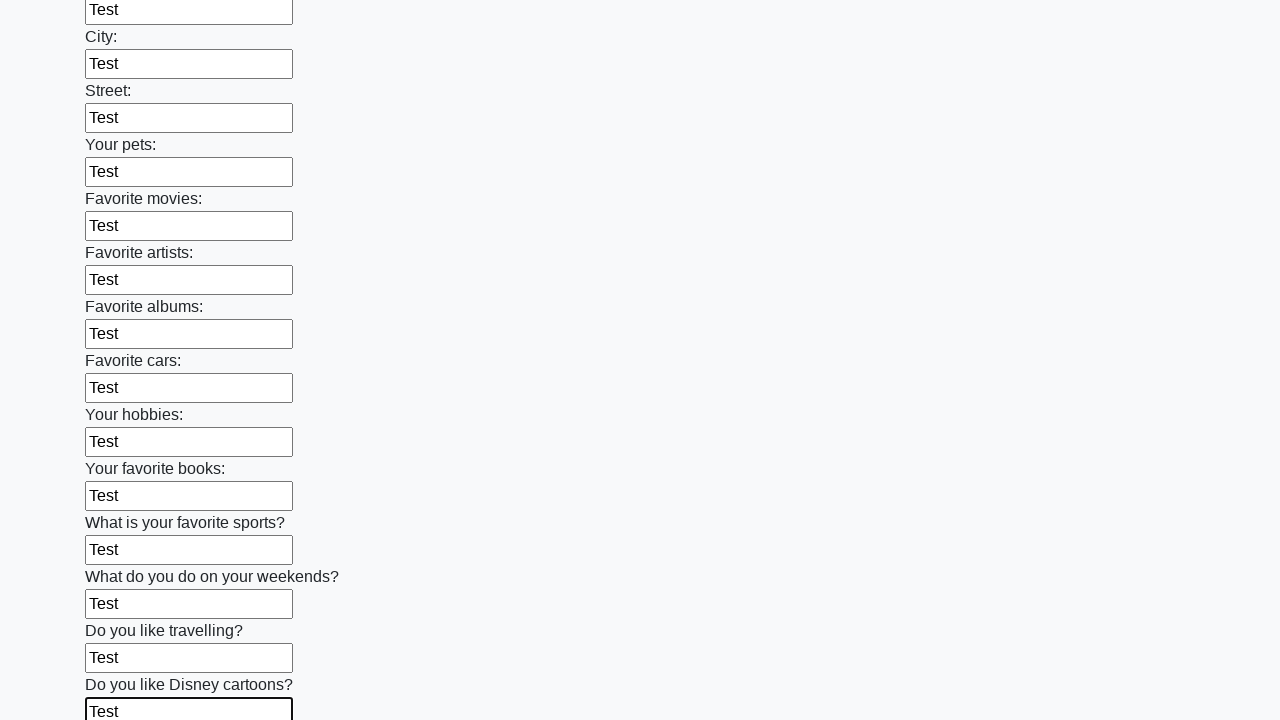

Filled input field with test data on input >> nth=17
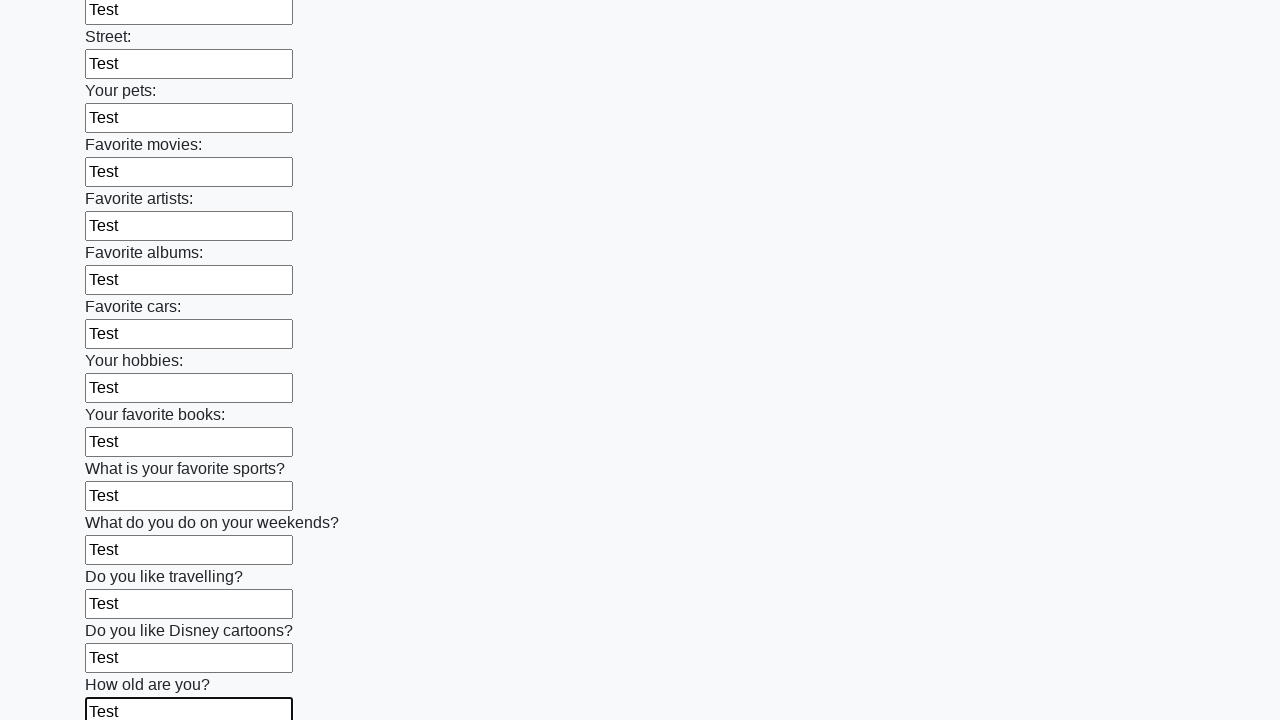

Filled input field with test data on input >> nth=18
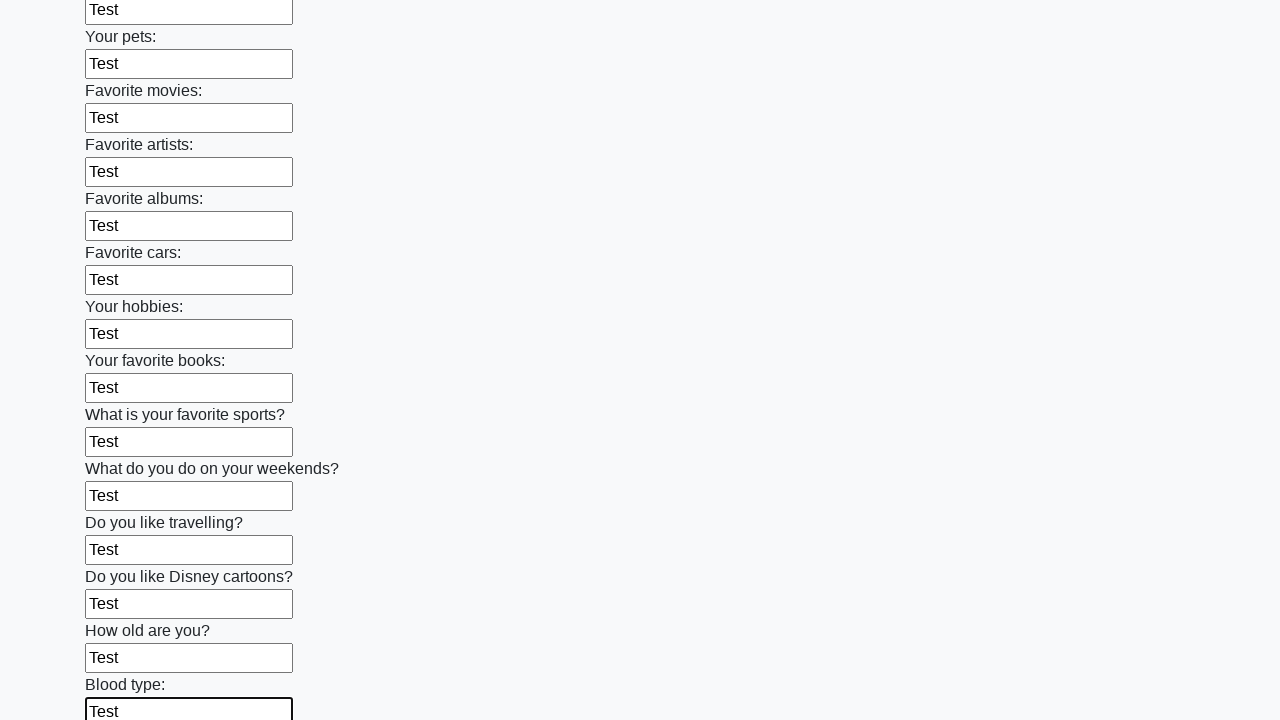

Filled input field with test data on input >> nth=19
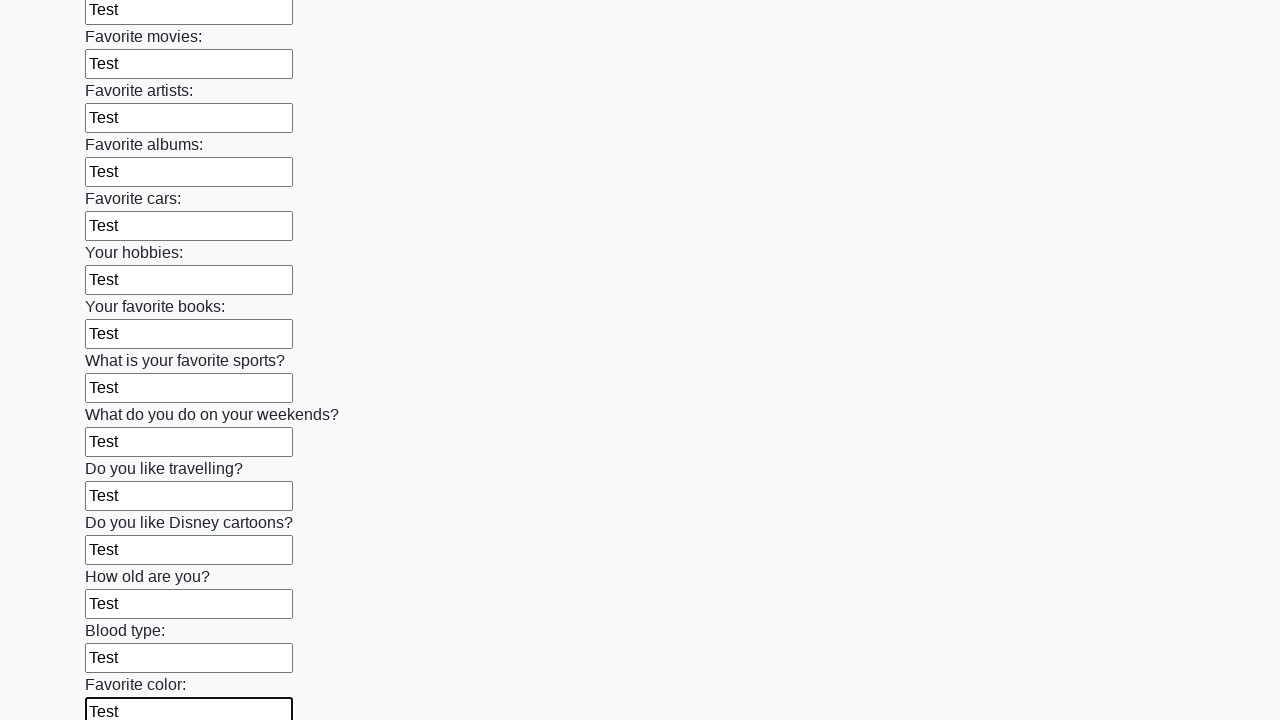

Filled input field with test data on input >> nth=20
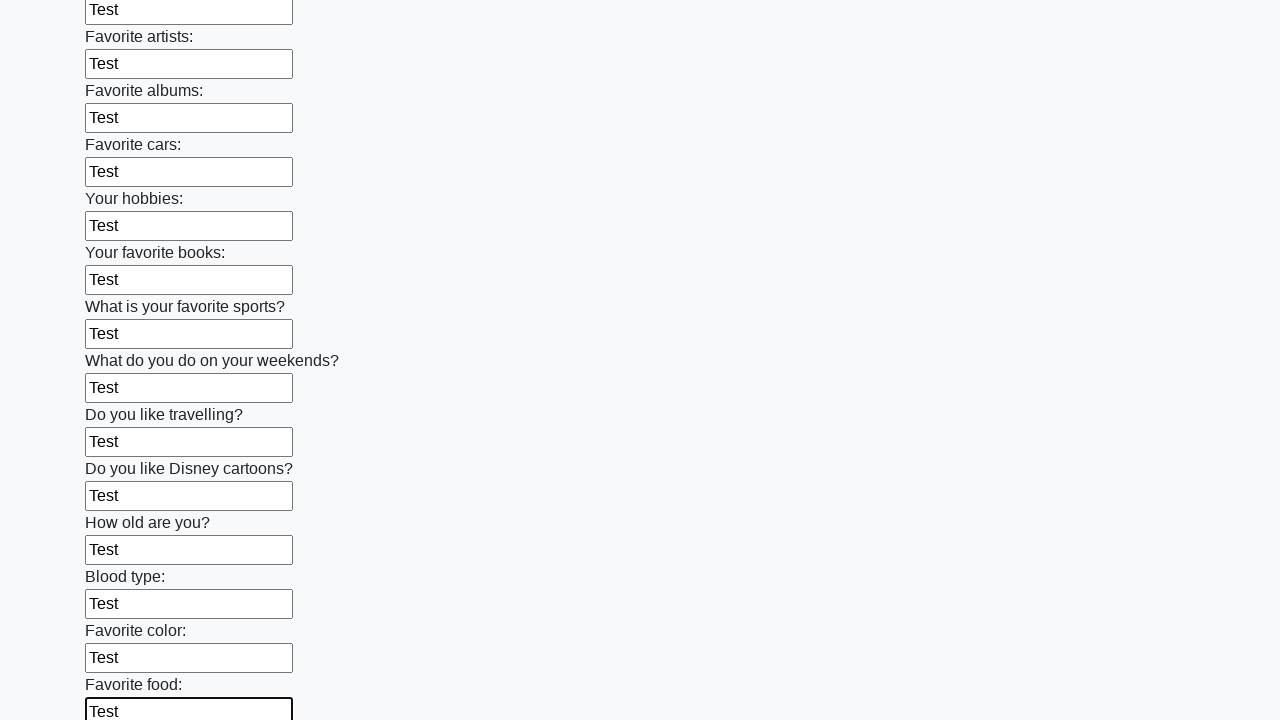

Filled input field with test data on input >> nth=21
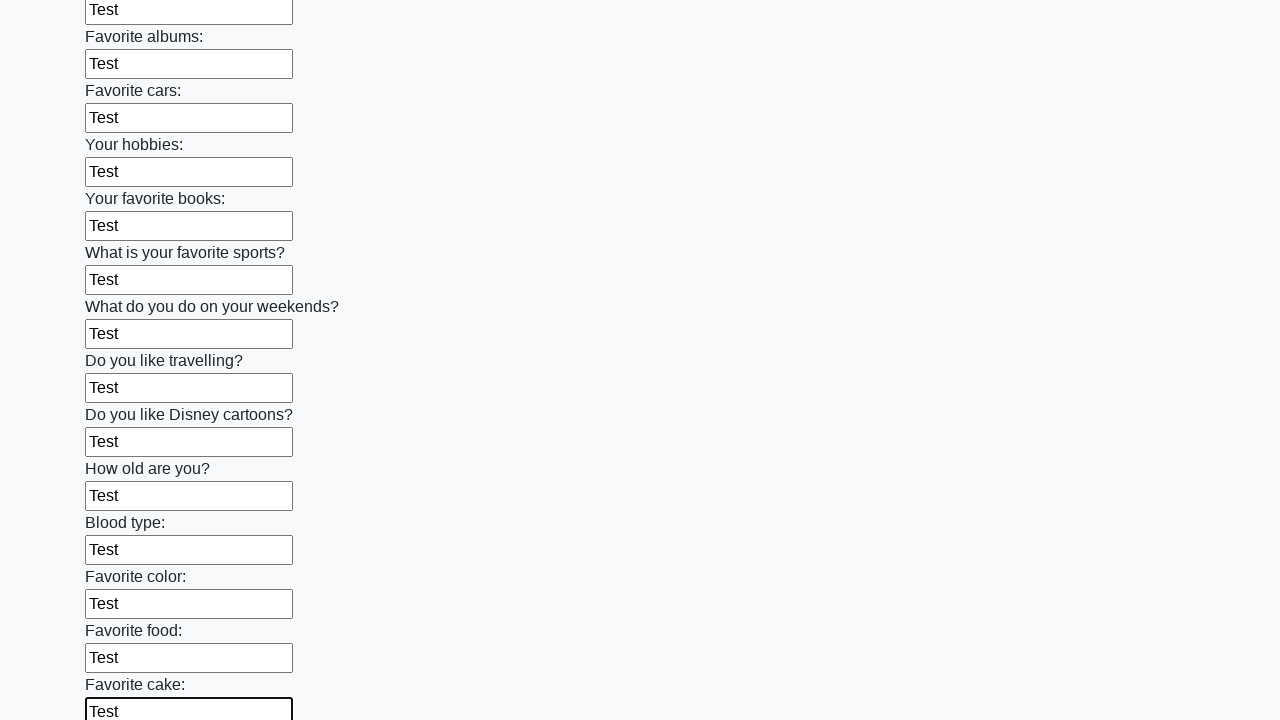

Filled input field with test data on input >> nth=22
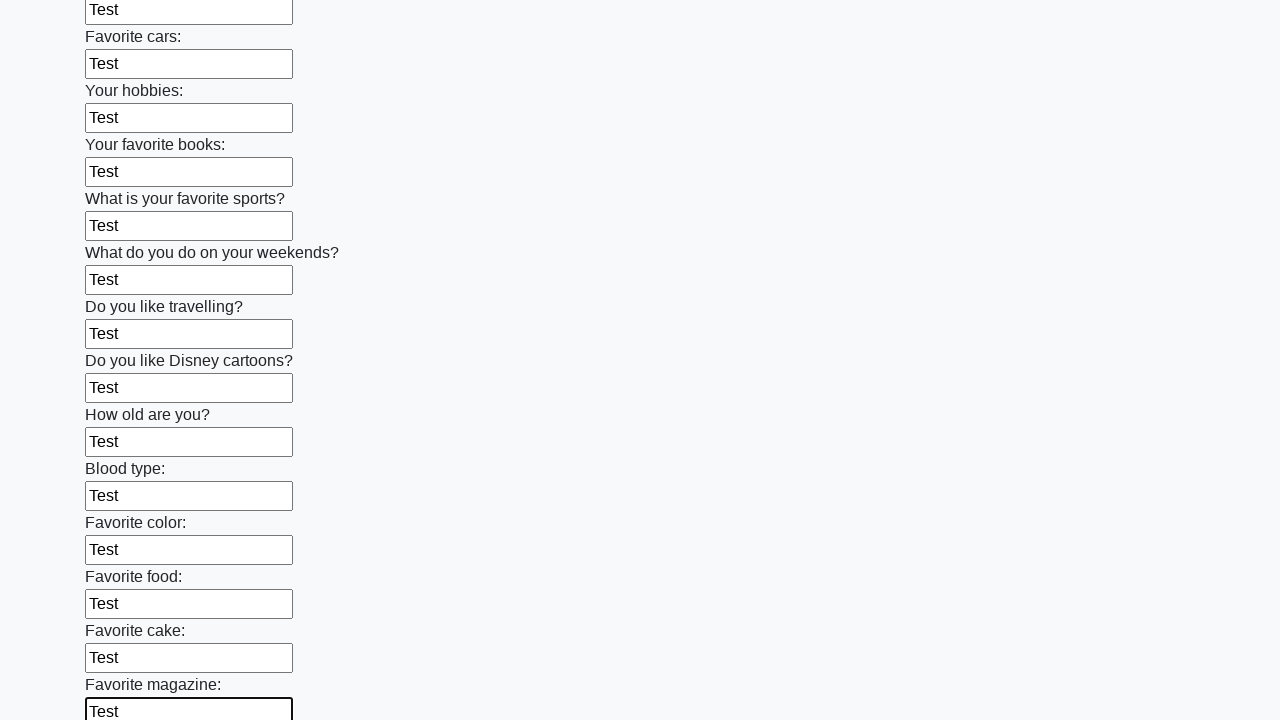

Filled input field with test data on input >> nth=23
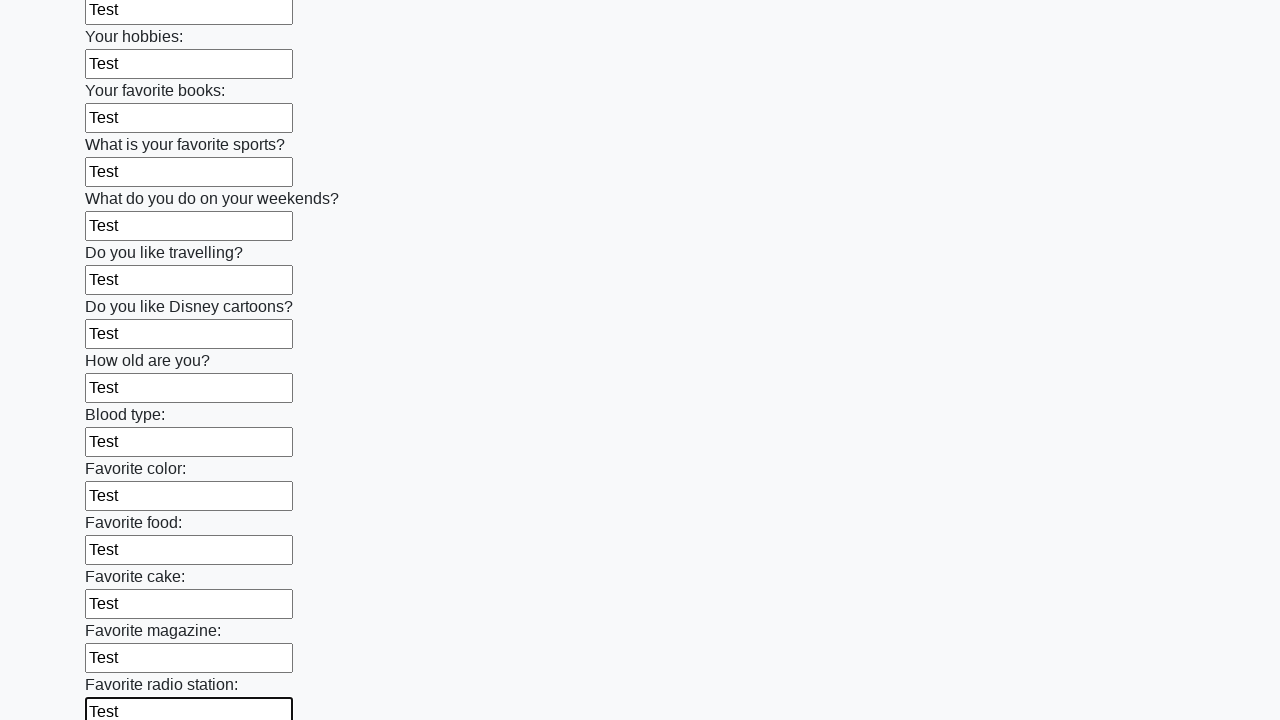

Filled input field with test data on input >> nth=24
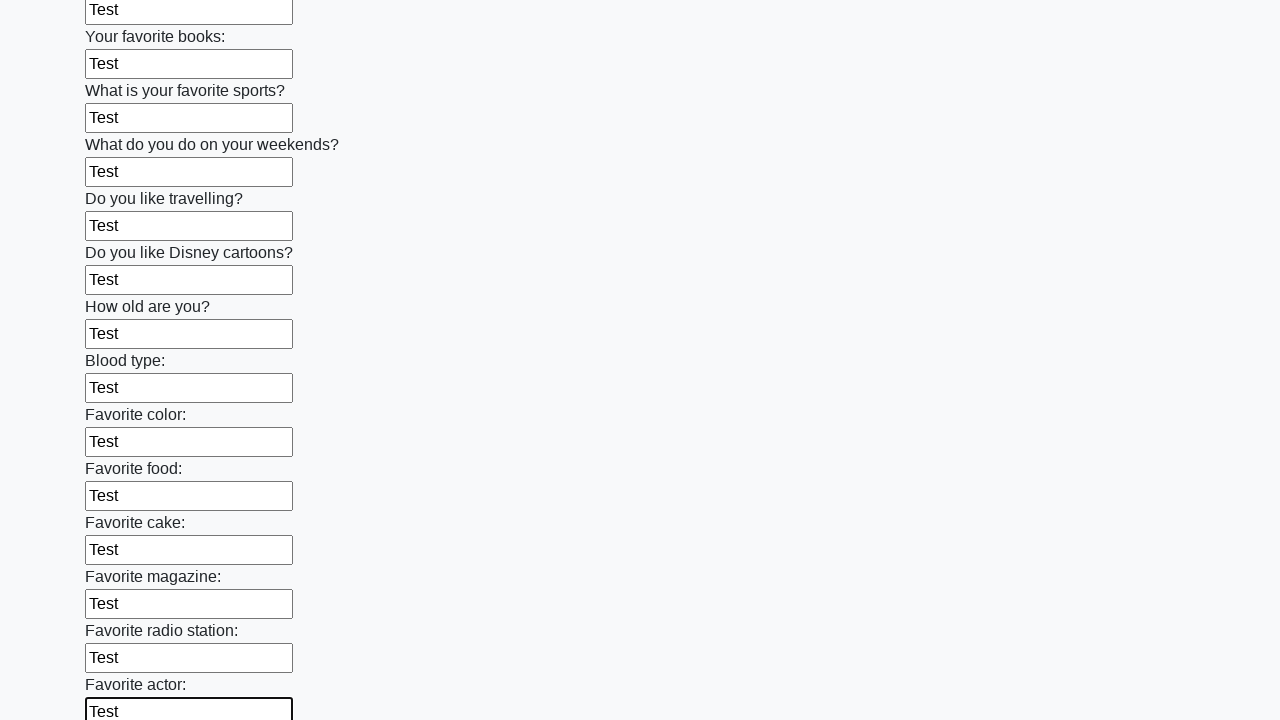

Filled input field with test data on input >> nth=25
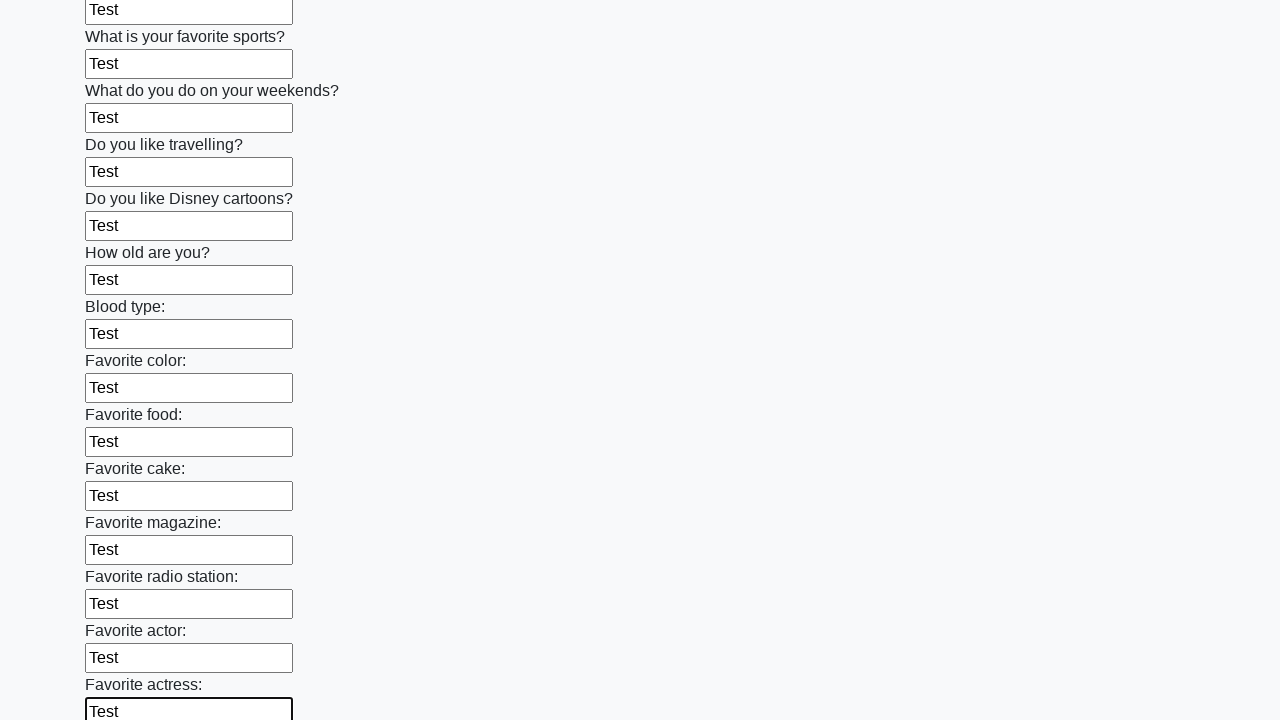

Filled input field with test data on input >> nth=26
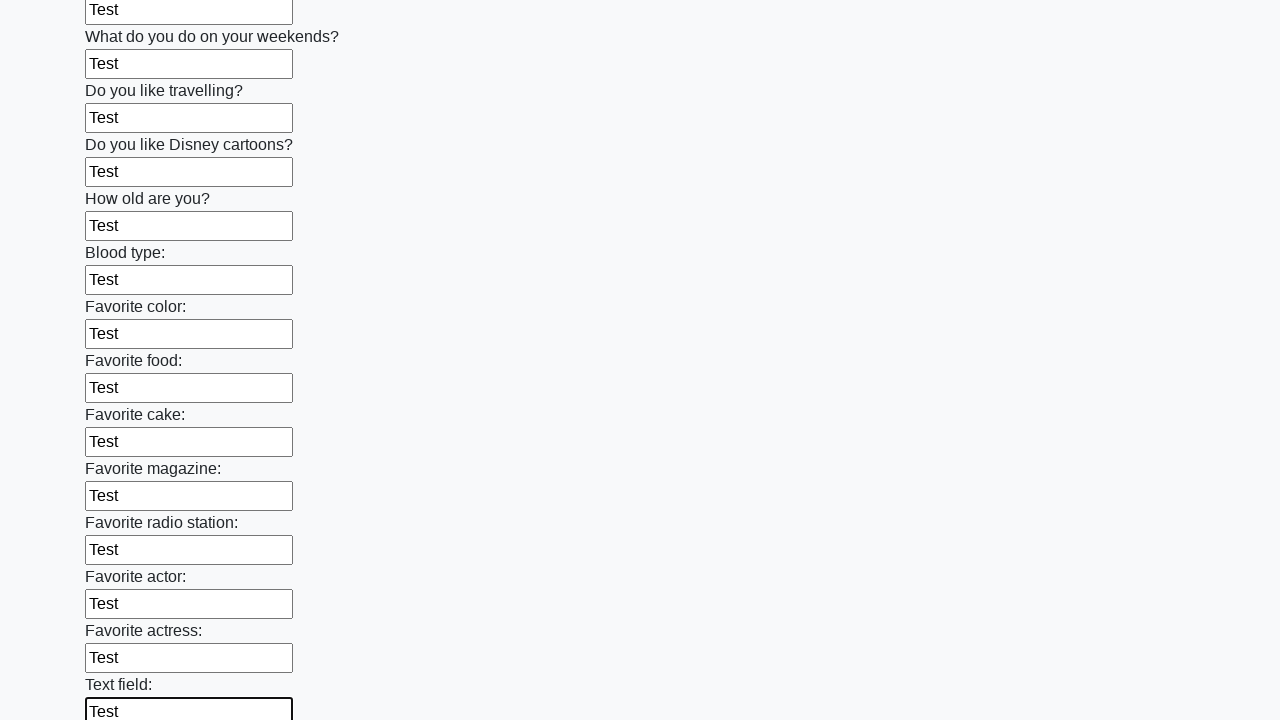

Filled input field with test data on input >> nth=27
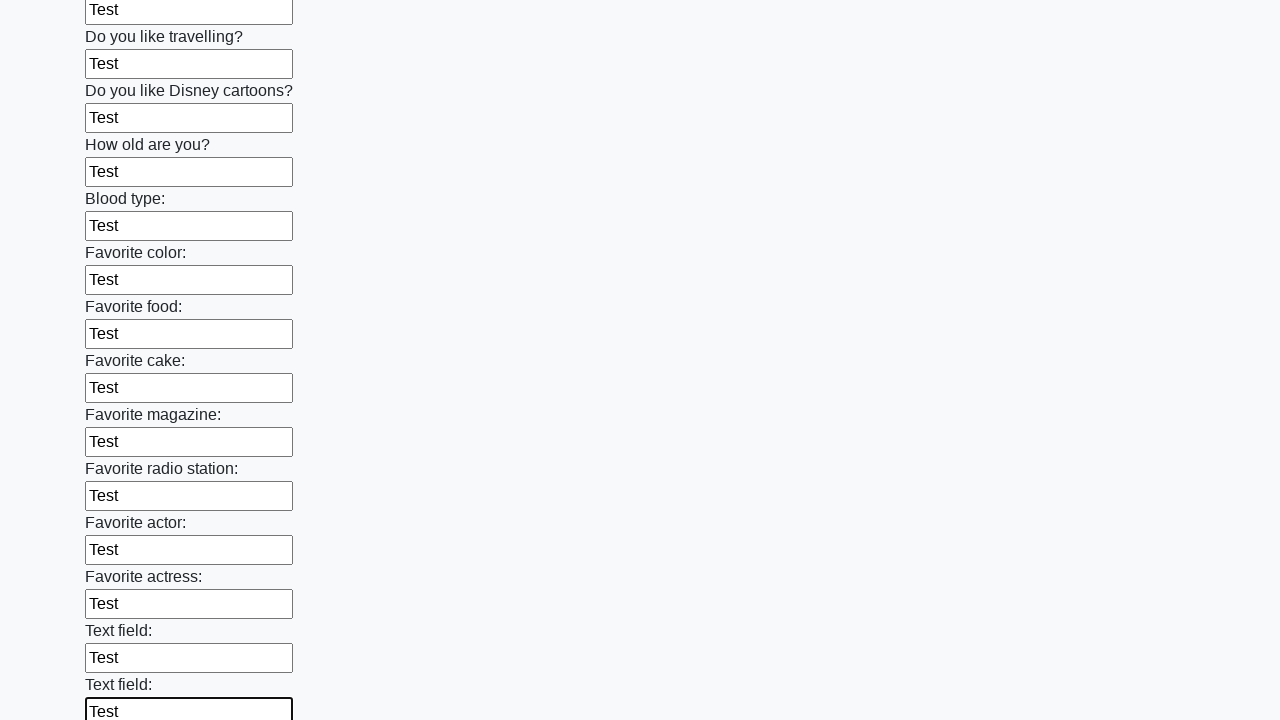

Filled input field with test data on input >> nth=28
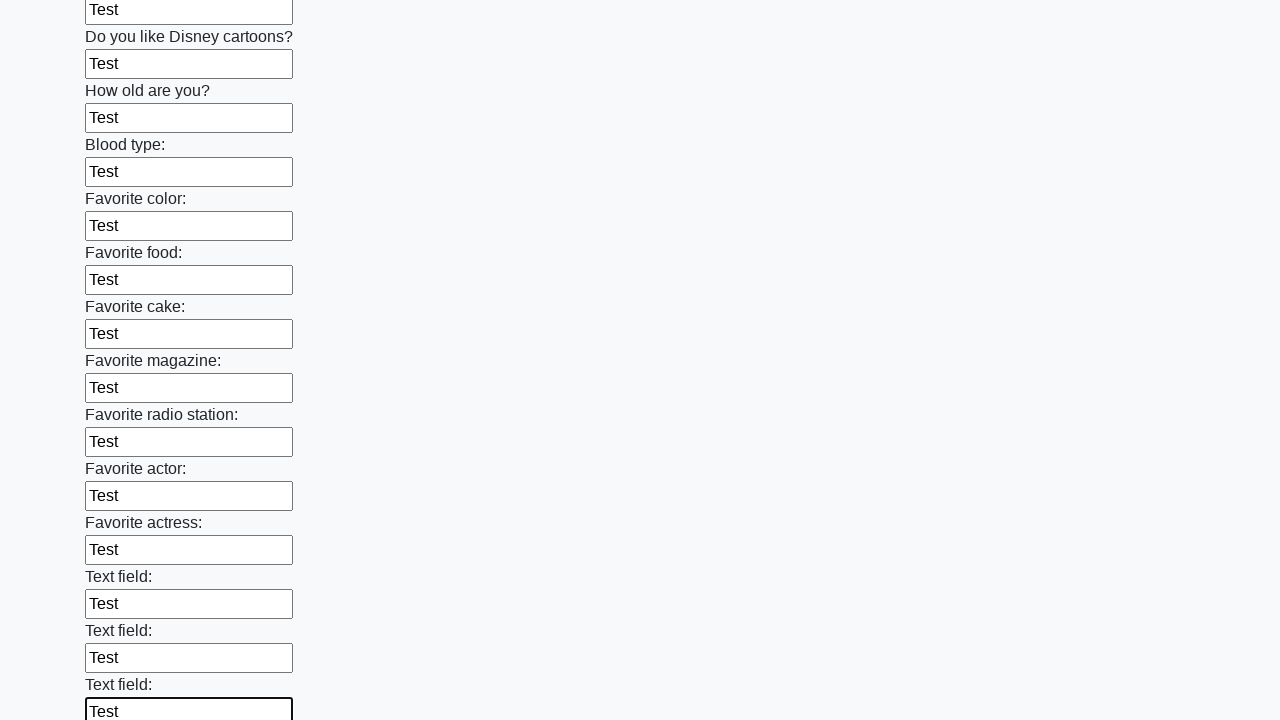

Filled input field with test data on input >> nth=29
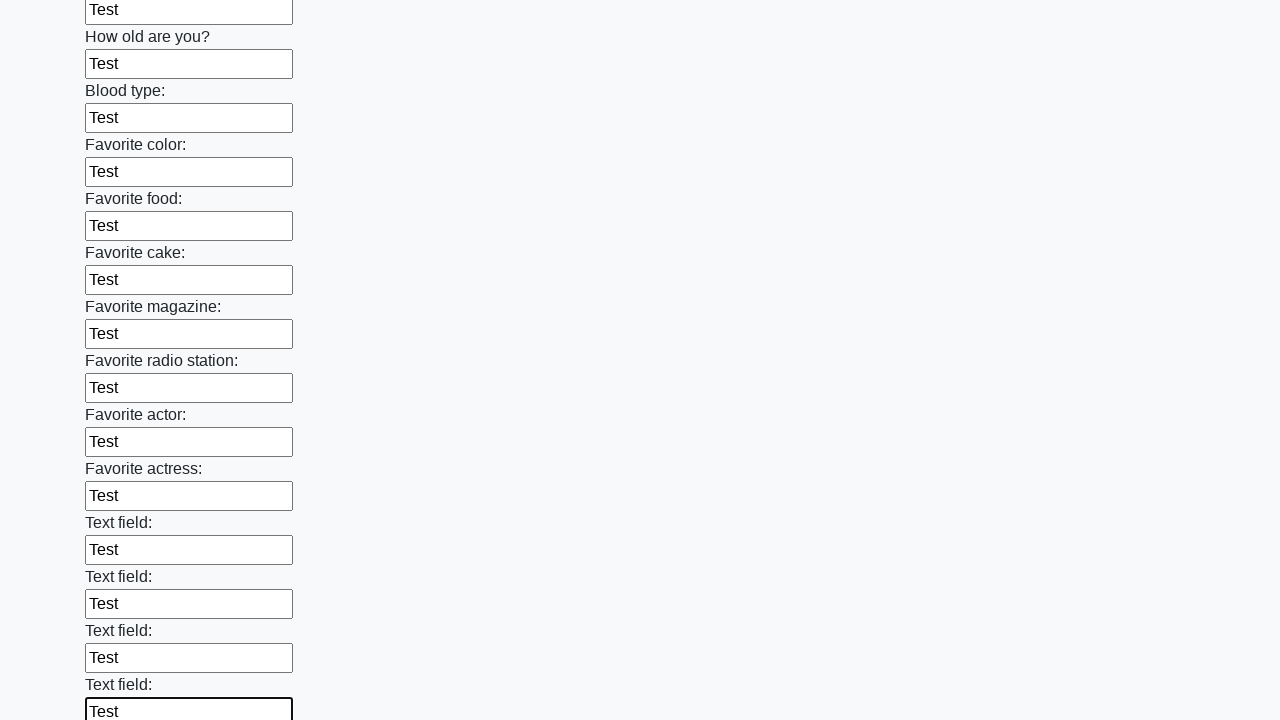

Filled input field with test data on input >> nth=30
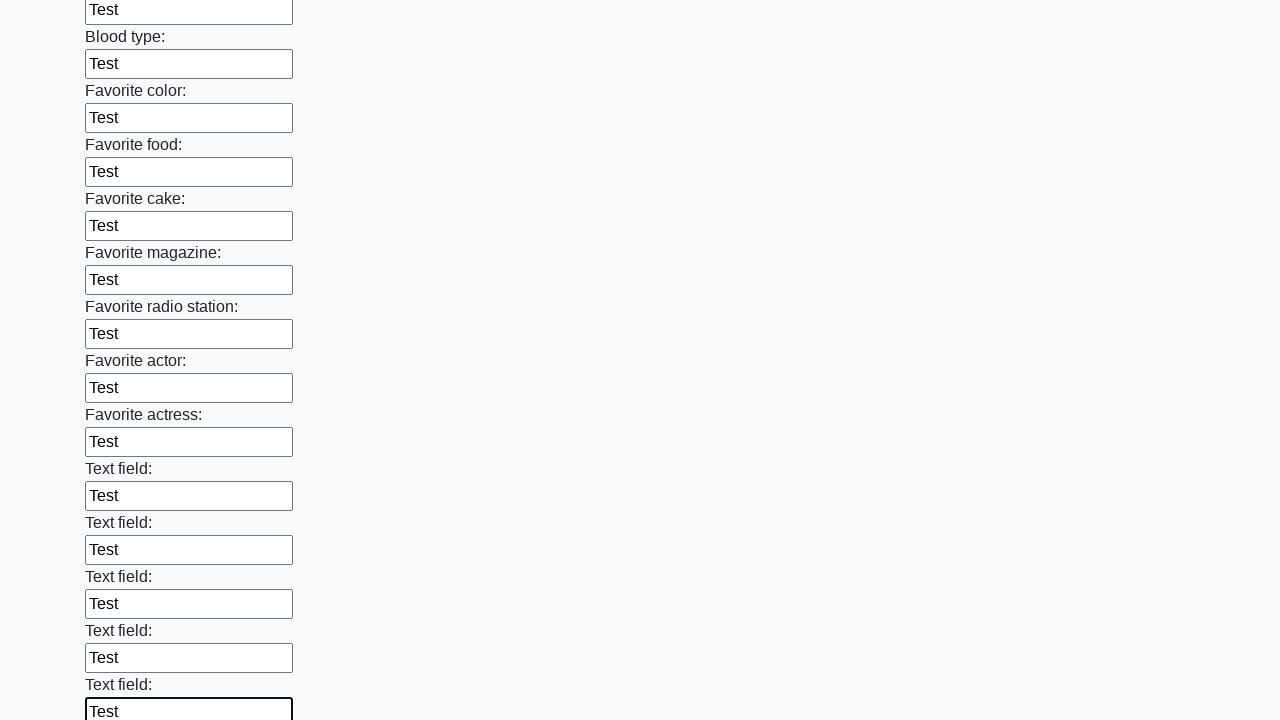

Filled input field with test data on input >> nth=31
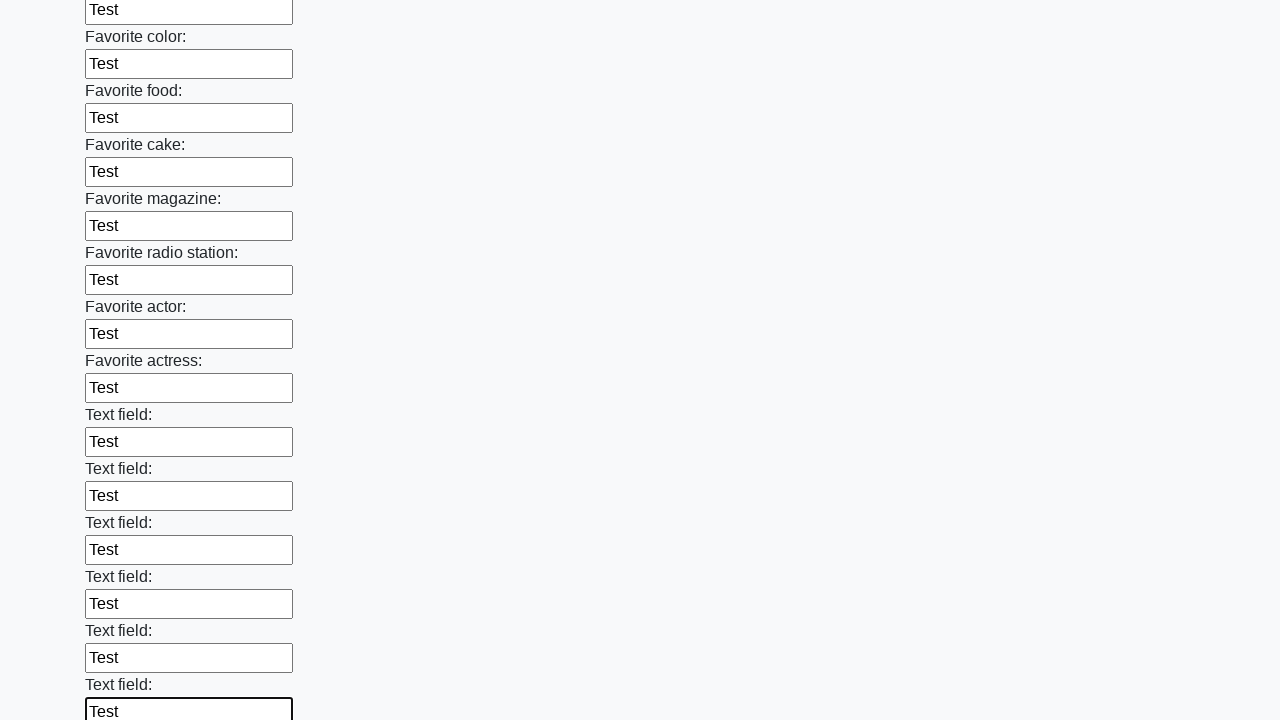

Filled input field with test data on input >> nth=32
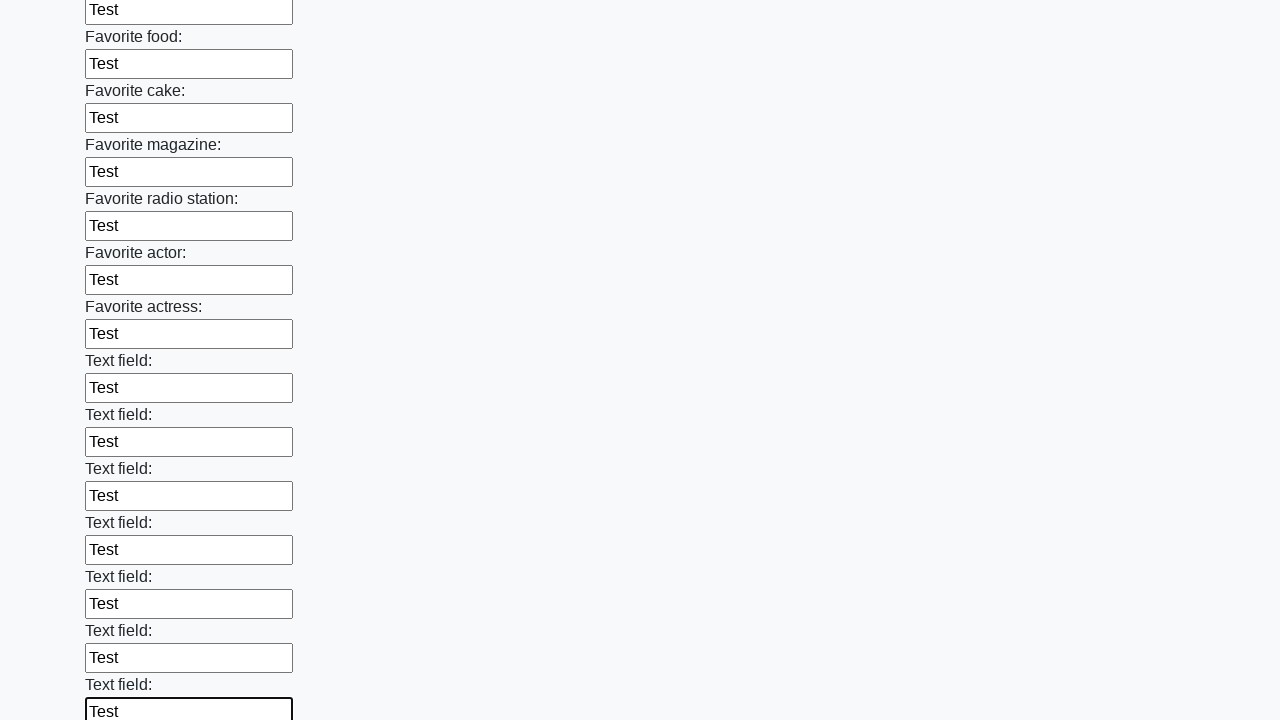

Filled input field with test data on input >> nth=33
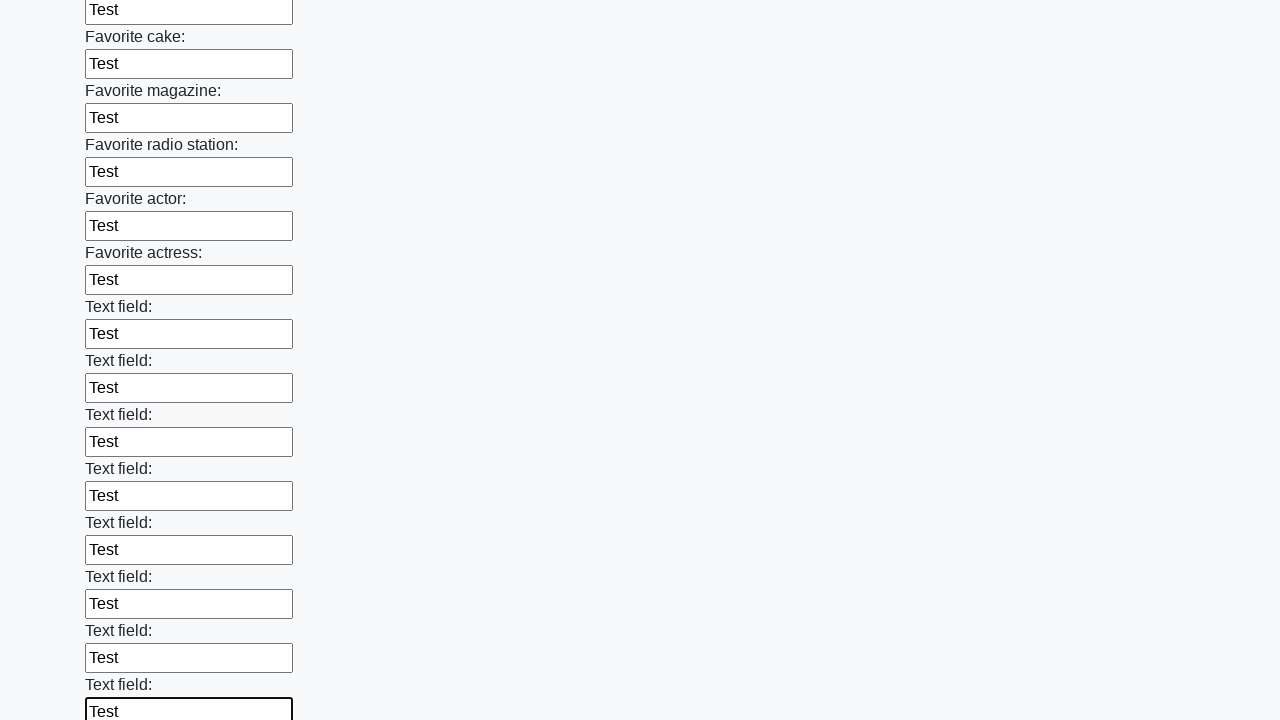

Filled input field with test data on input >> nth=34
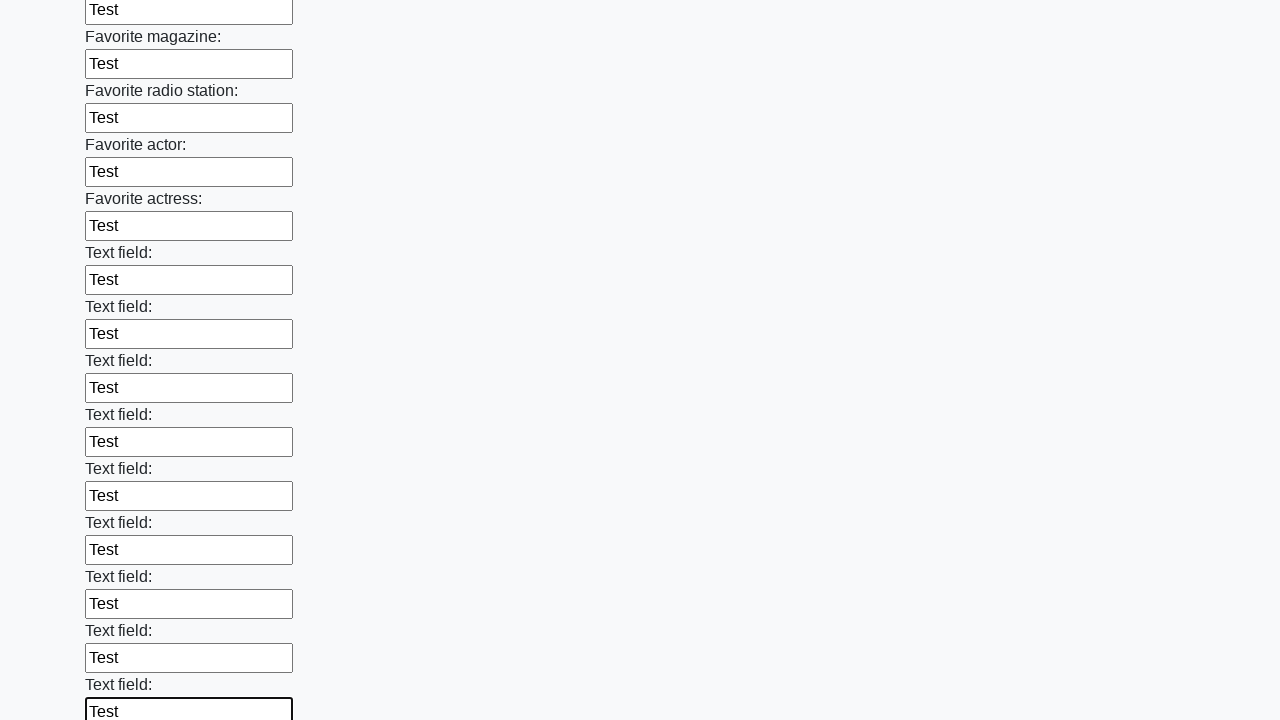

Filled input field with test data on input >> nth=35
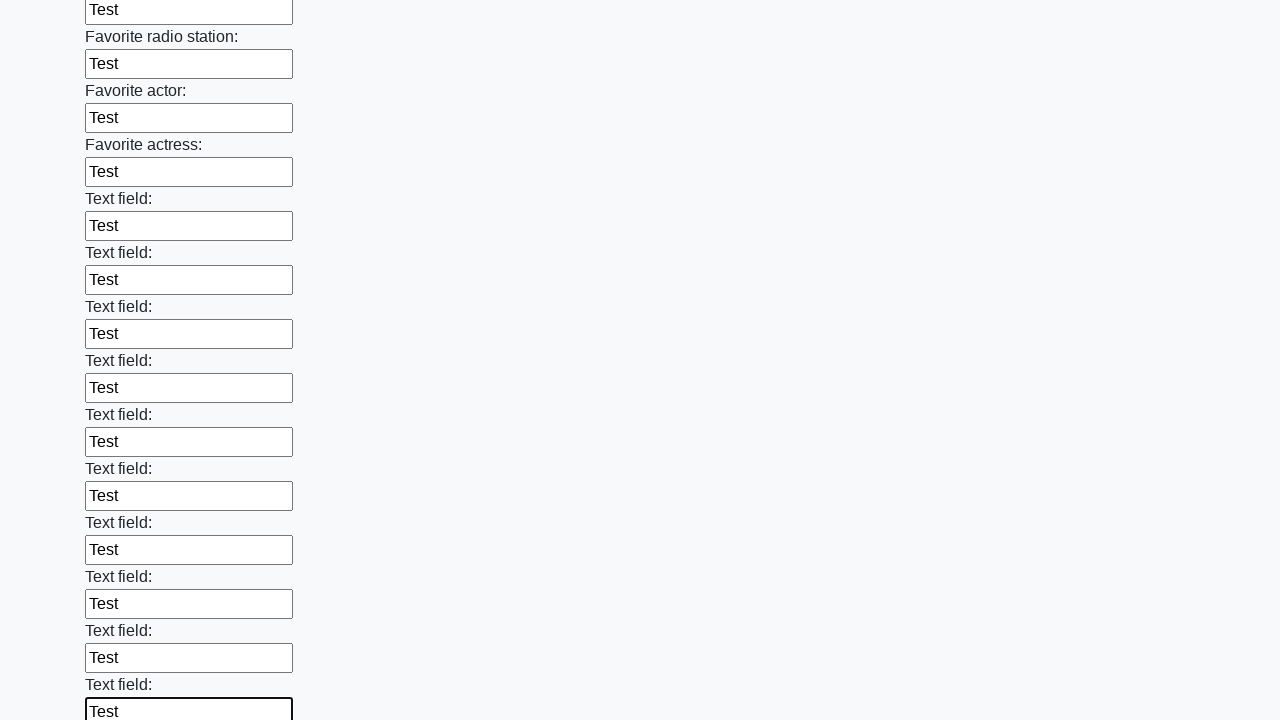

Filled input field with test data on input >> nth=36
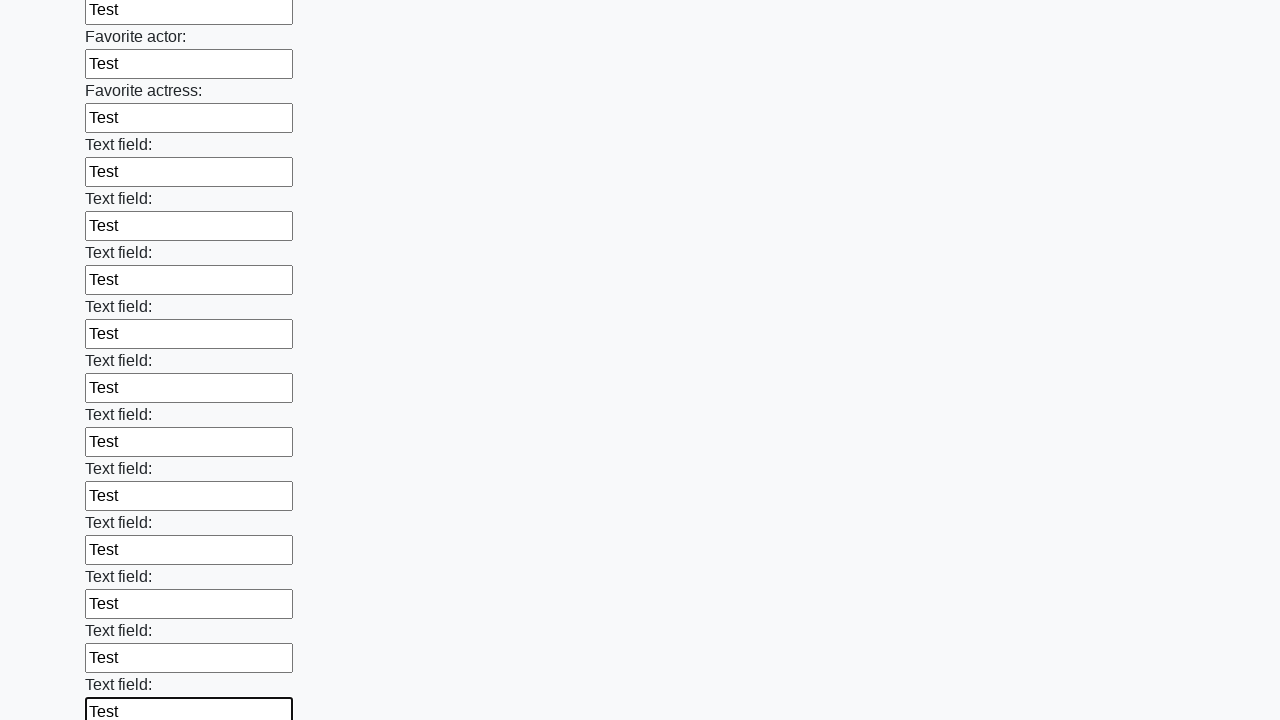

Filled input field with test data on input >> nth=37
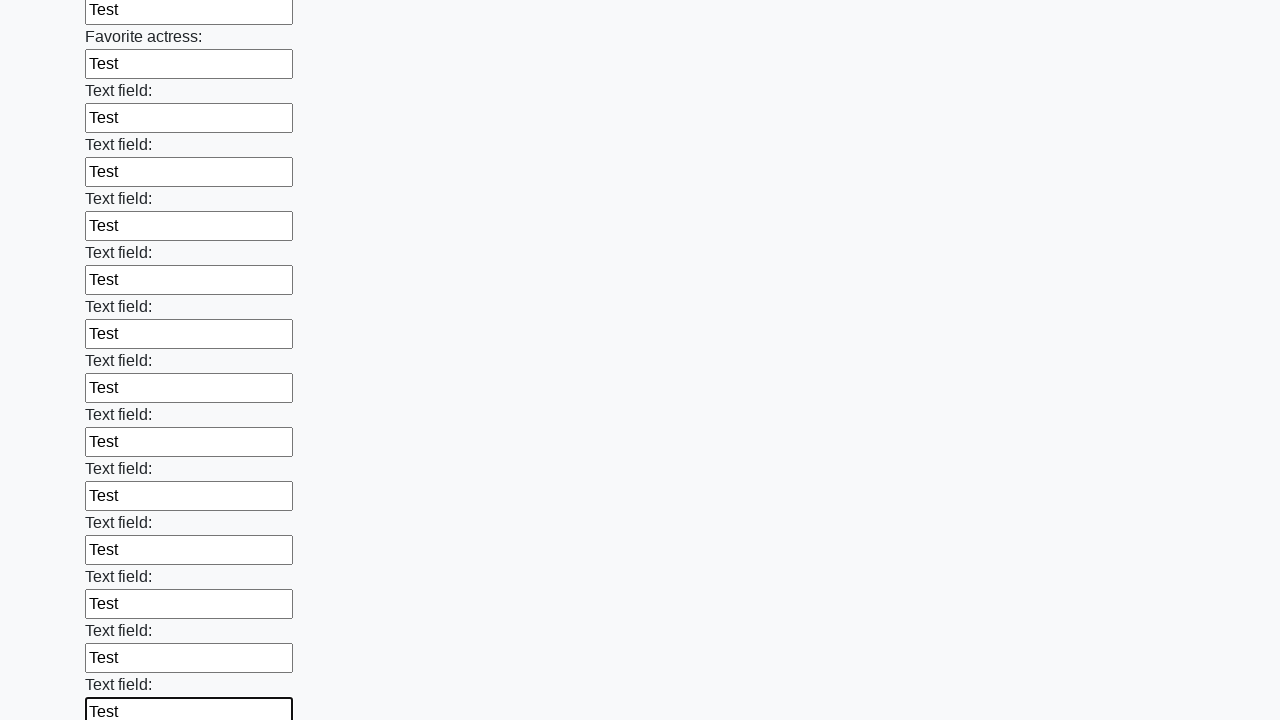

Filled input field with test data on input >> nth=38
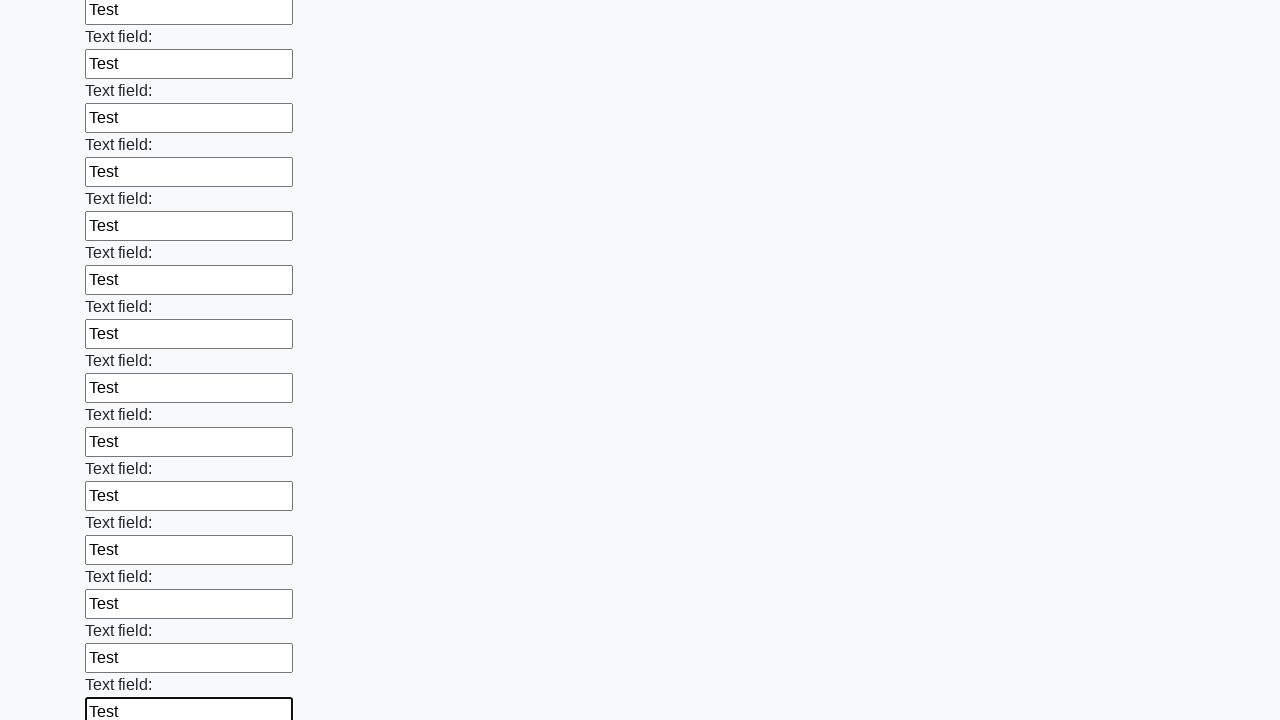

Filled input field with test data on input >> nth=39
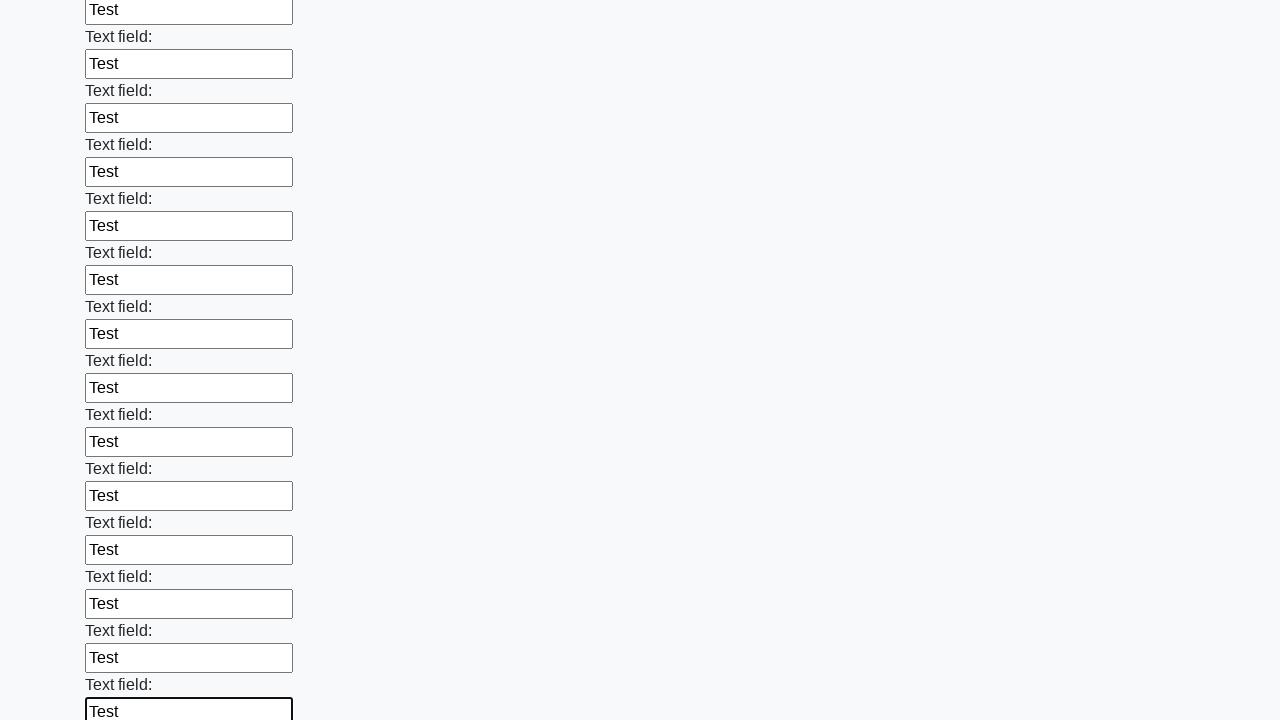

Filled input field with test data on input >> nth=40
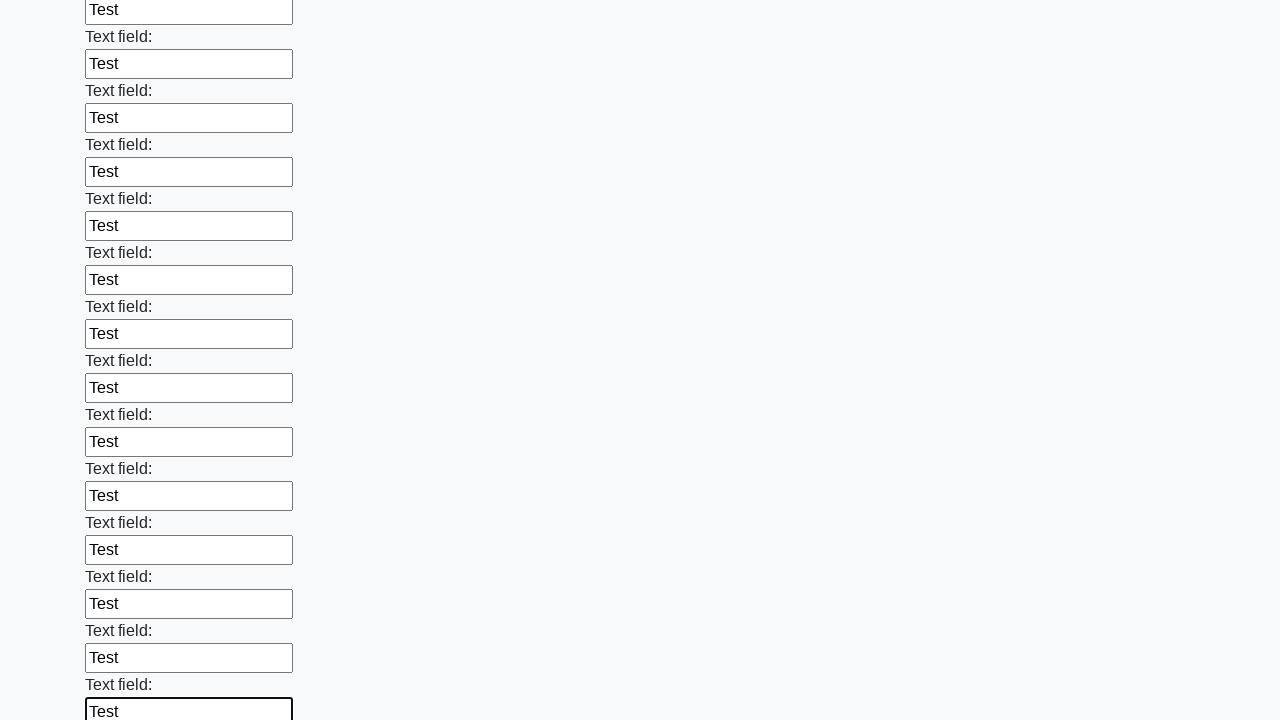

Filled input field with test data on input >> nth=41
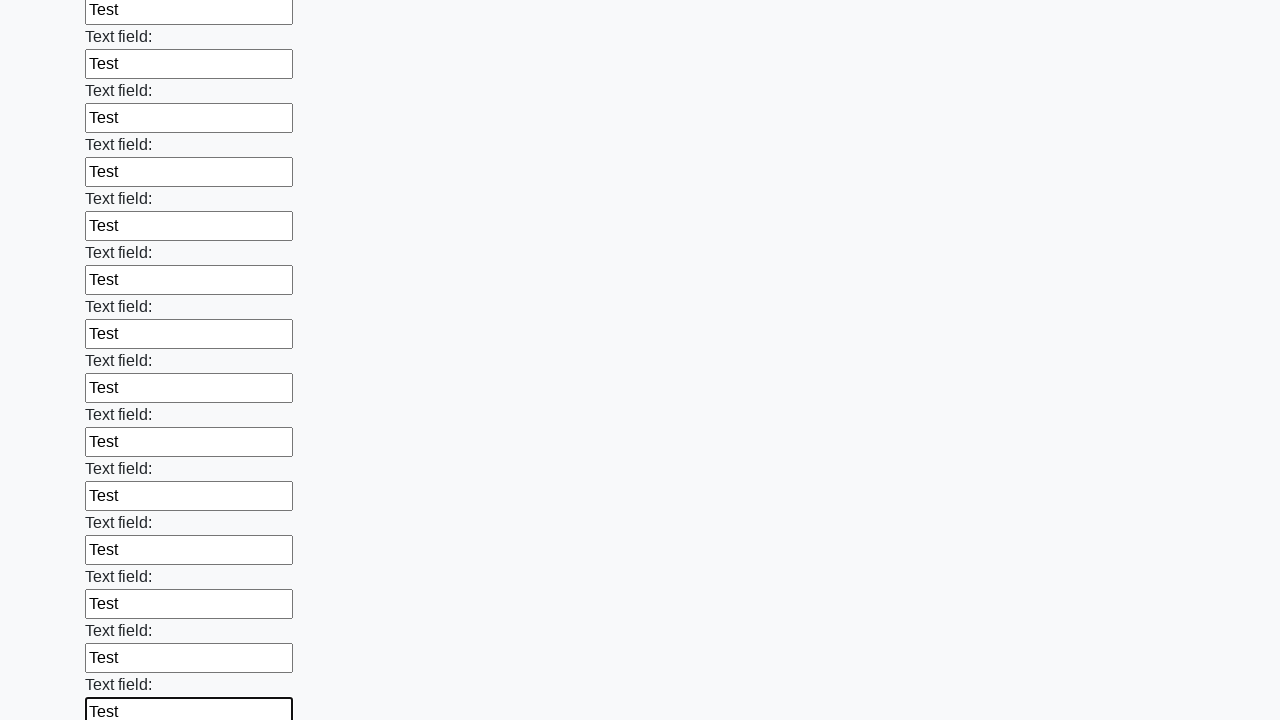

Filled input field with test data on input >> nth=42
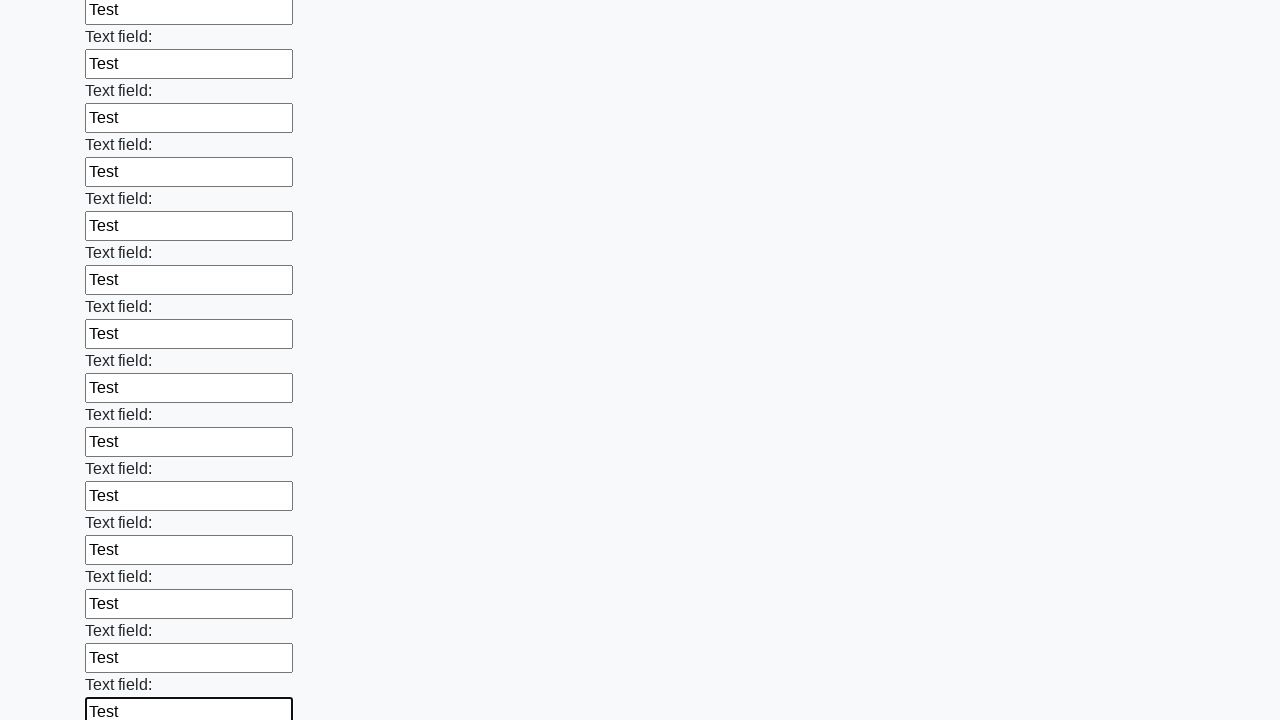

Filled input field with test data on input >> nth=43
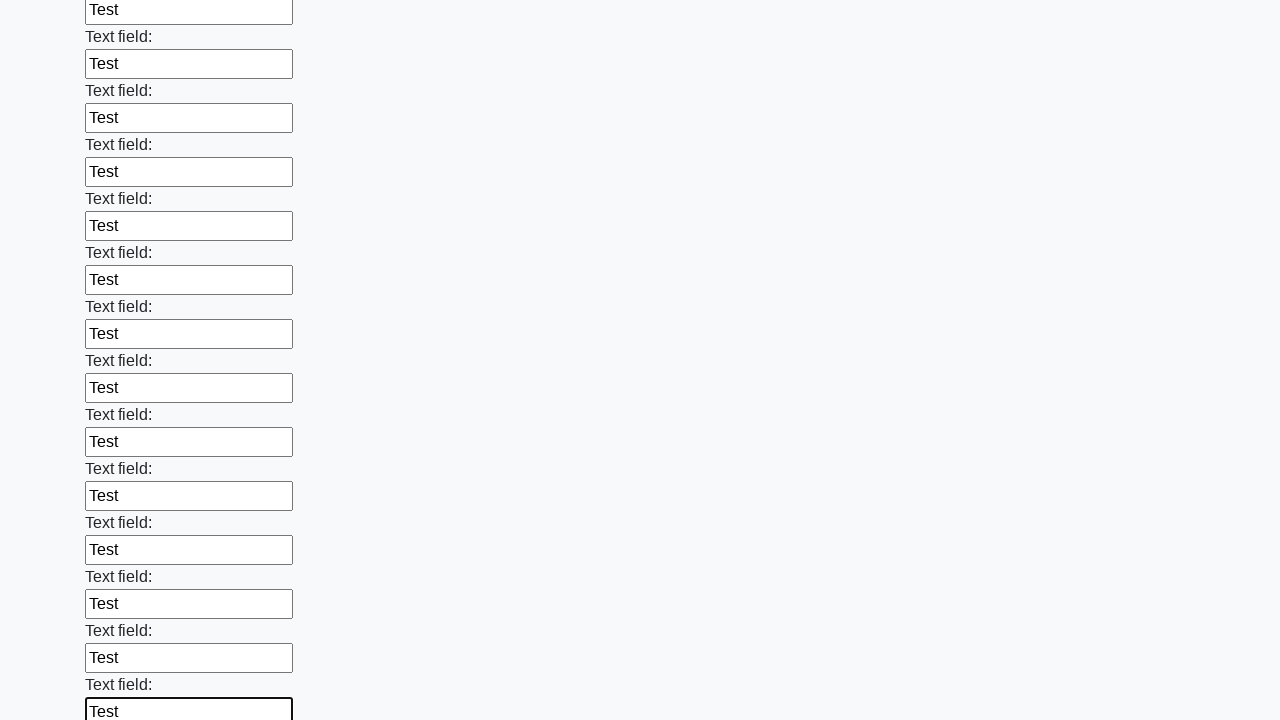

Filled input field with test data on input >> nth=44
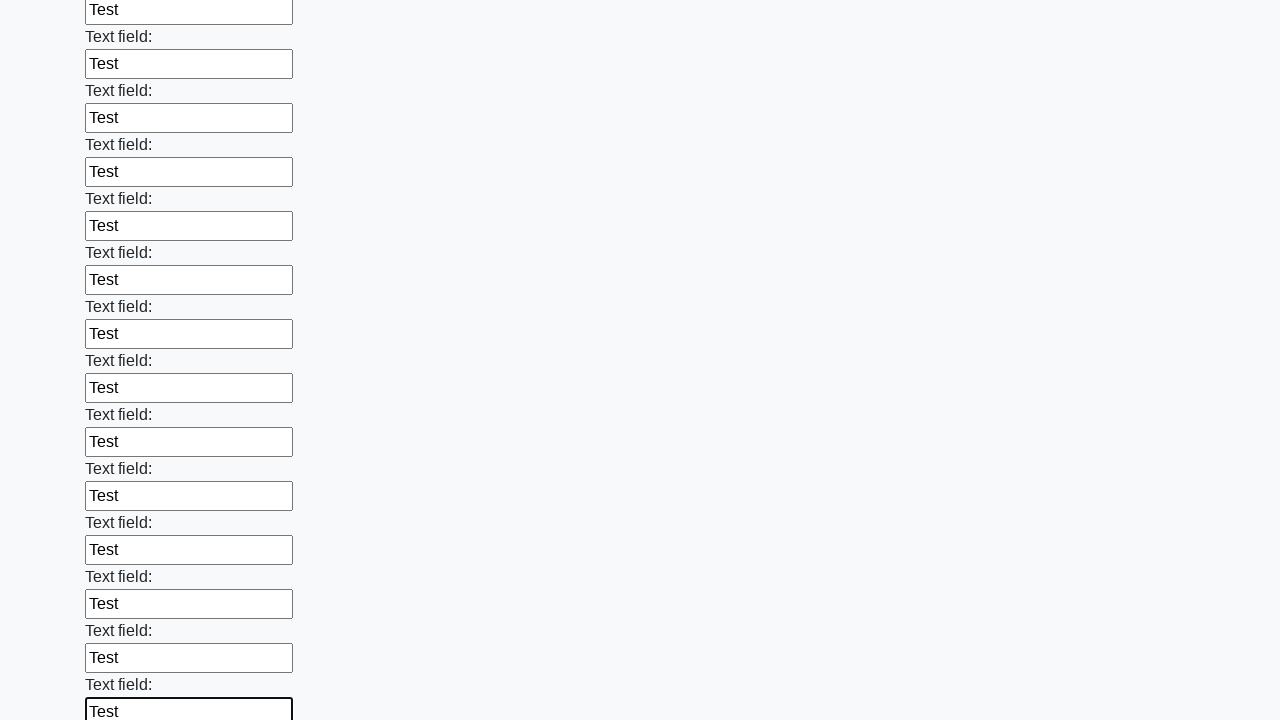

Filled input field with test data on input >> nth=45
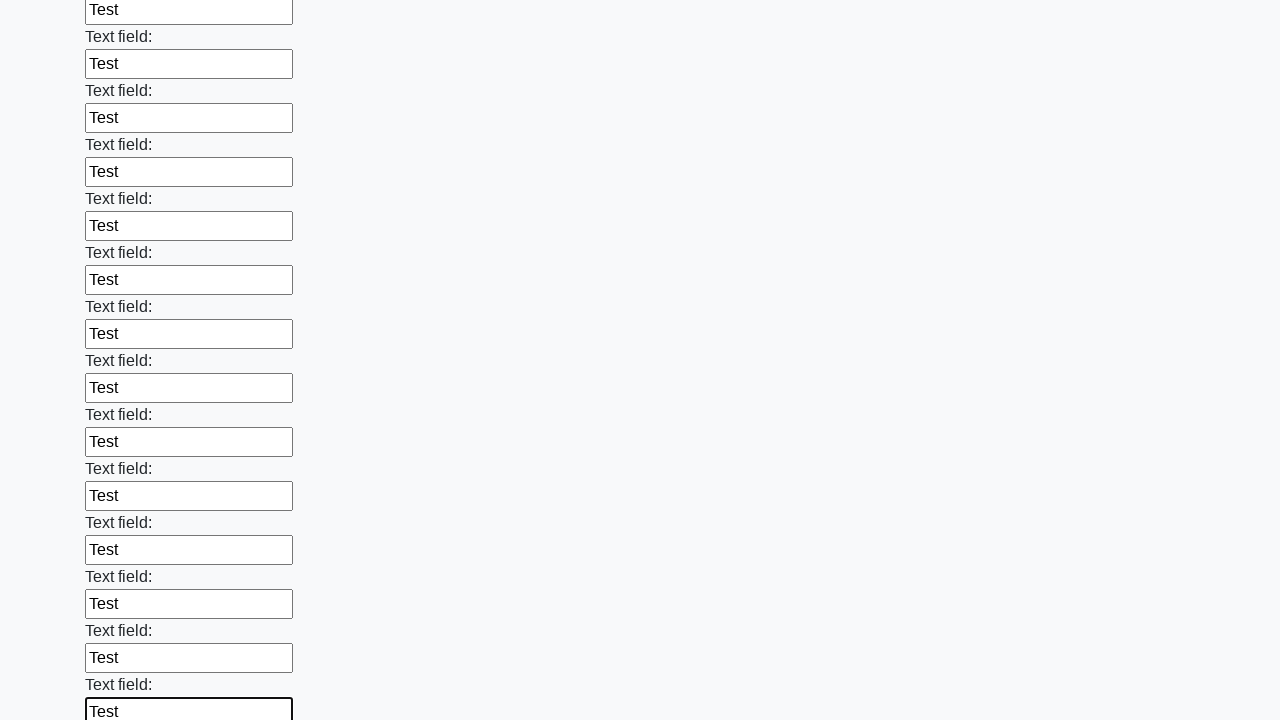

Filled input field with test data on input >> nth=46
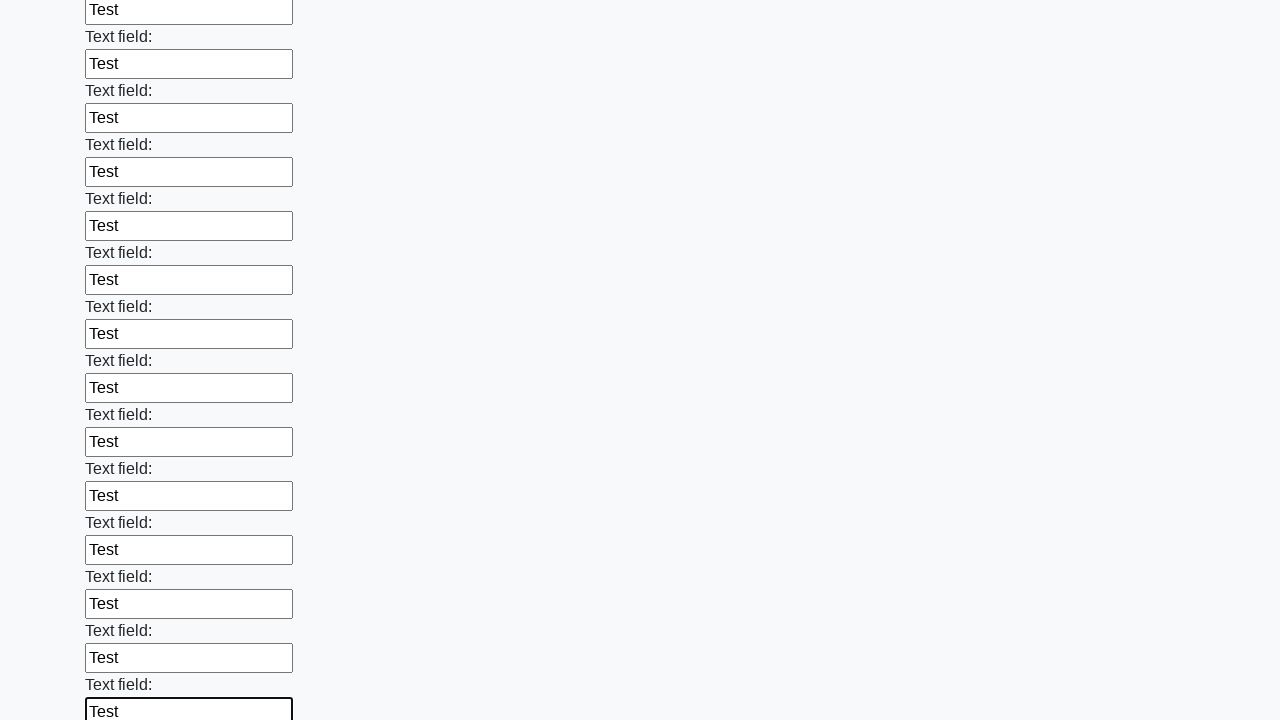

Filled input field with test data on input >> nth=47
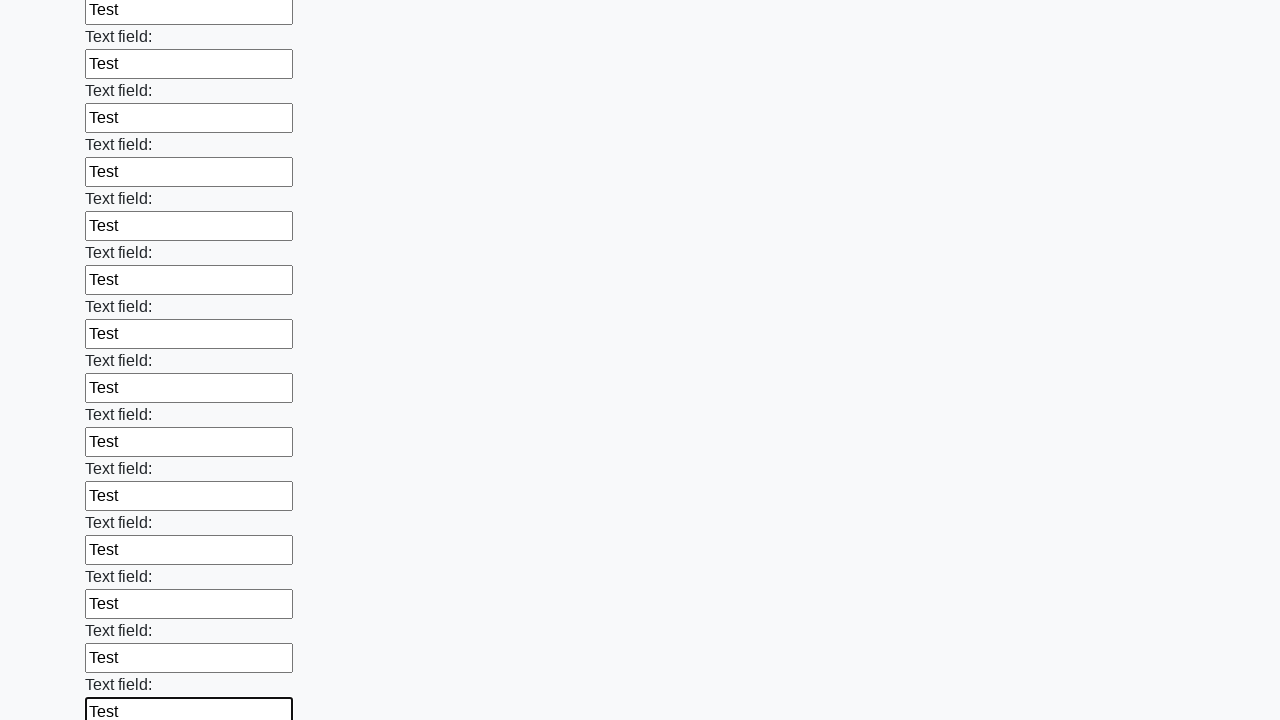

Filled input field with test data on input >> nth=48
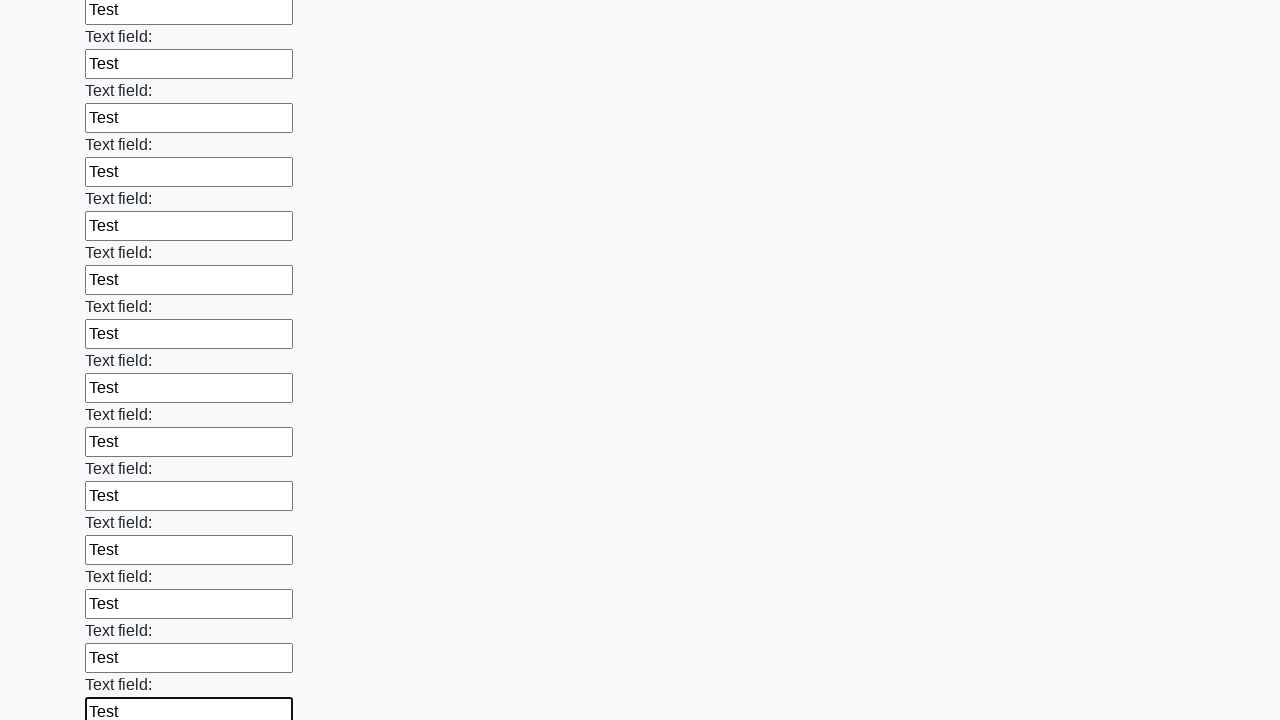

Filled input field with test data on input >> nth=49
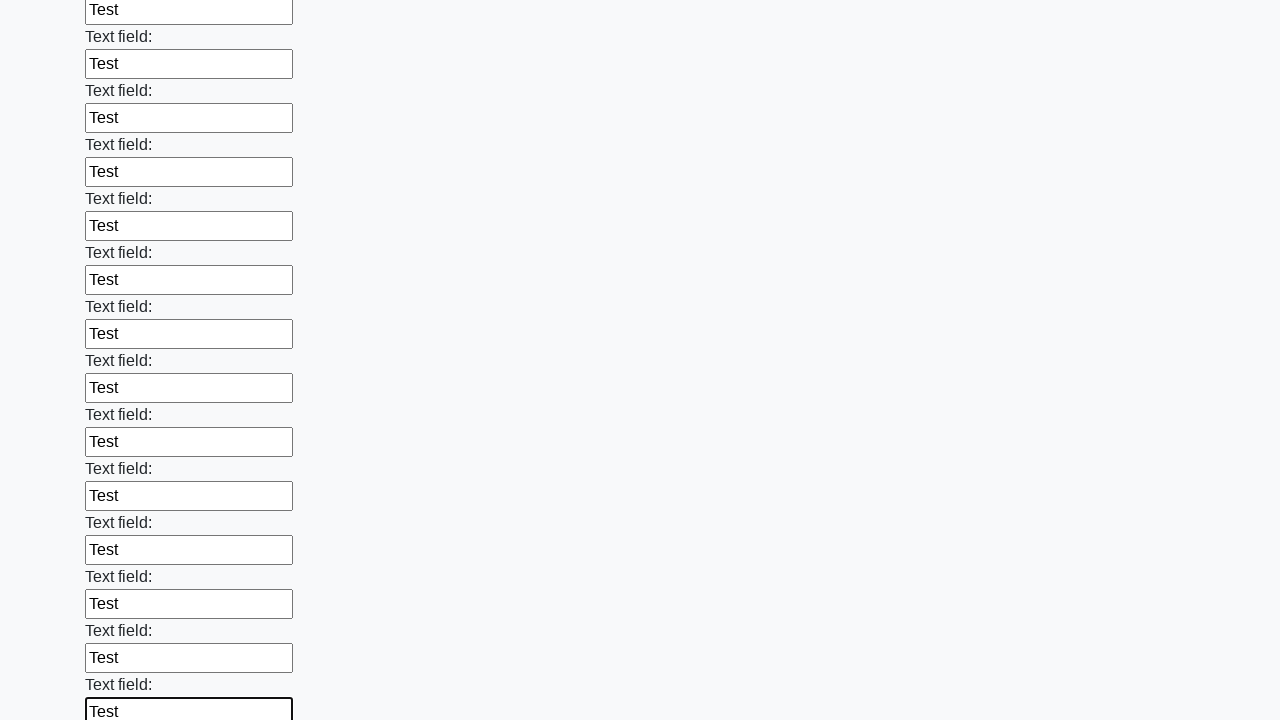

Filled input field with test data on input >> nth=50
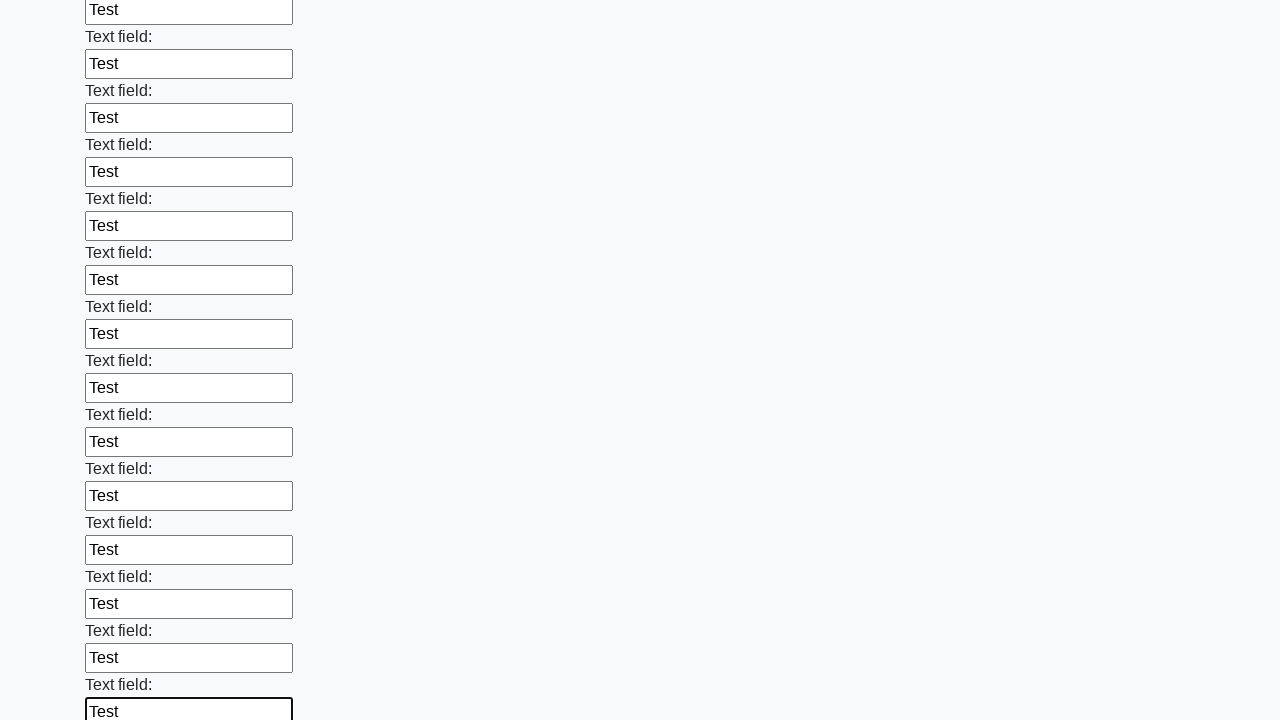

Filled input field with test data on input >> nth=51
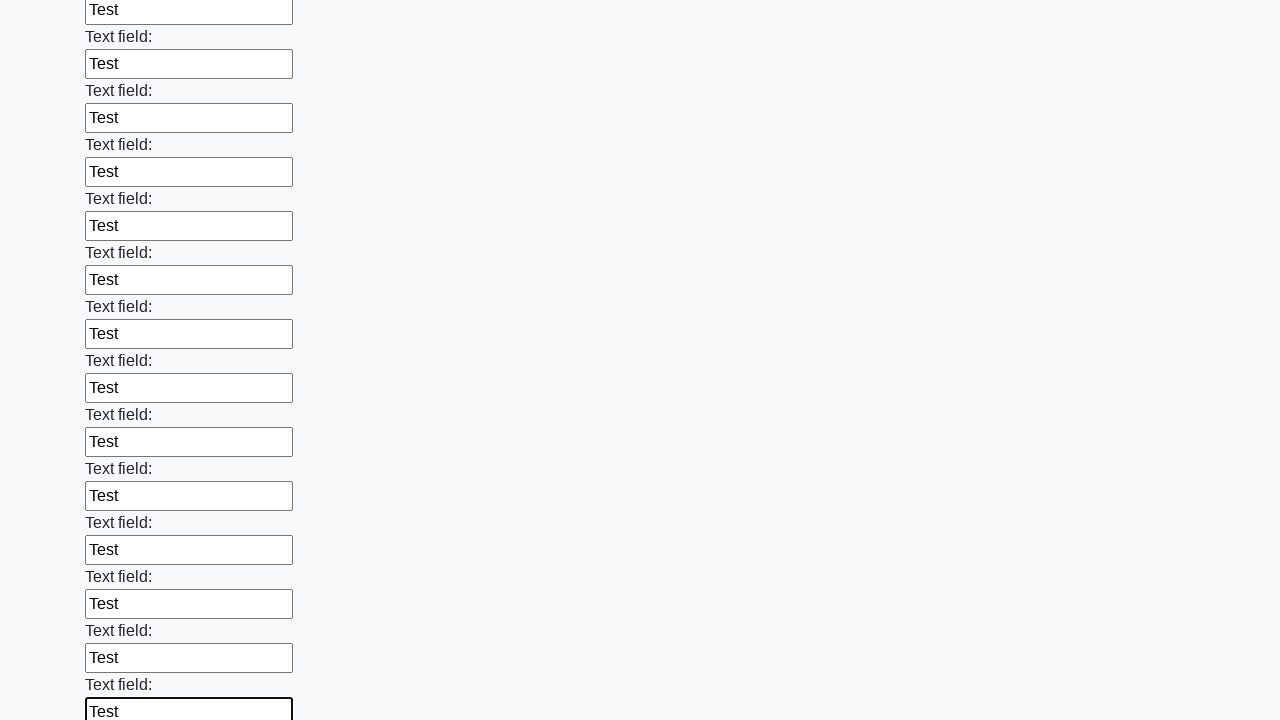

Filled input field with test data on input >> nth=52
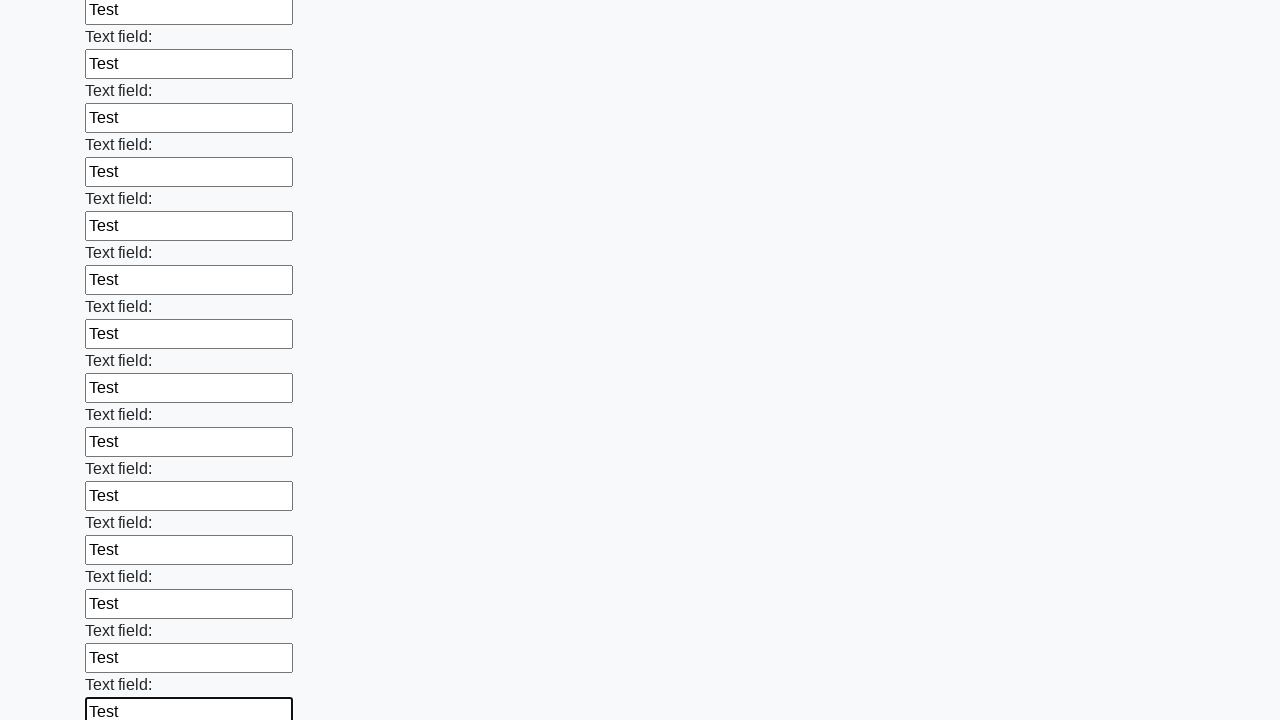

Filled input field with test data on input >> nth=53
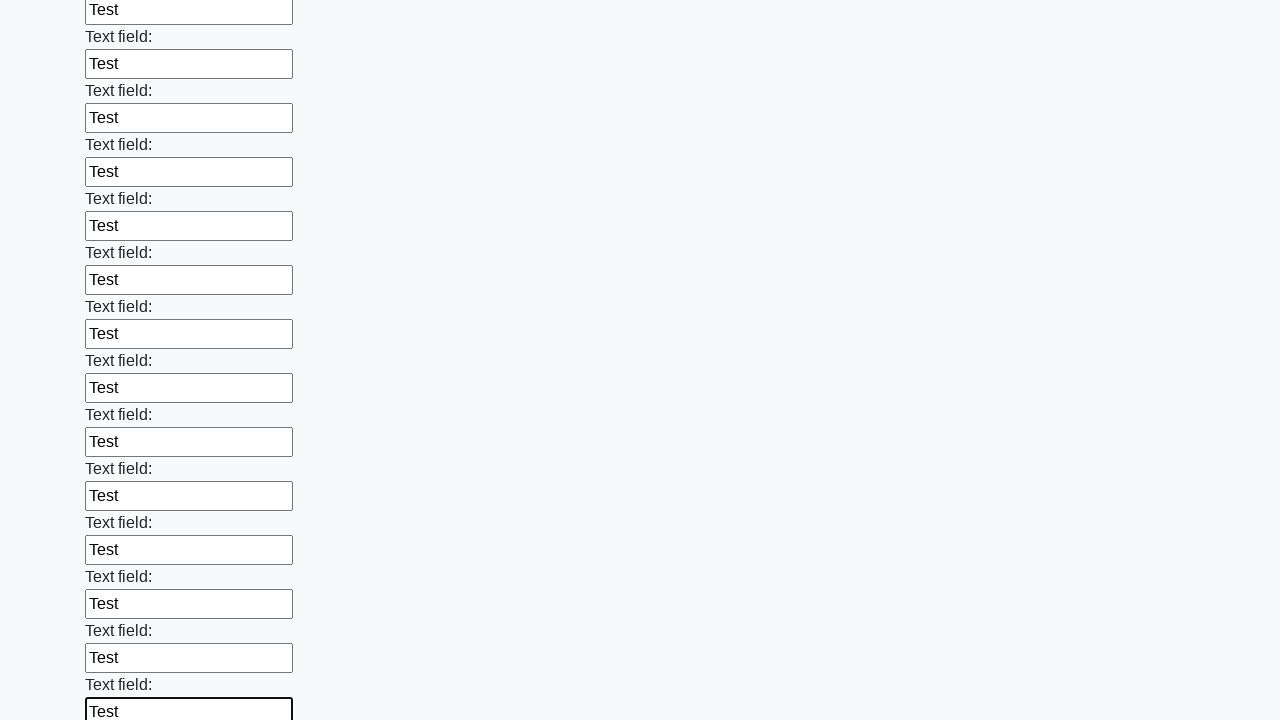

Filled input field with test data on input >> nth=54
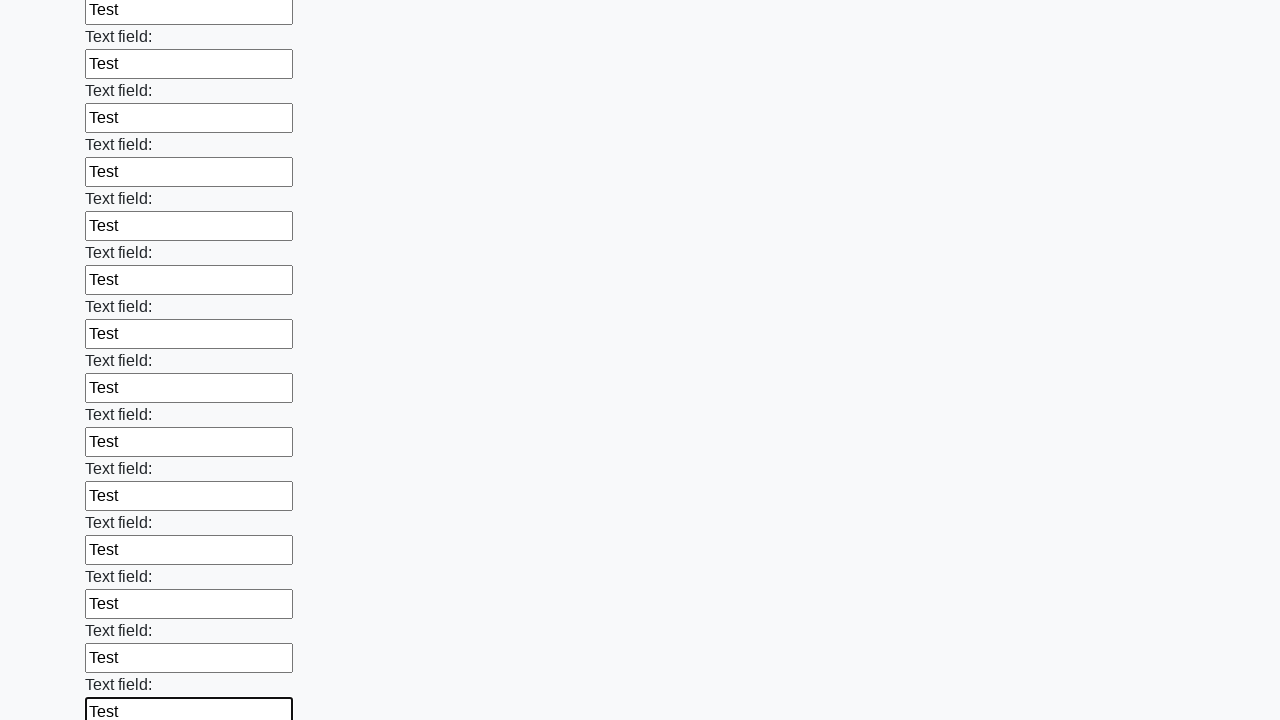

Filled input field with test data on input >> nth=55
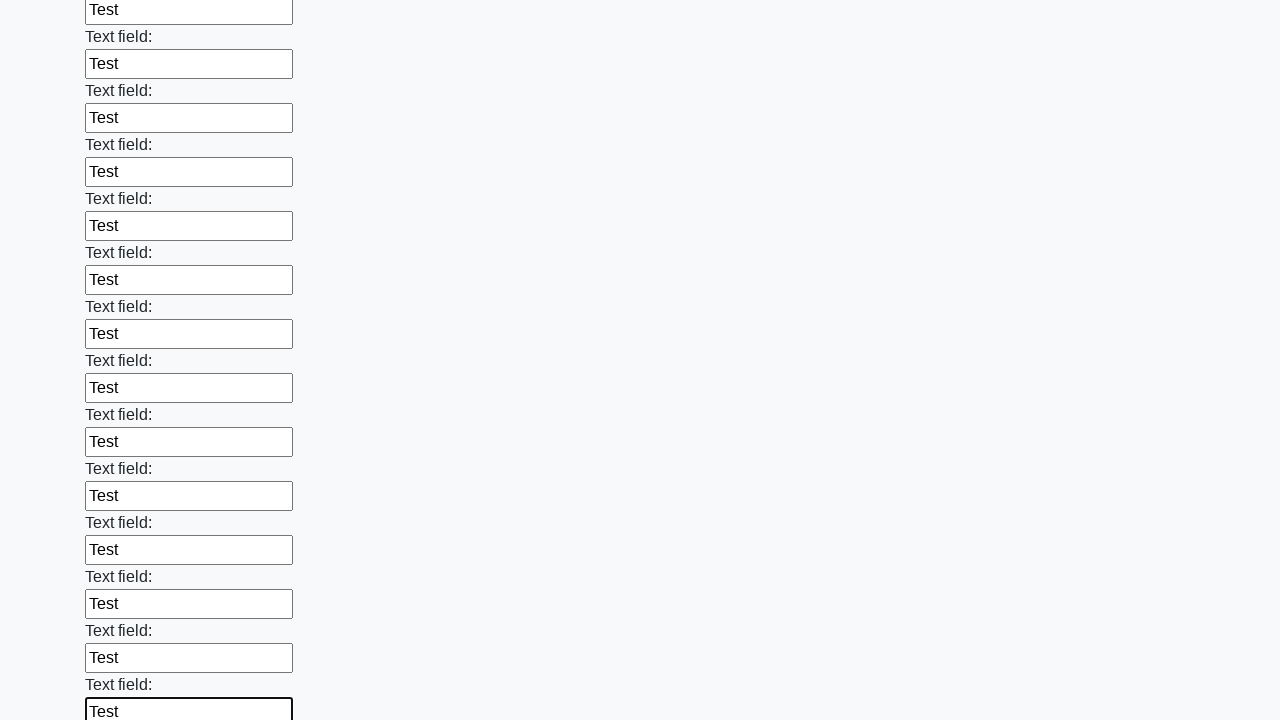

Filled input field with test data on input >> nth=56
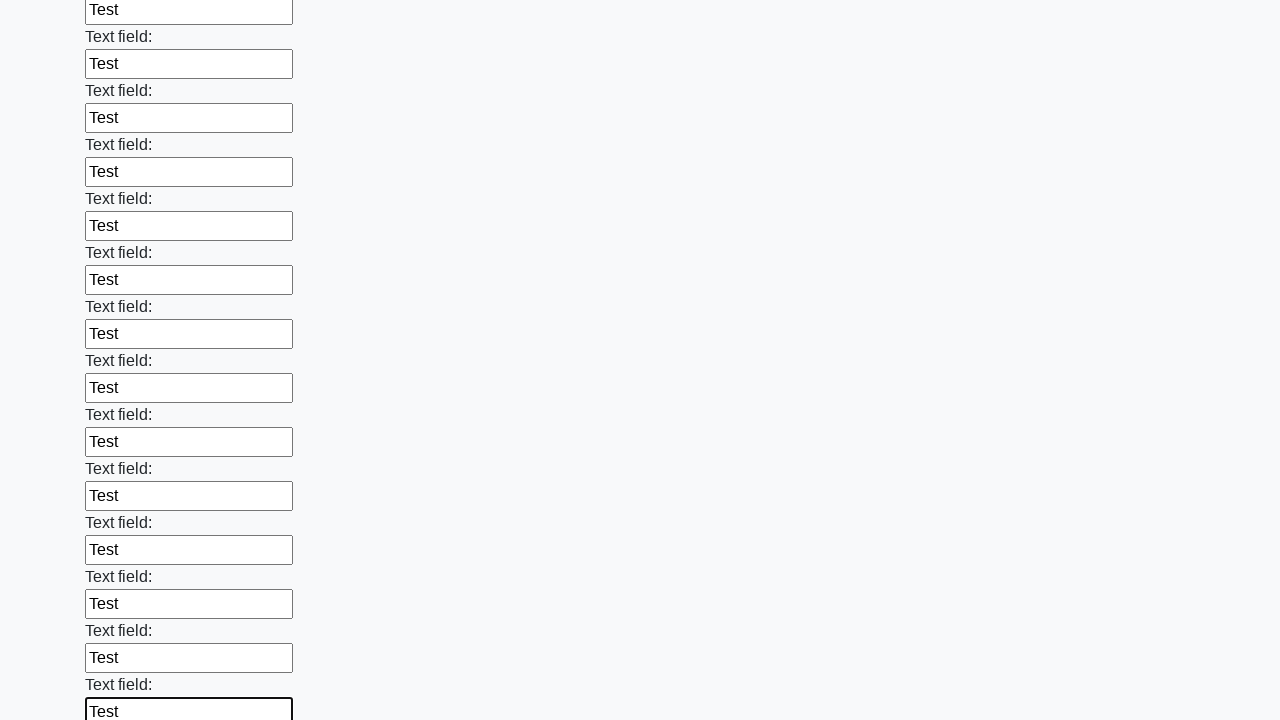

Filled input field with test data on input >> nth=57
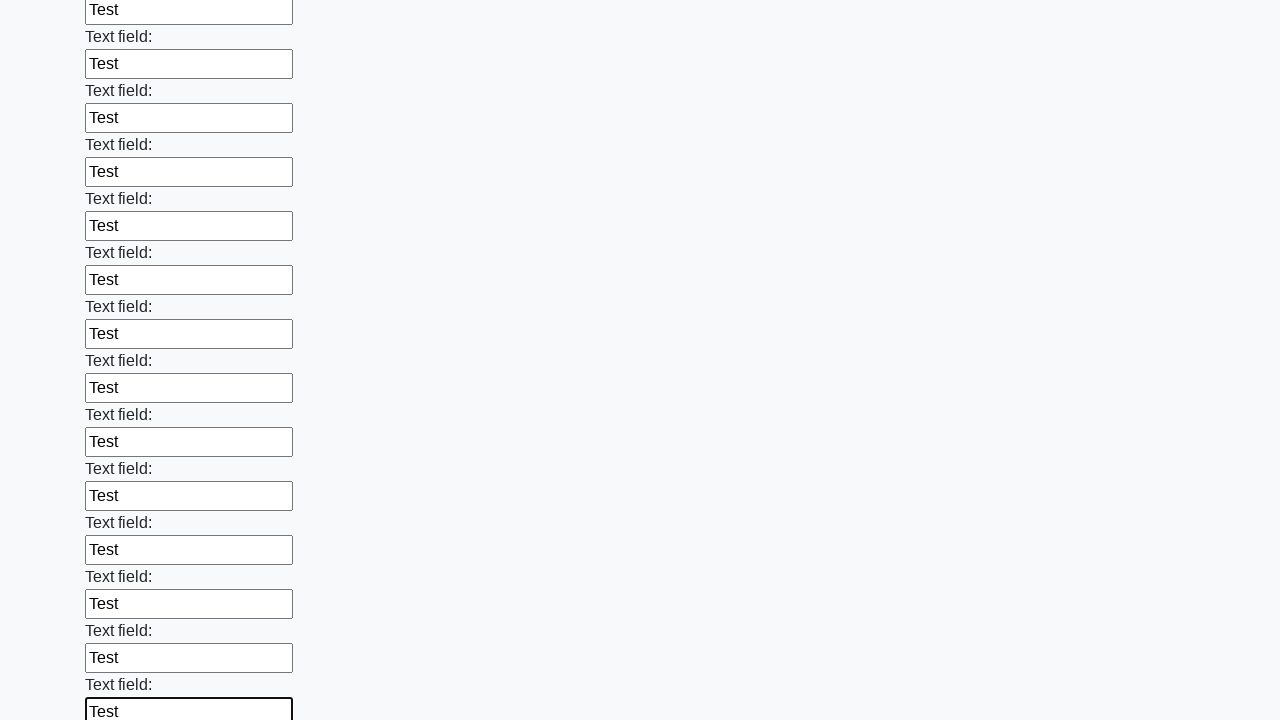

Filled input field with test data on input >> nth=58
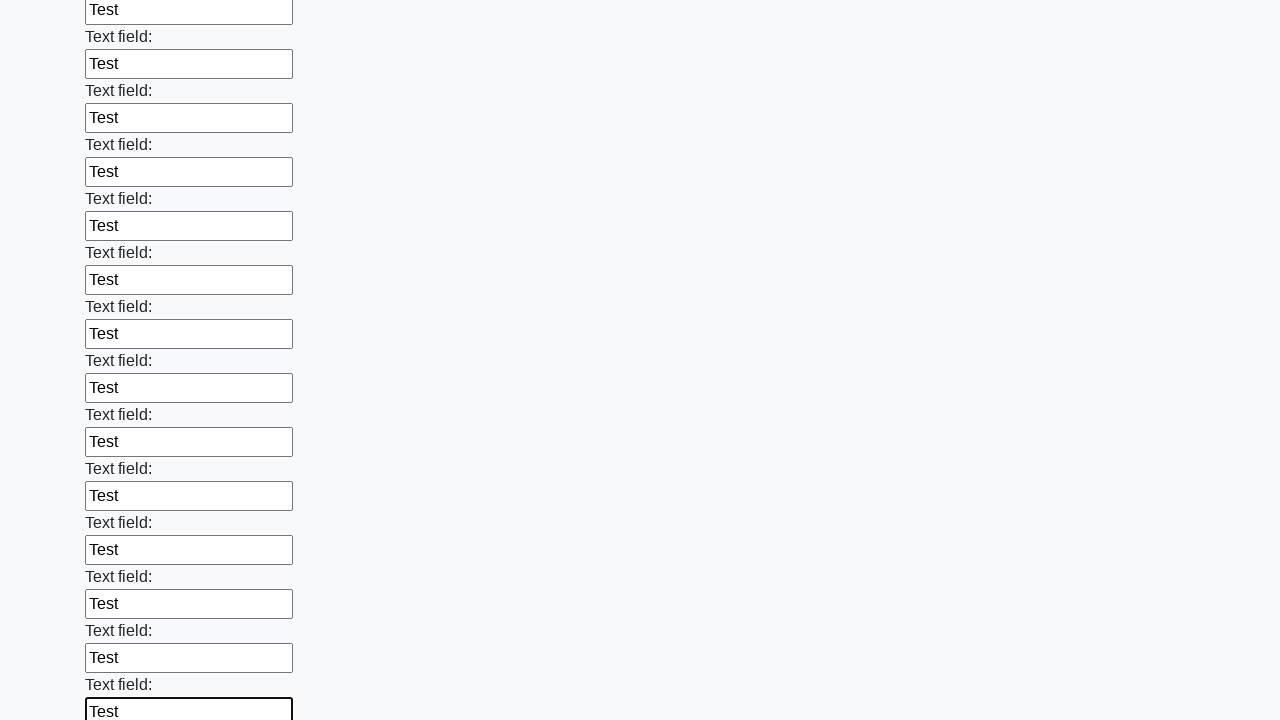

Filled input field with test data on input >> nth=59
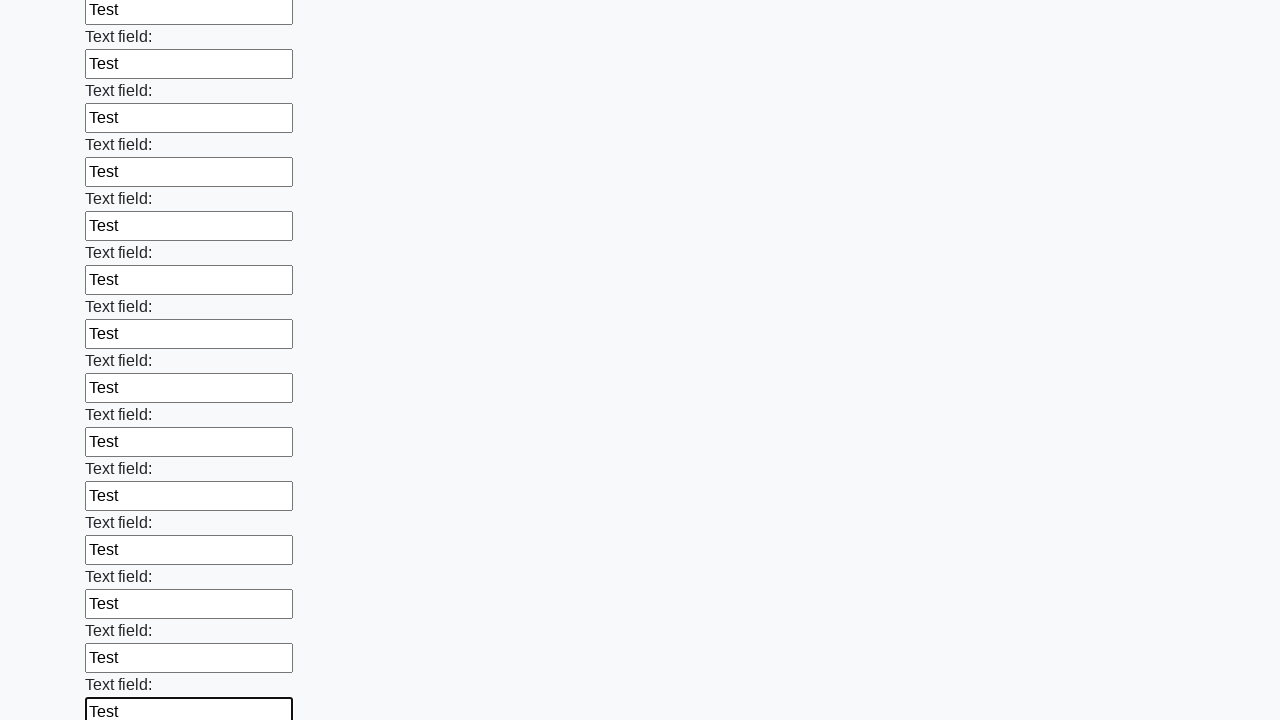

Filled input field with test data on input >> nth=60
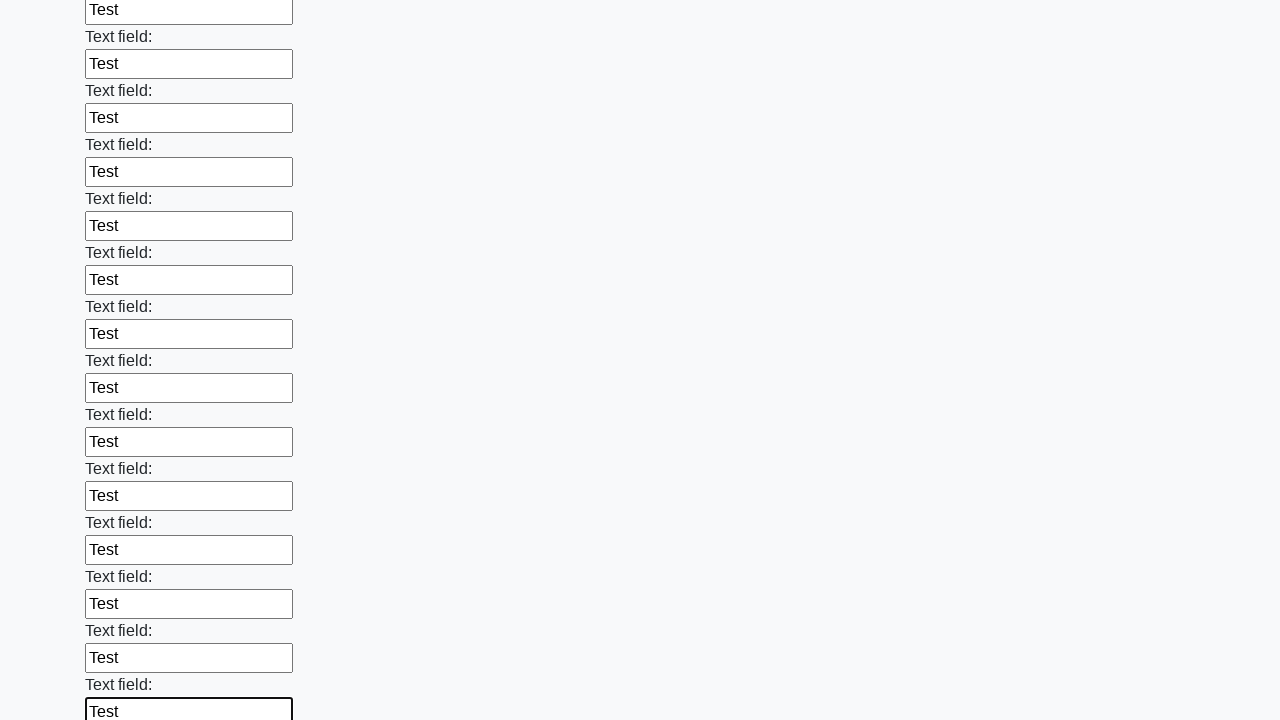

Filled input field with test data on input >> nth=61
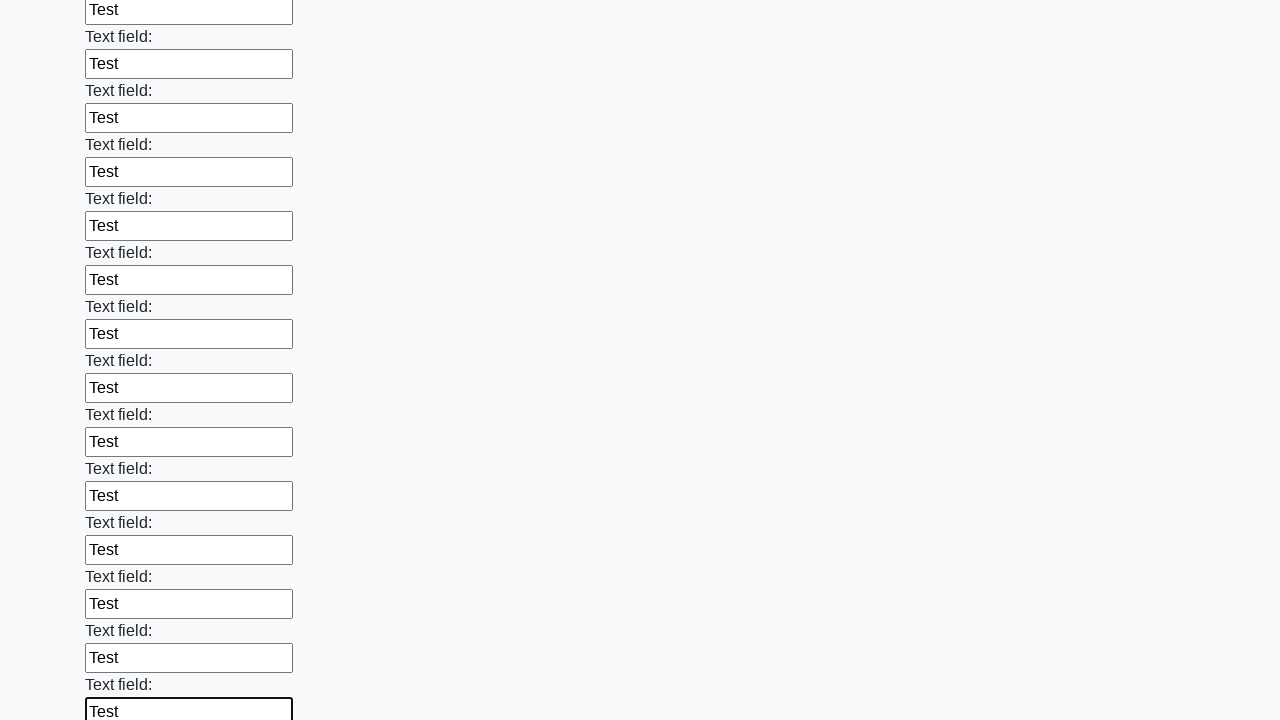

Filled input field with test data on input >> nth=62
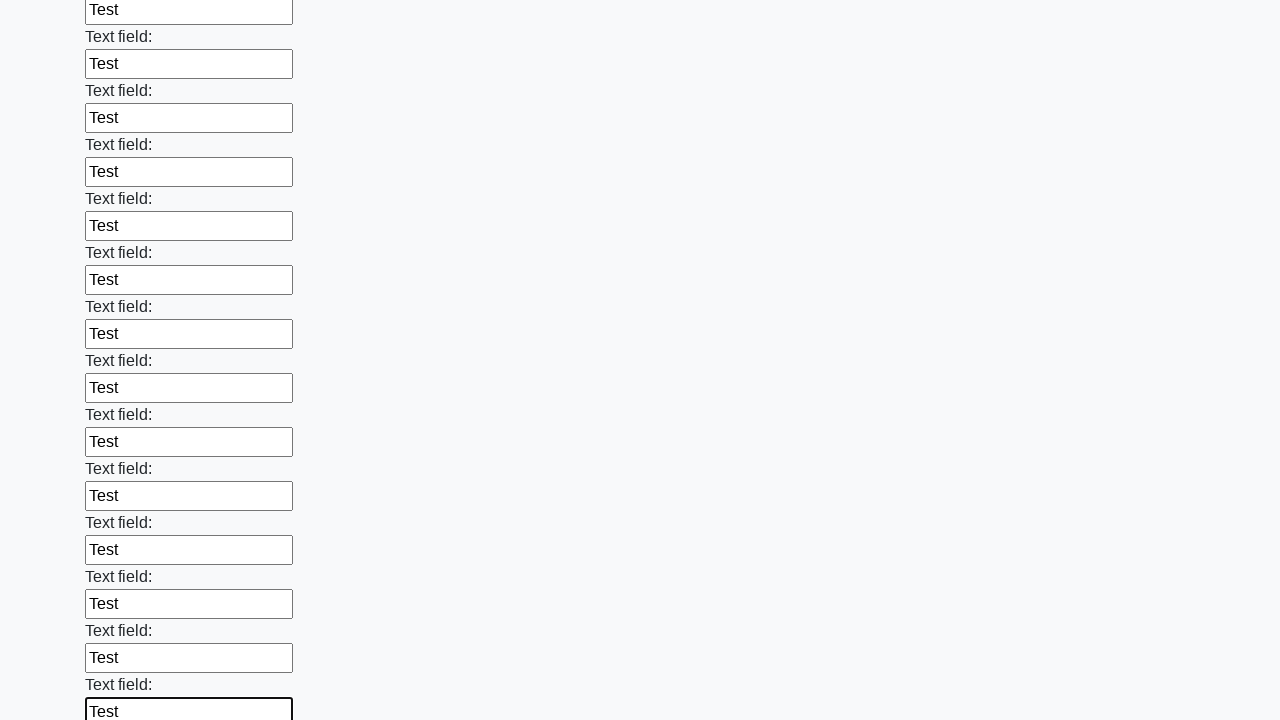

Filled input field with test data on input >> nth=63
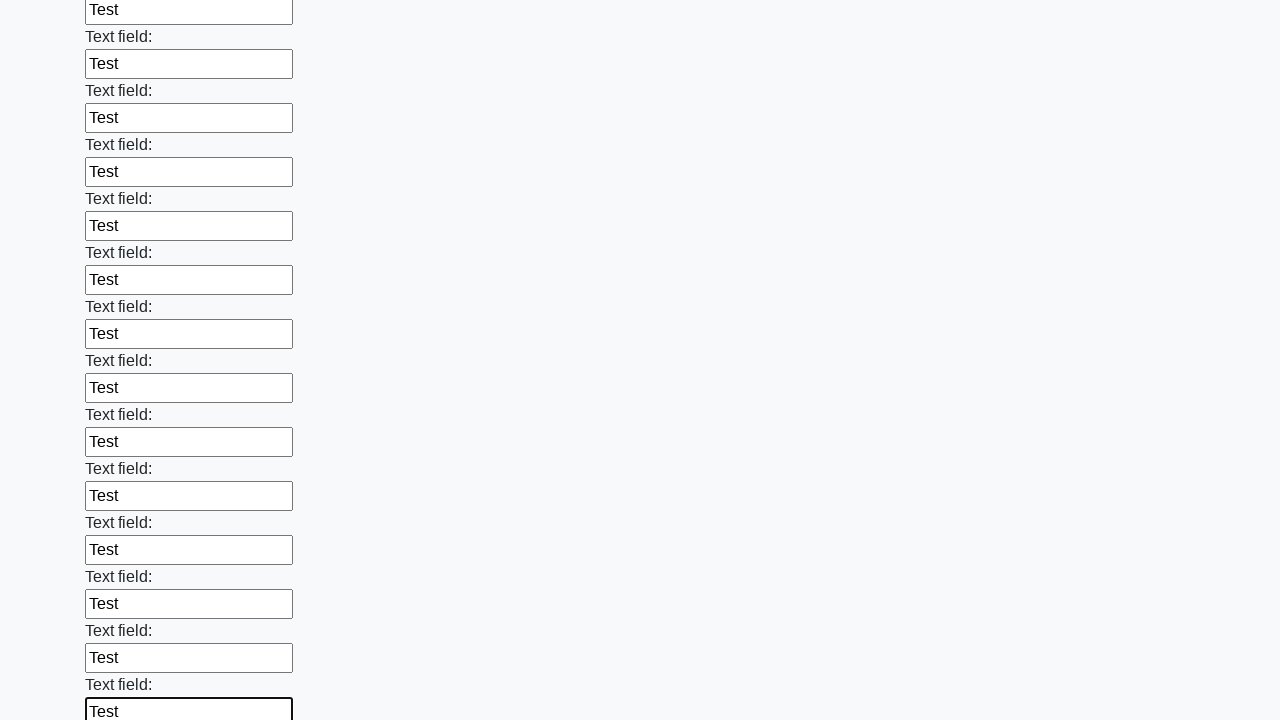

Filled input field with test data on input >> nth=64
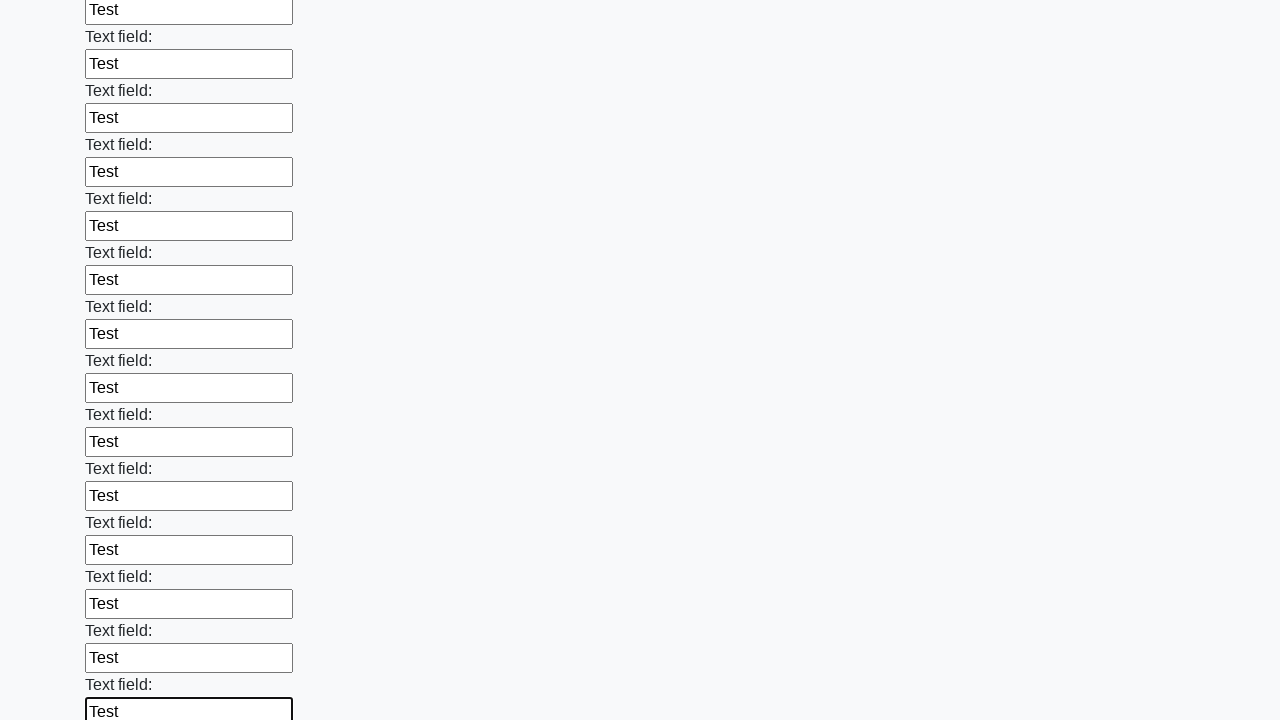

Filled input field with test data on input >> nth=65
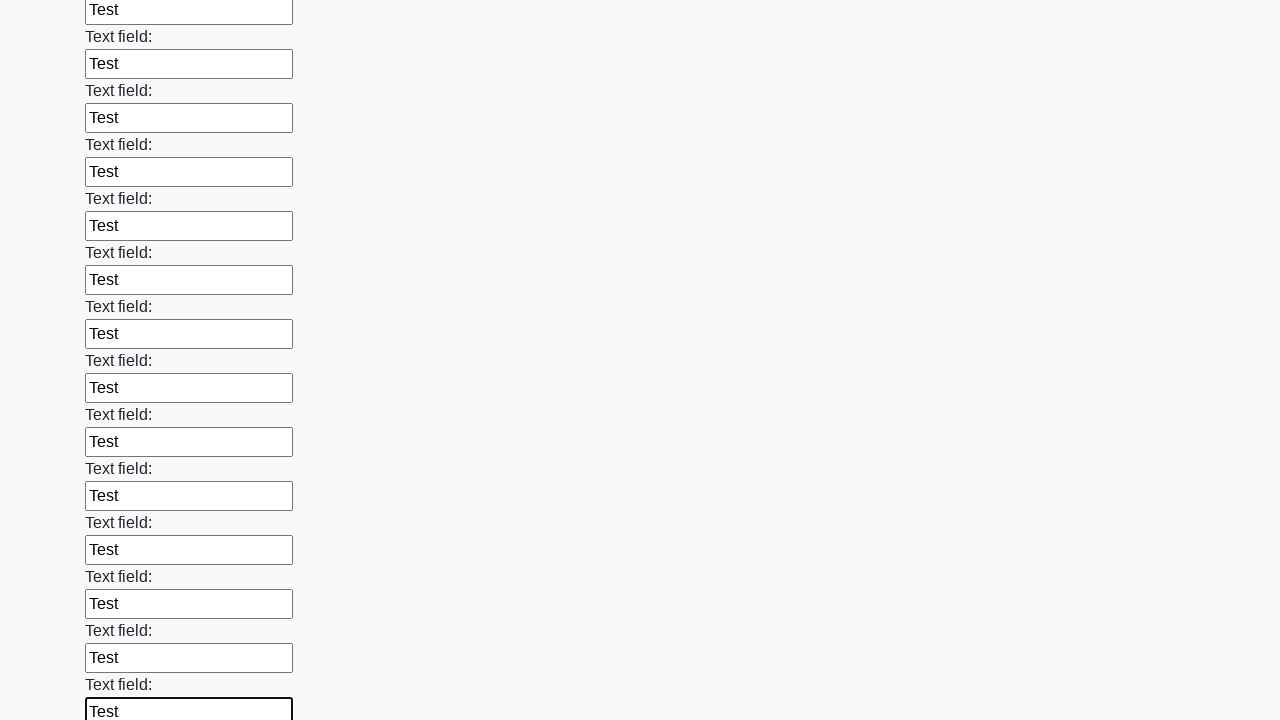

Filled input field with test data on input >> nth=66
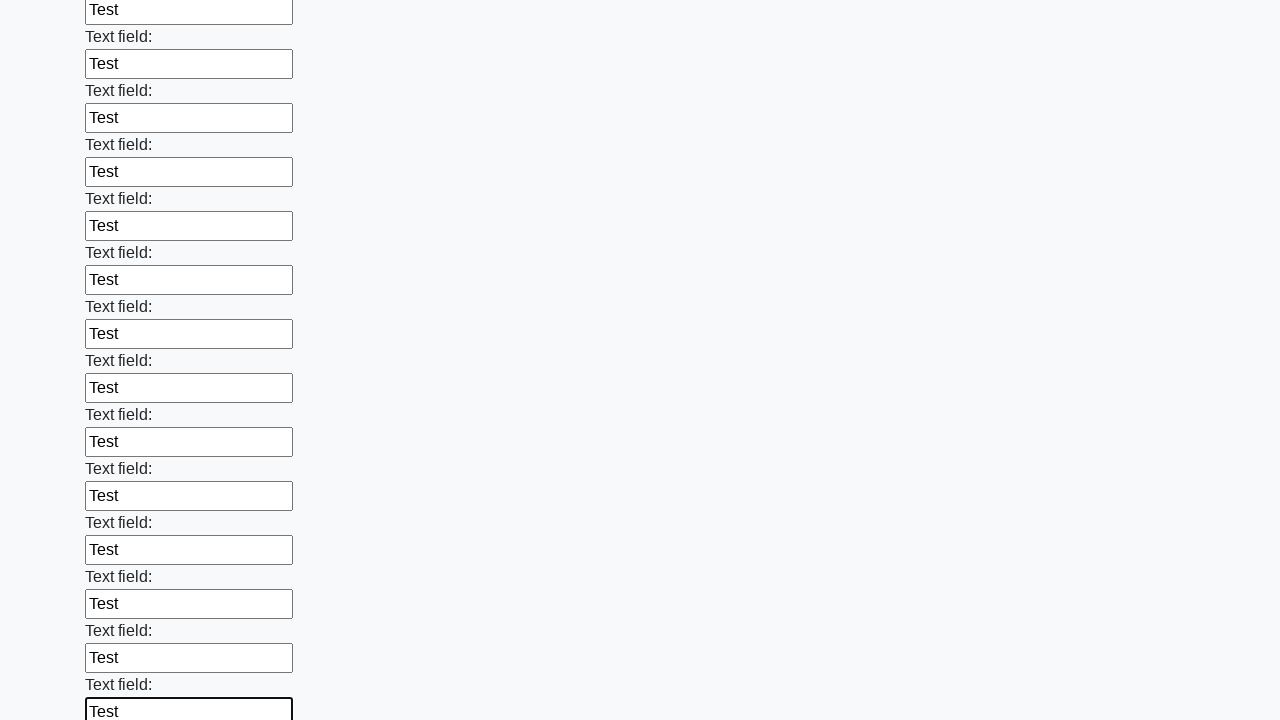

Filled input field with test data on input >> nth=67
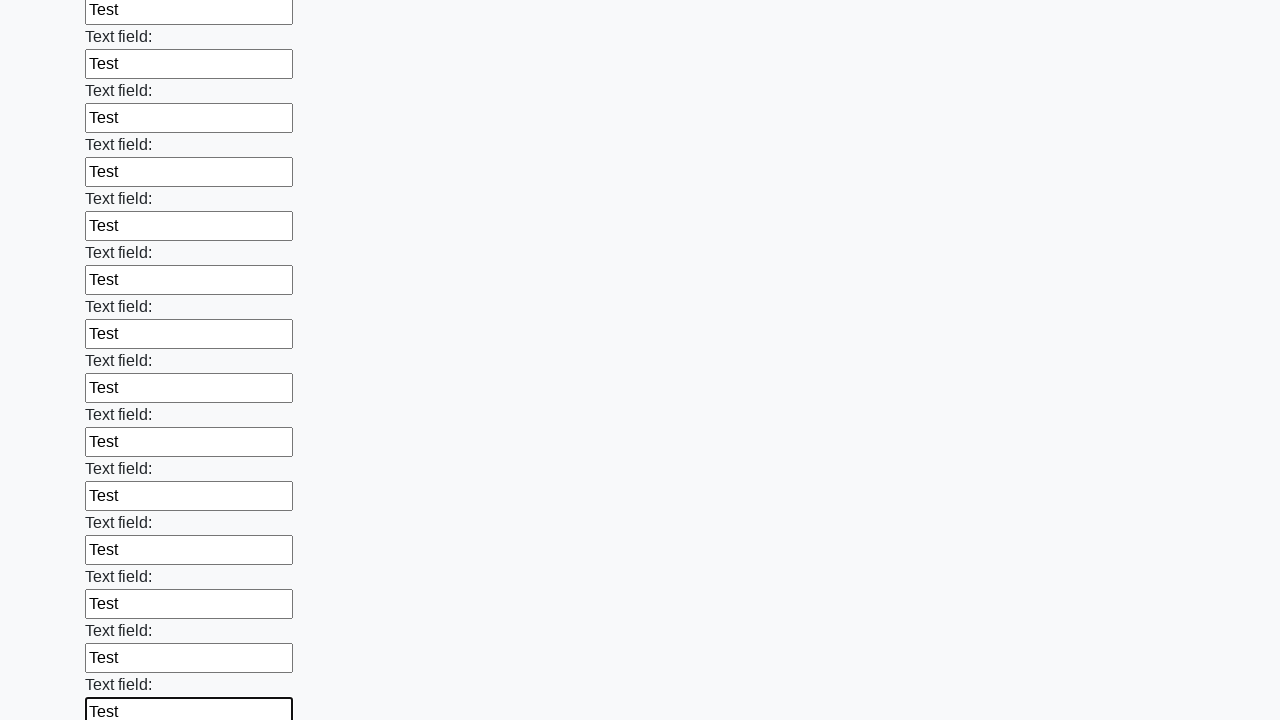

Filled input field with test data on input >> nth=68
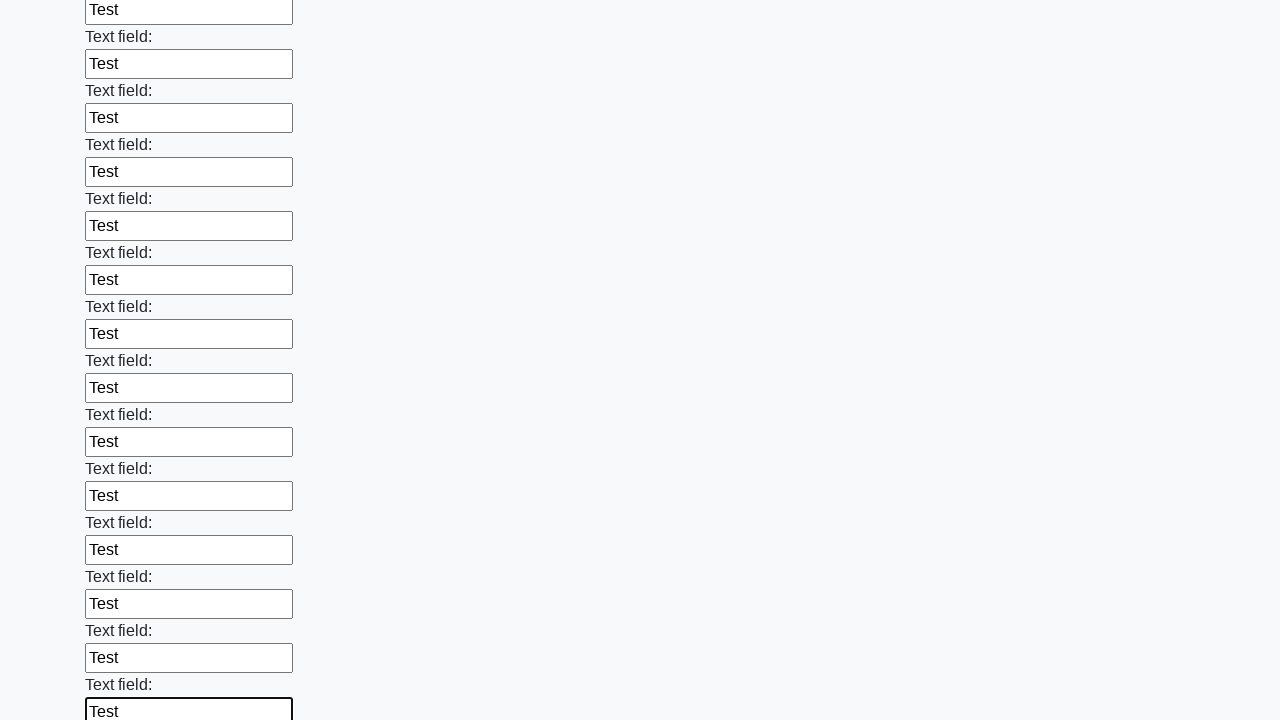

Filled input field with test data on input >> nth=69
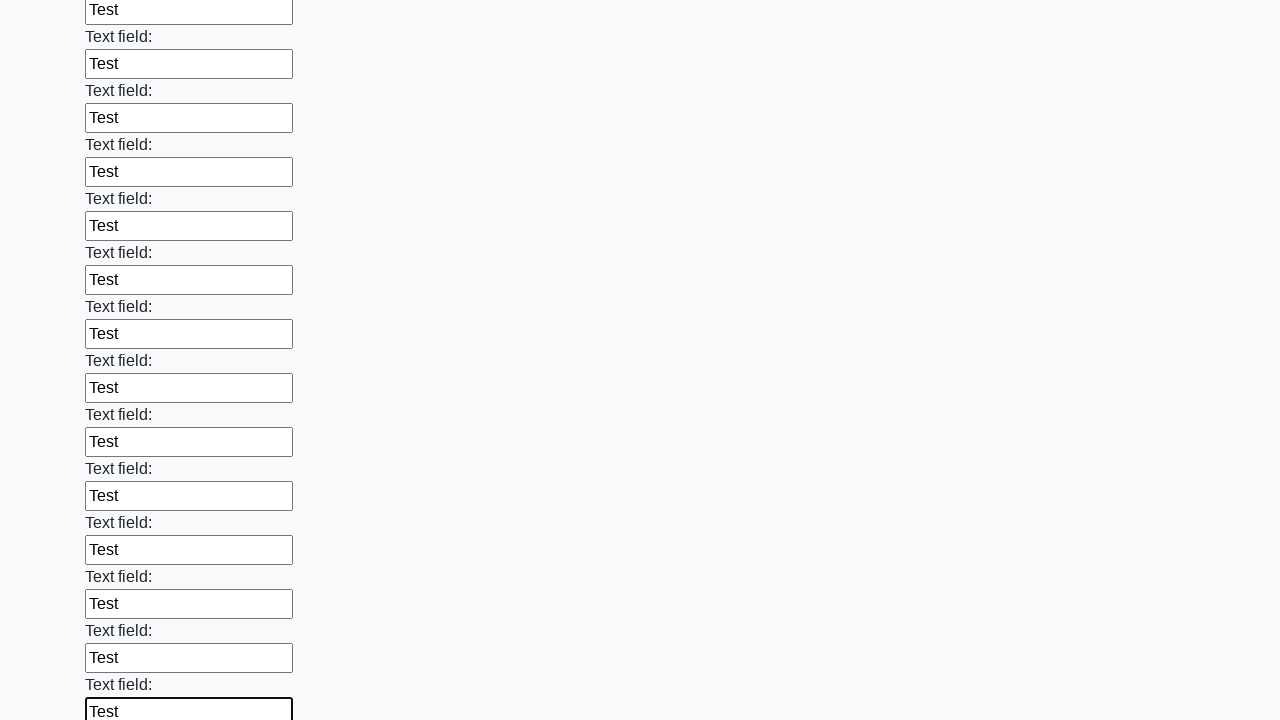

Filled input field with test data on input >> nth=70
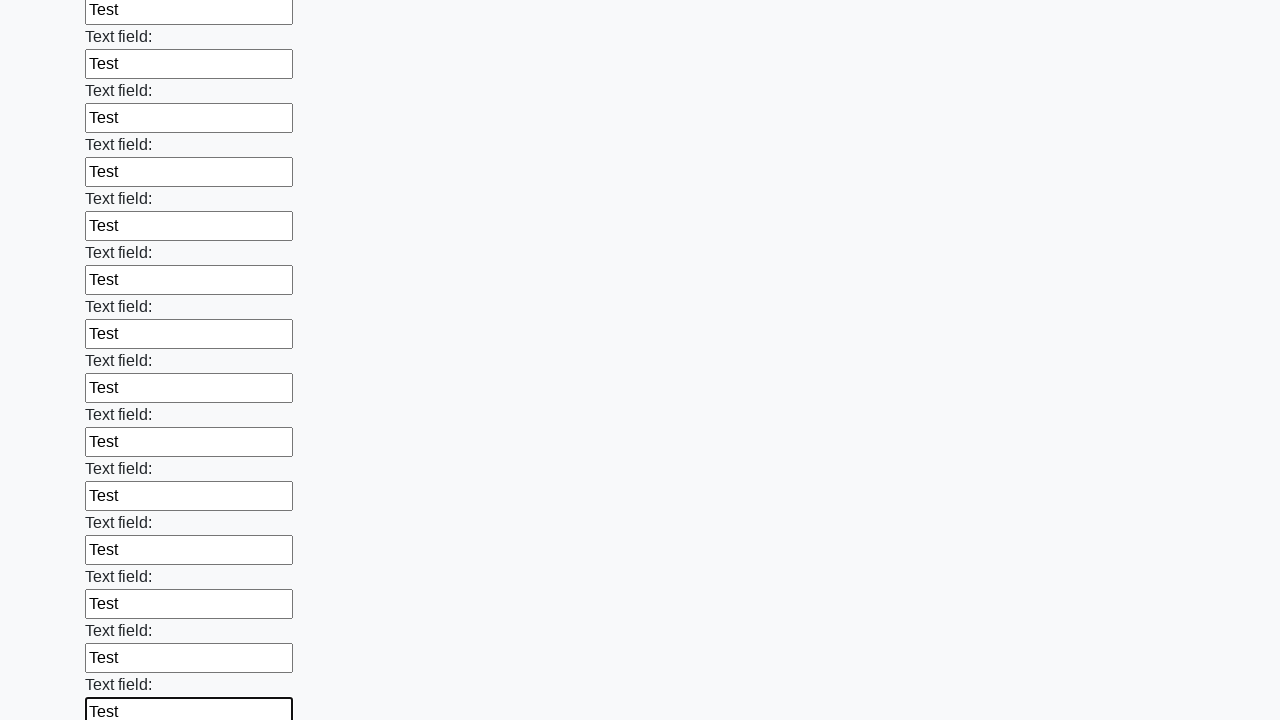

Filled input field with test data on input >> nth=71
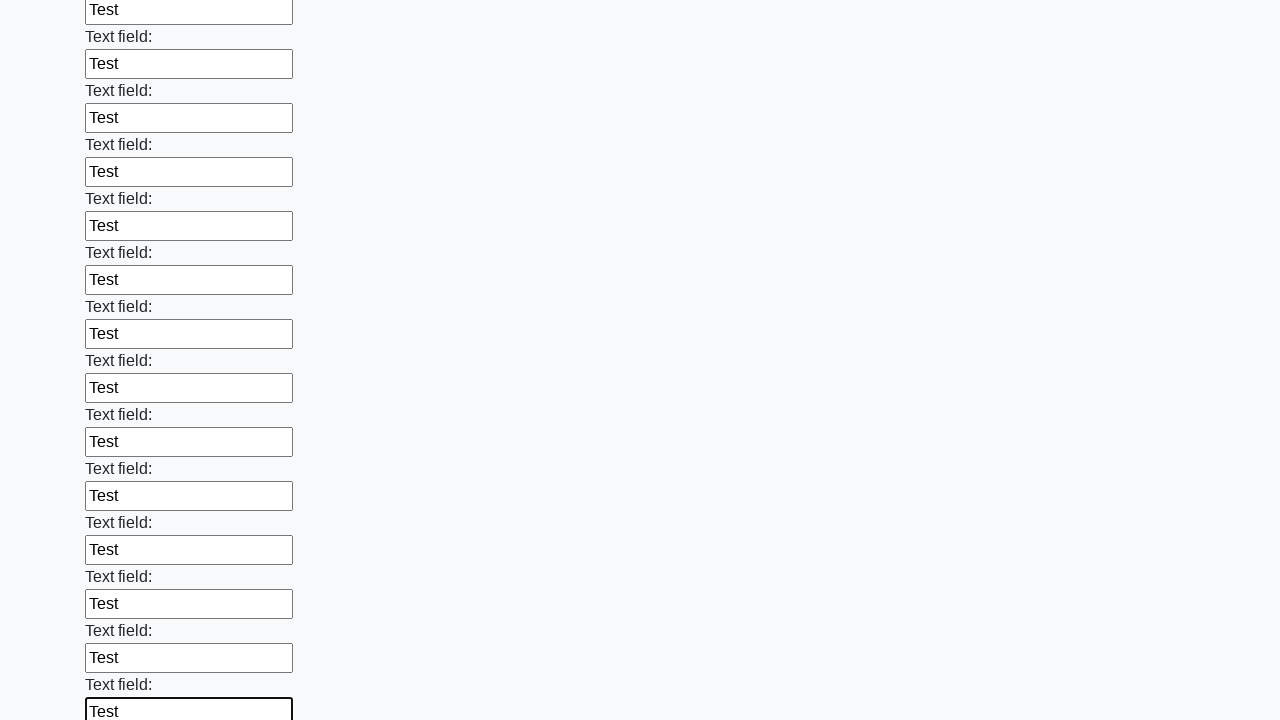

Filled input field with test data on input >> nth=72
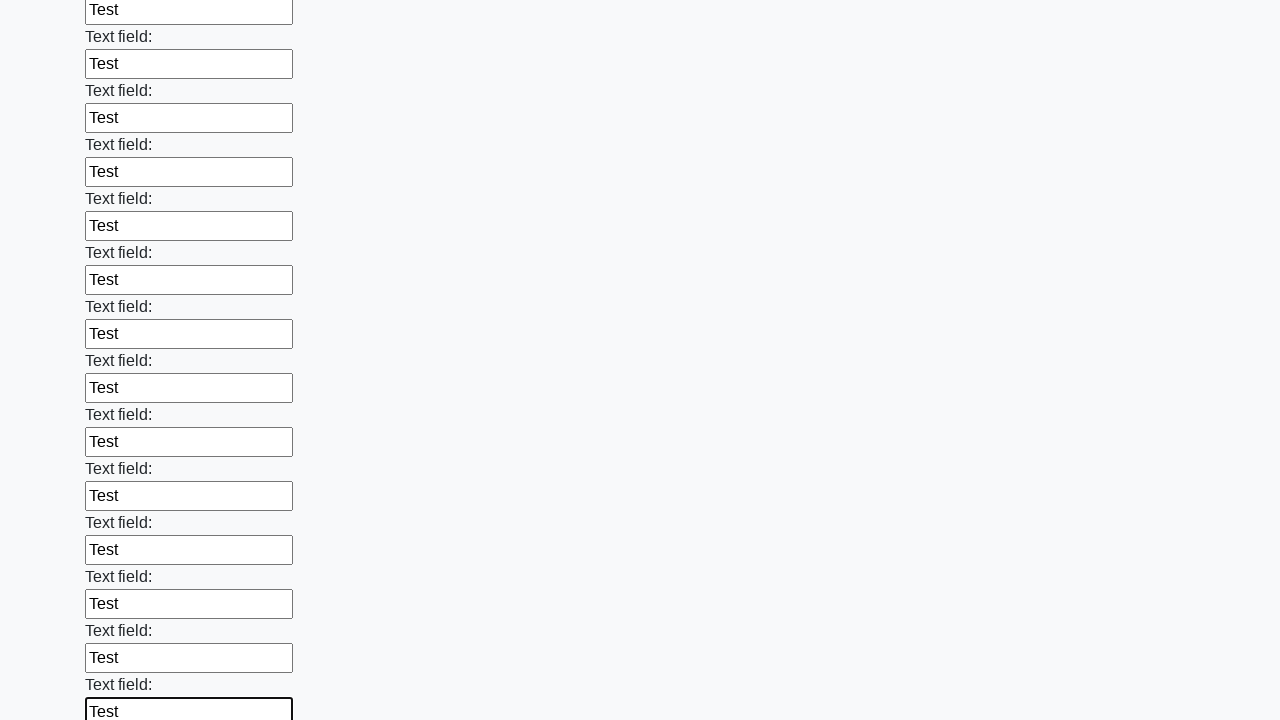

Filled input field with test data on input >> nth=73
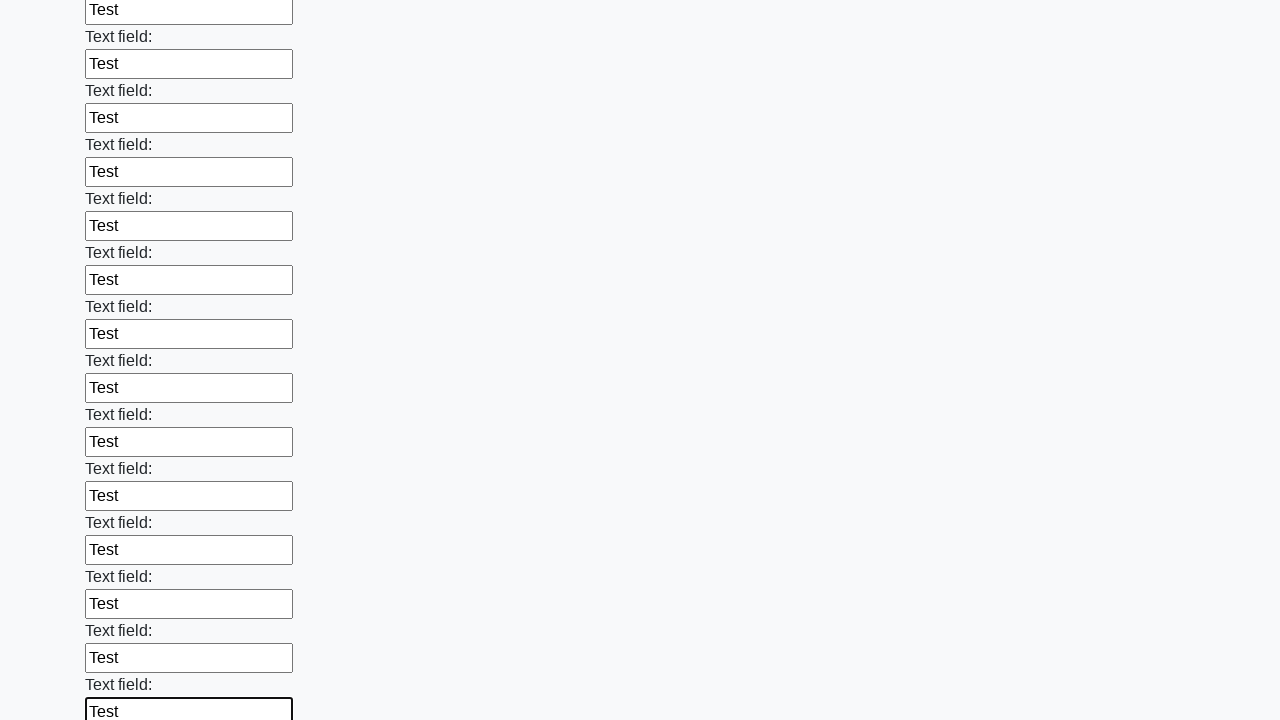

Filled input field with test data on input >> nth=74
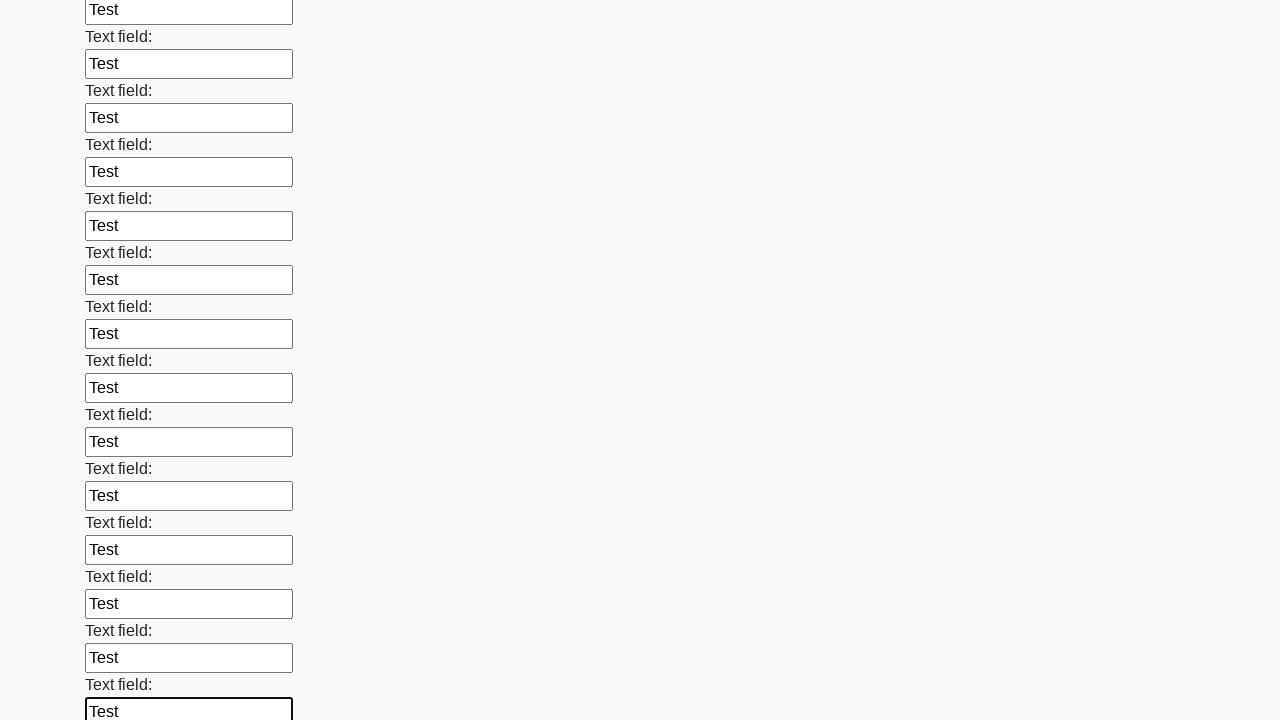

Filled input field with test data on input >> nth=75
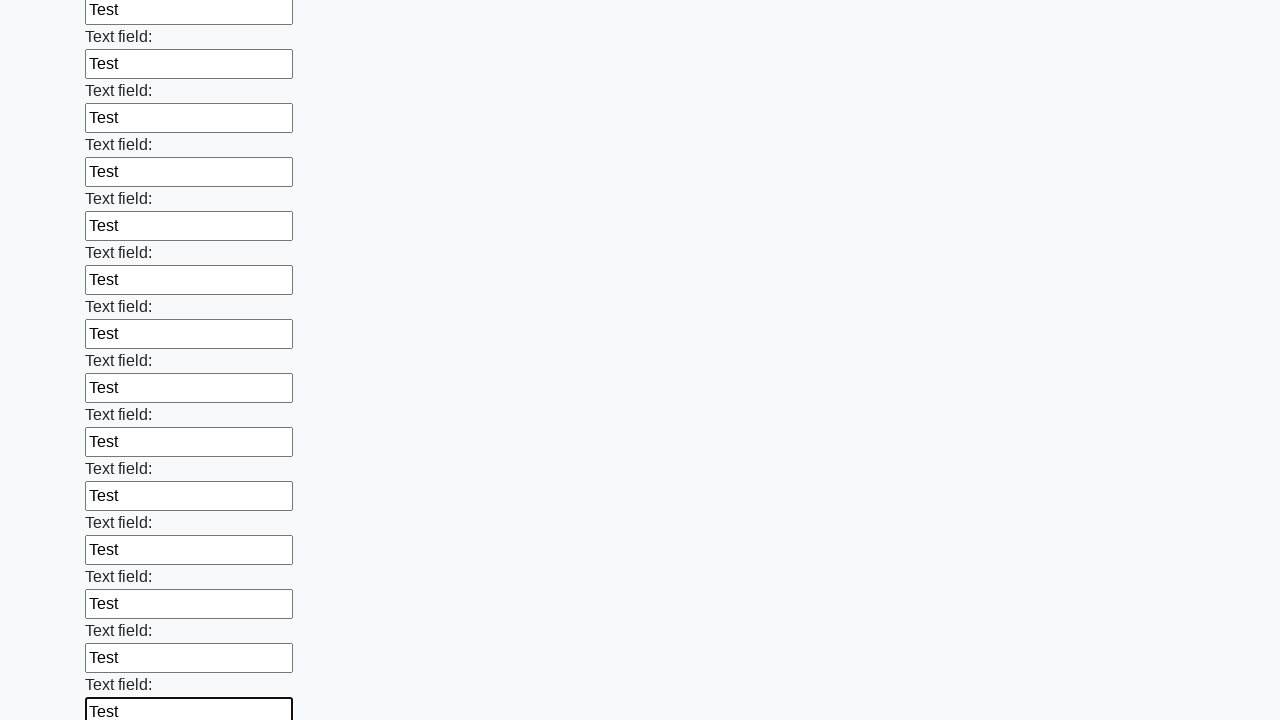

Filled input field with test data on input >> nth=76
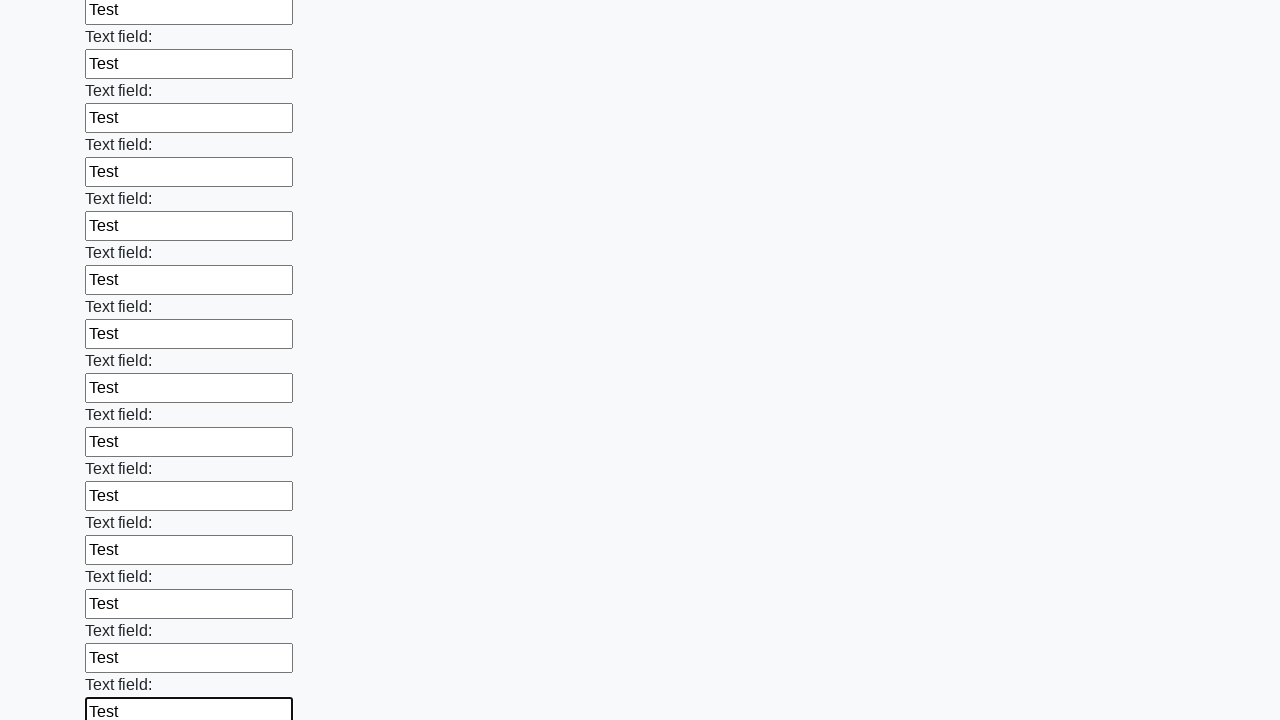

Filled input field with test data on input >> nth=77
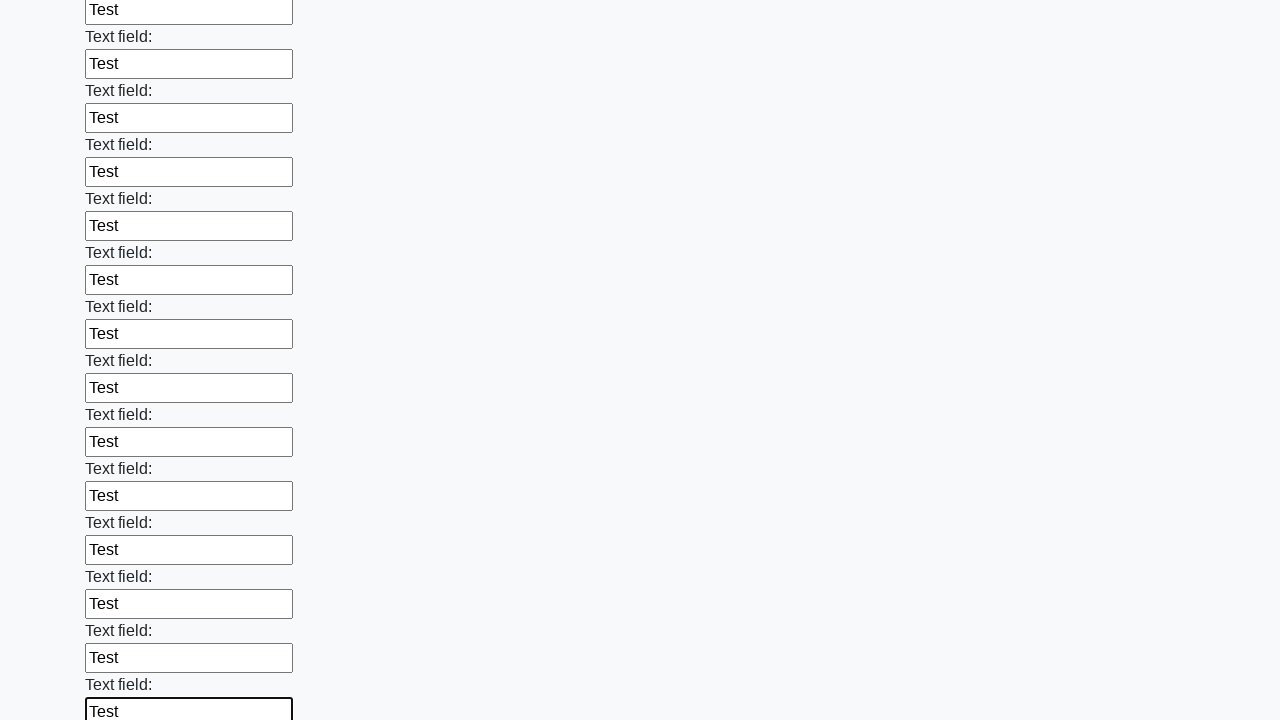

Filled input field with test data on input >> nth=78
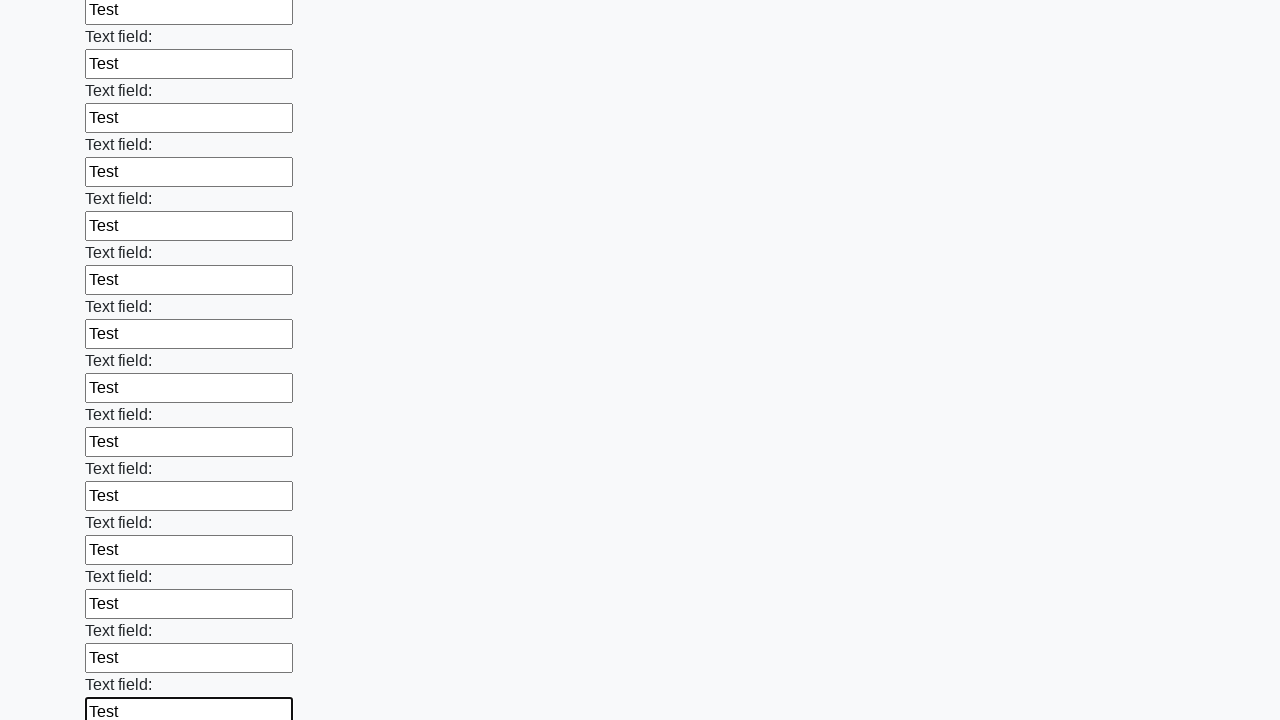

Filled input field with test data on input >> nth=79
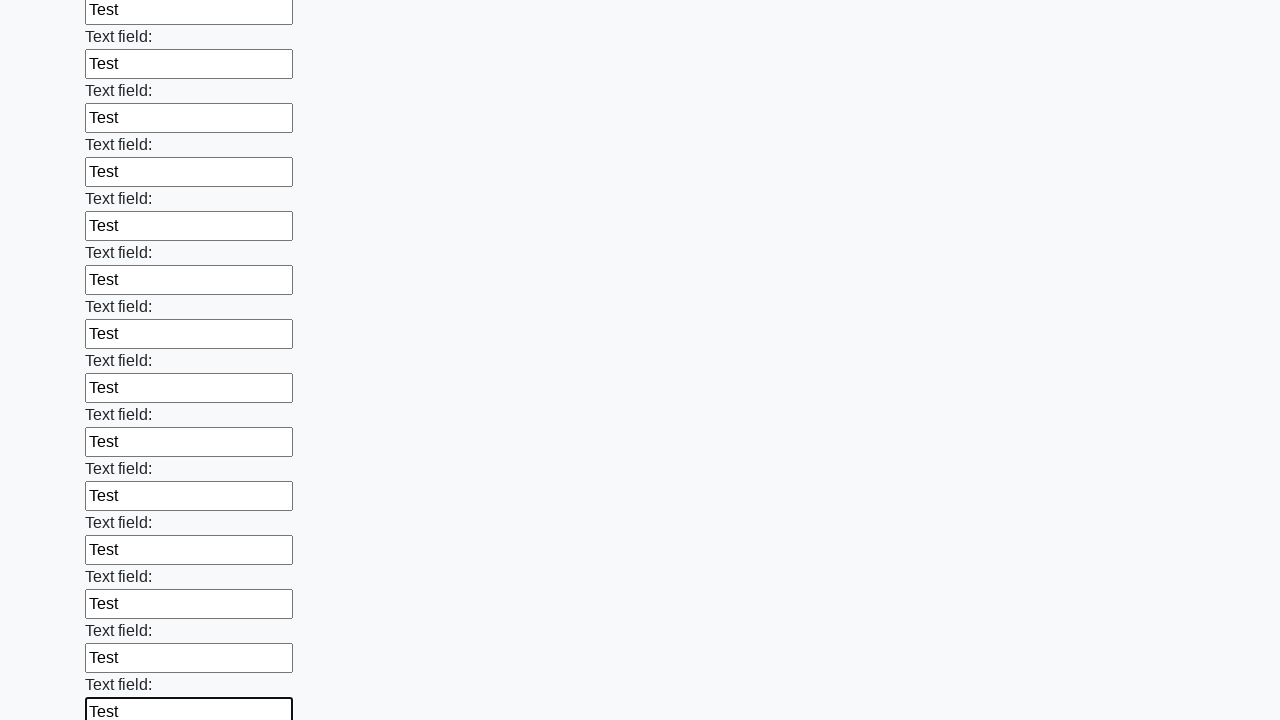

Filled input field with test data on input >> nth=80
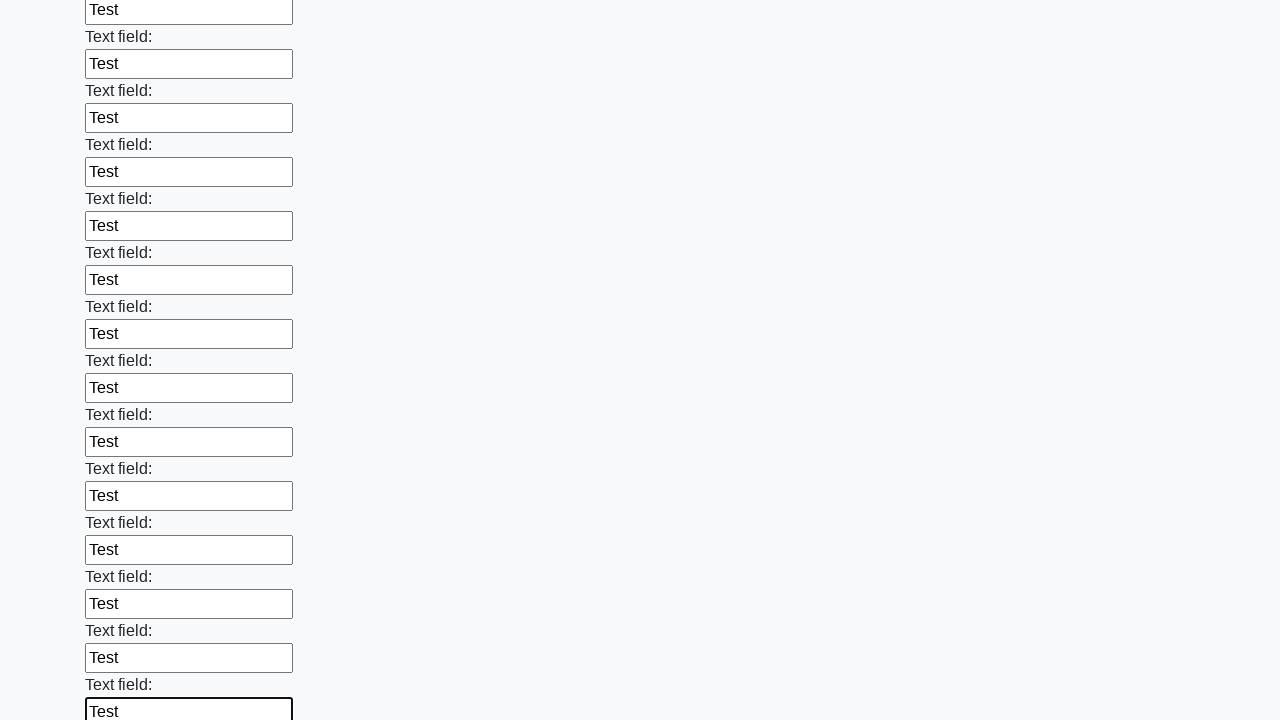

Filled input field with test data on input >> nth=81
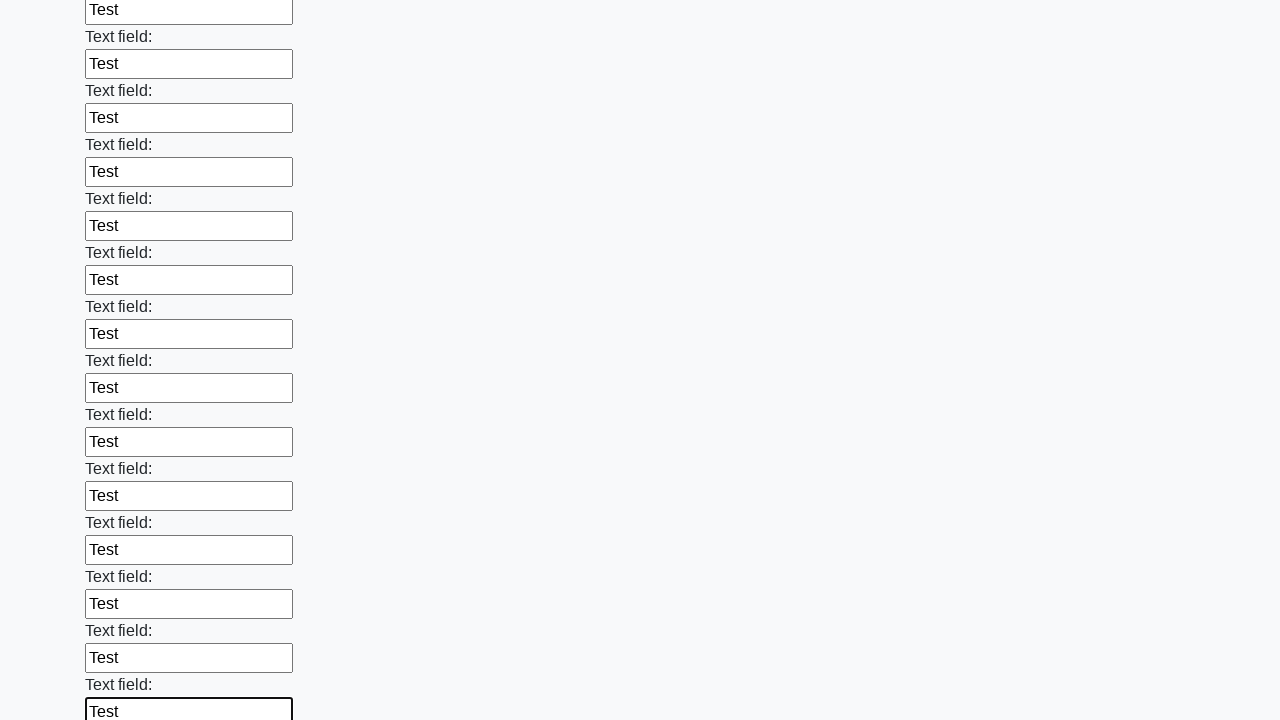

Filled input field with test data on input >> nth=82
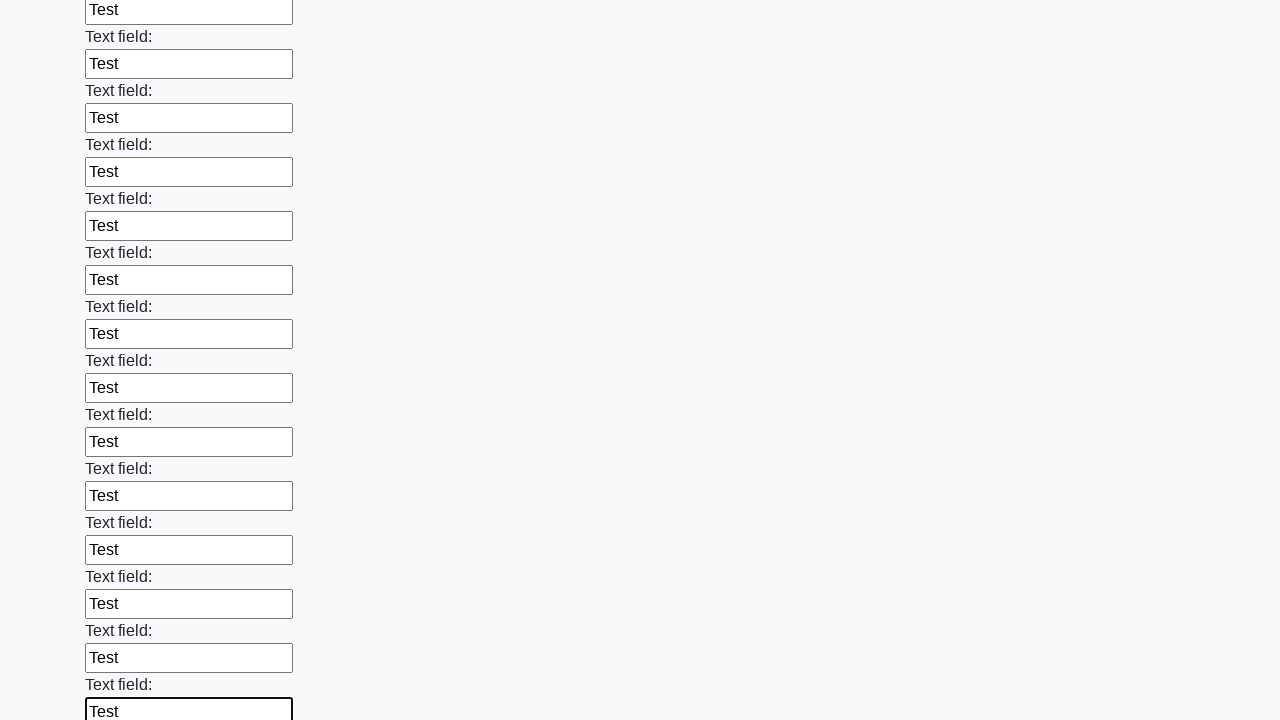

Filled input field with test data on input >> nth=83
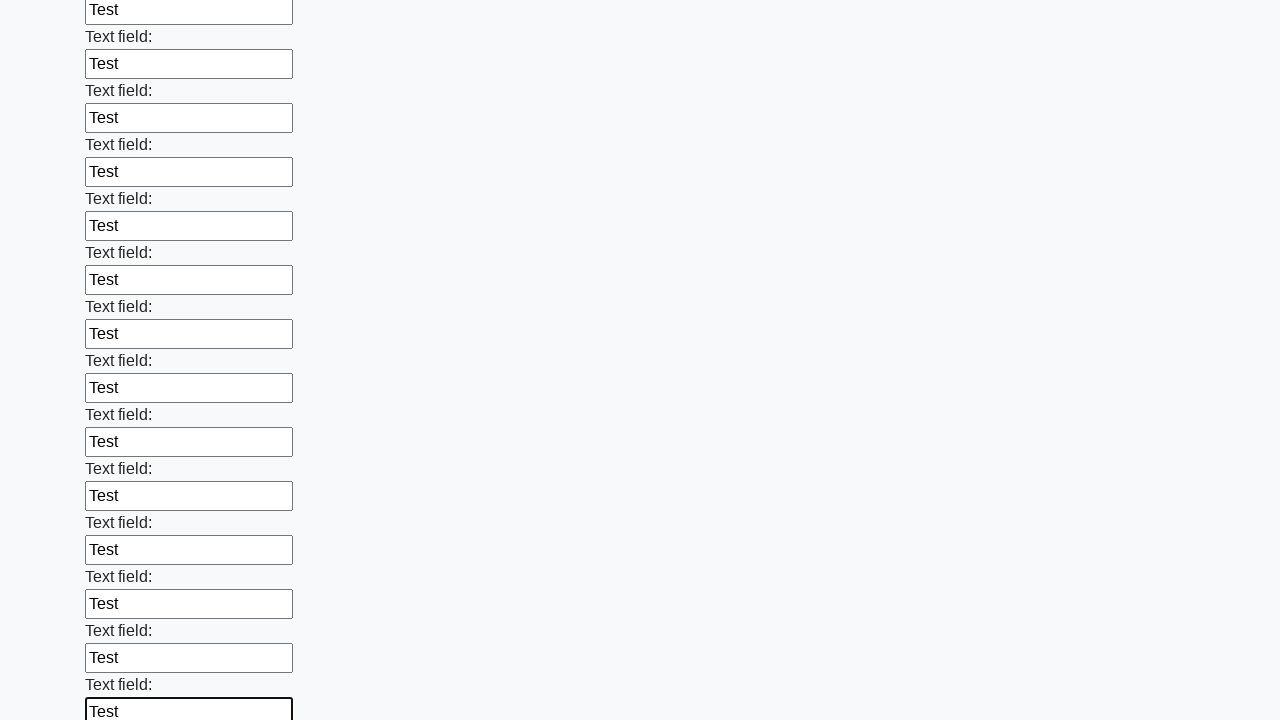

Filled input field with test data on input >> nth=84
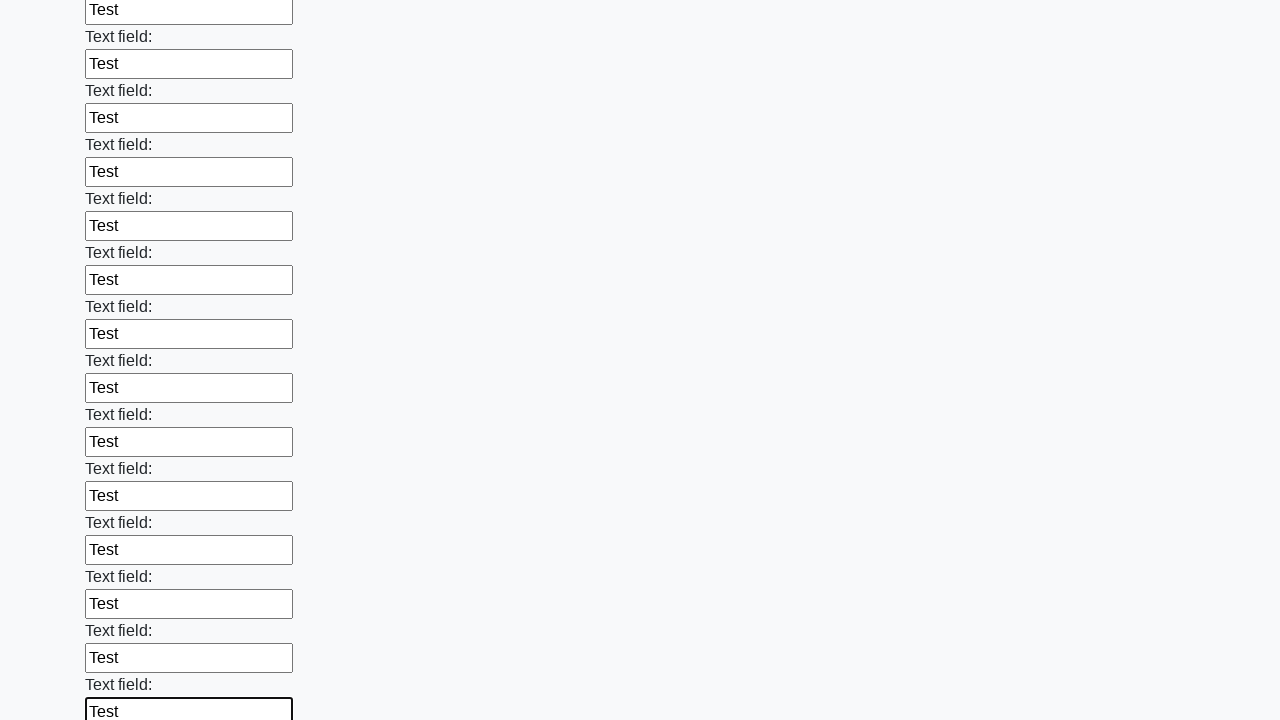

Filled input field with test data on input >> nth=85
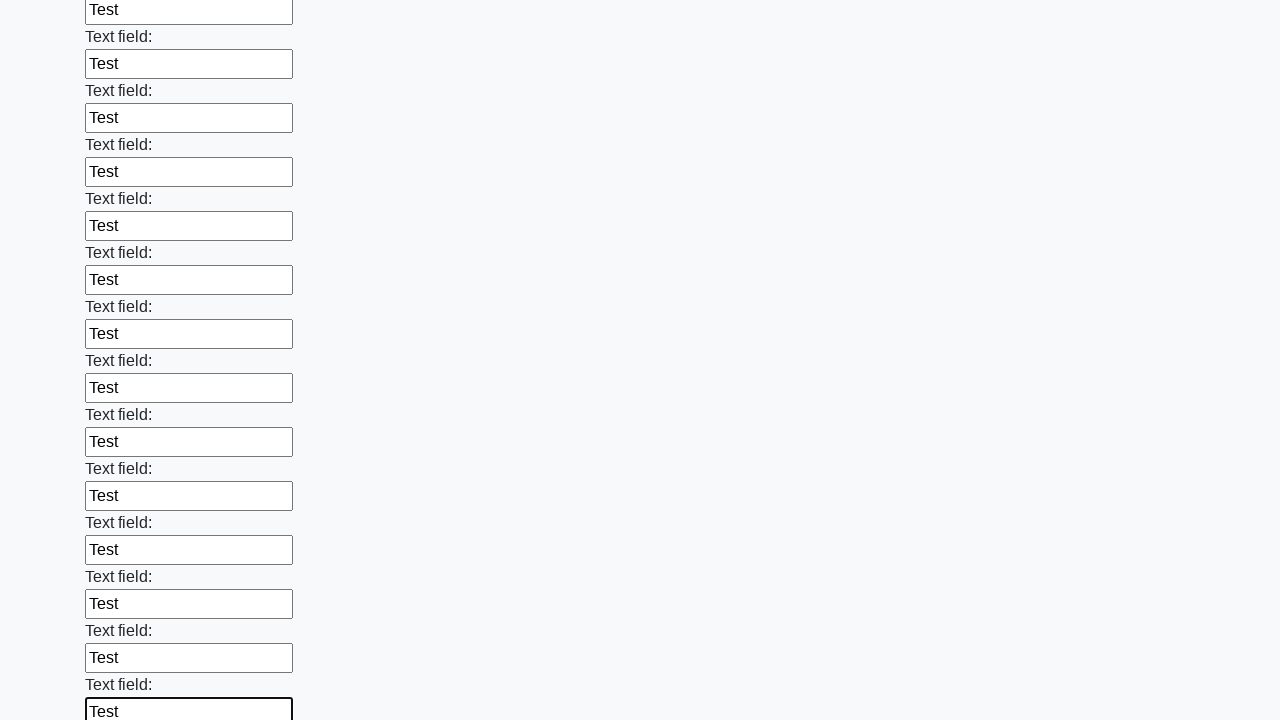

Filled input field with test data on input >> nth=86
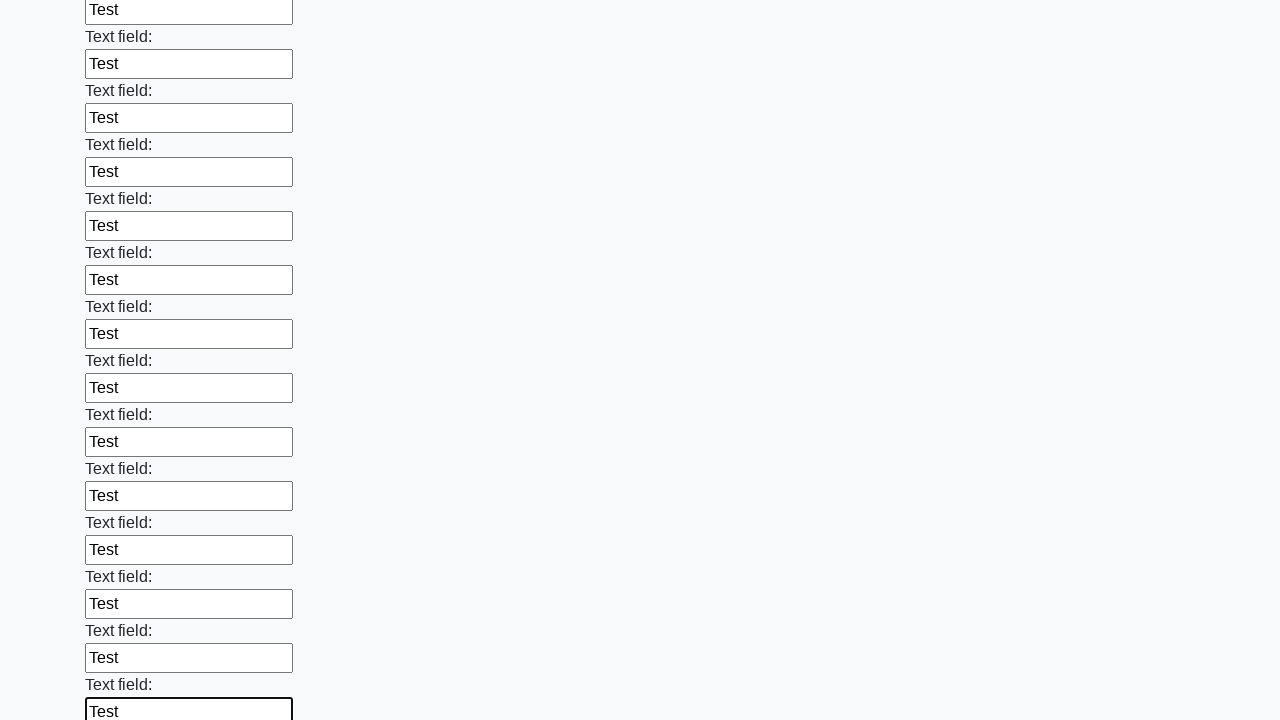

Filled input field with test data on input >> nth=87
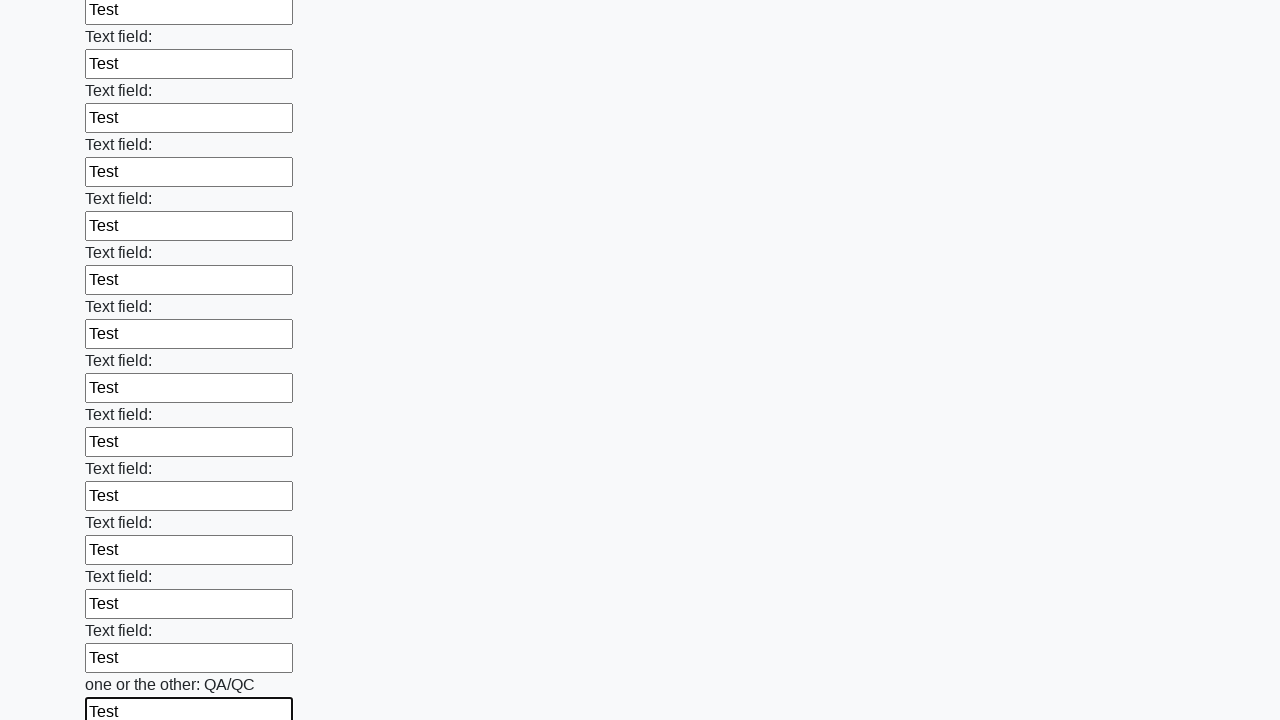

Filled input field with test data on input >> nth=88
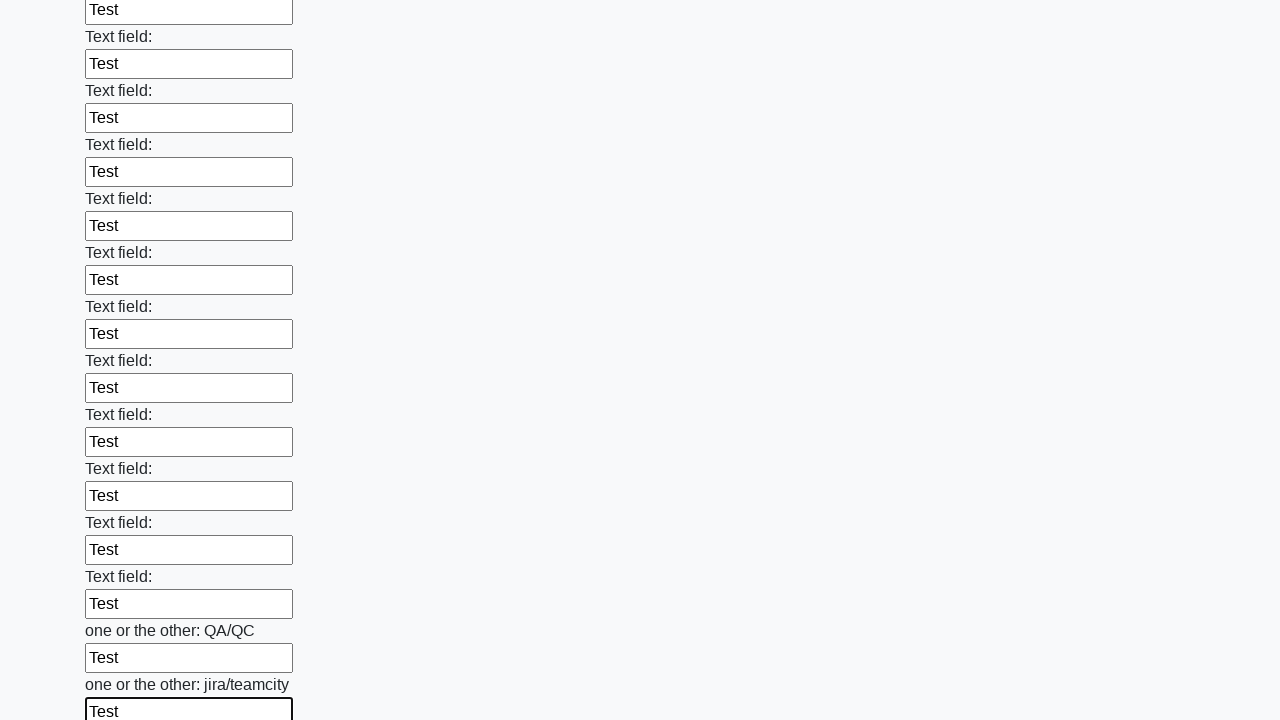

Filled input field with test data on input >> nth=89
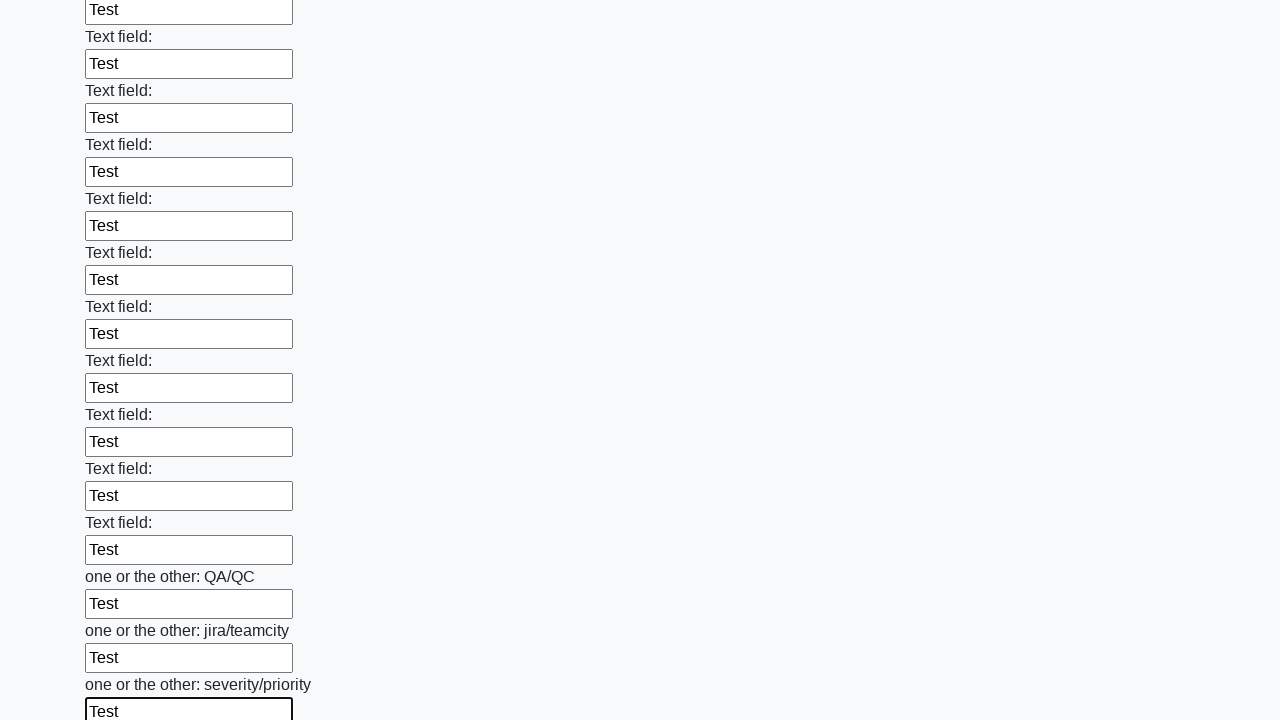

Filled input field with test data on input >> nth=90
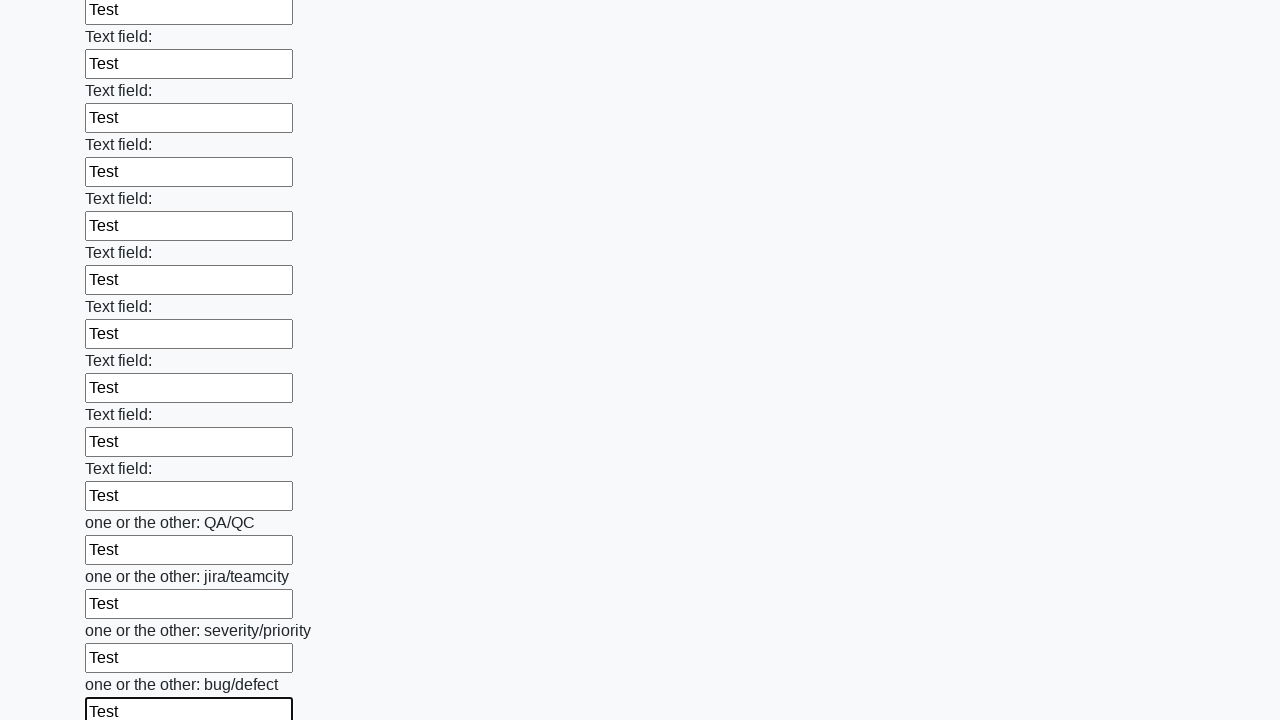

Filled input field with test data on input >> nth=91
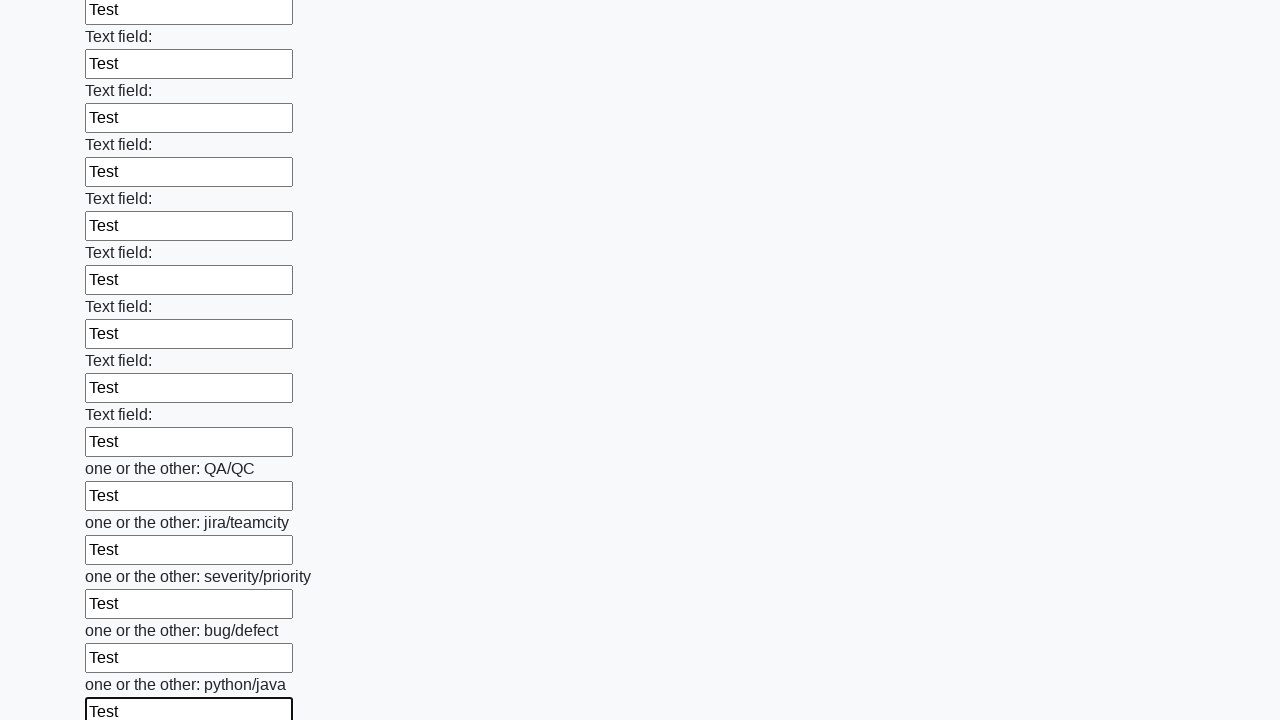

Filled input field with test data on input >> nth=92
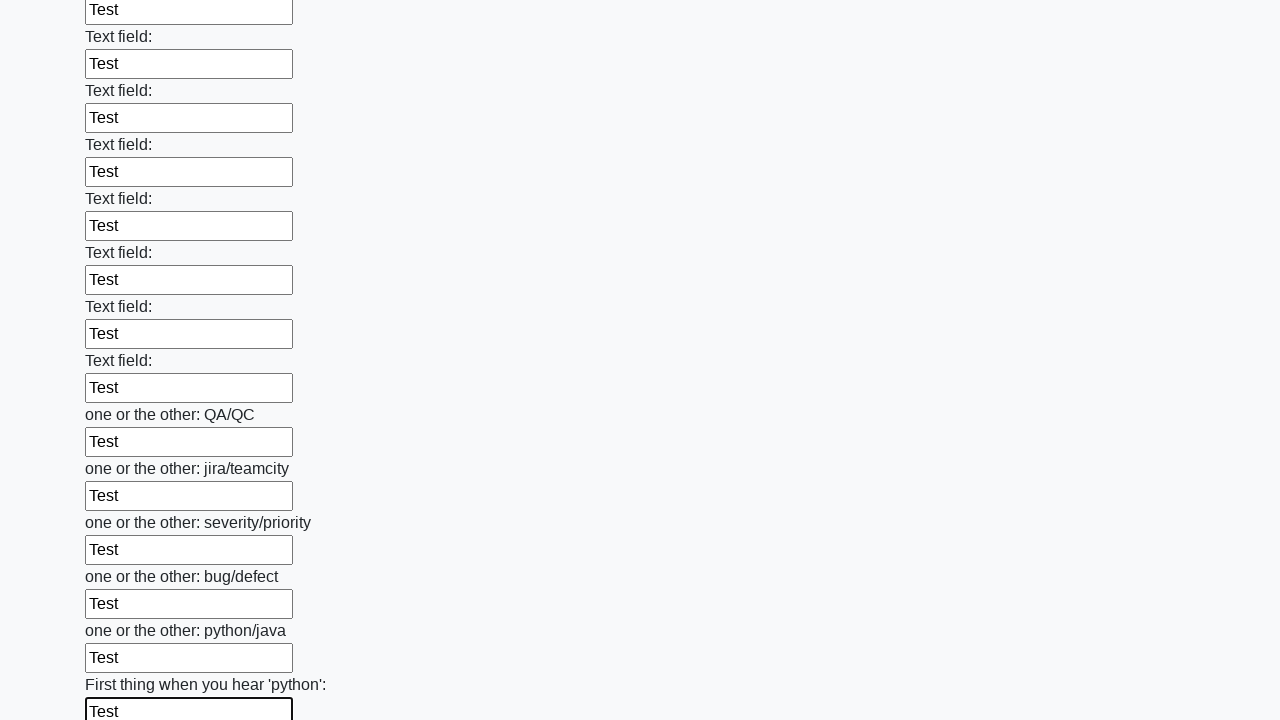

Filled input field with test data on input >> nth=93
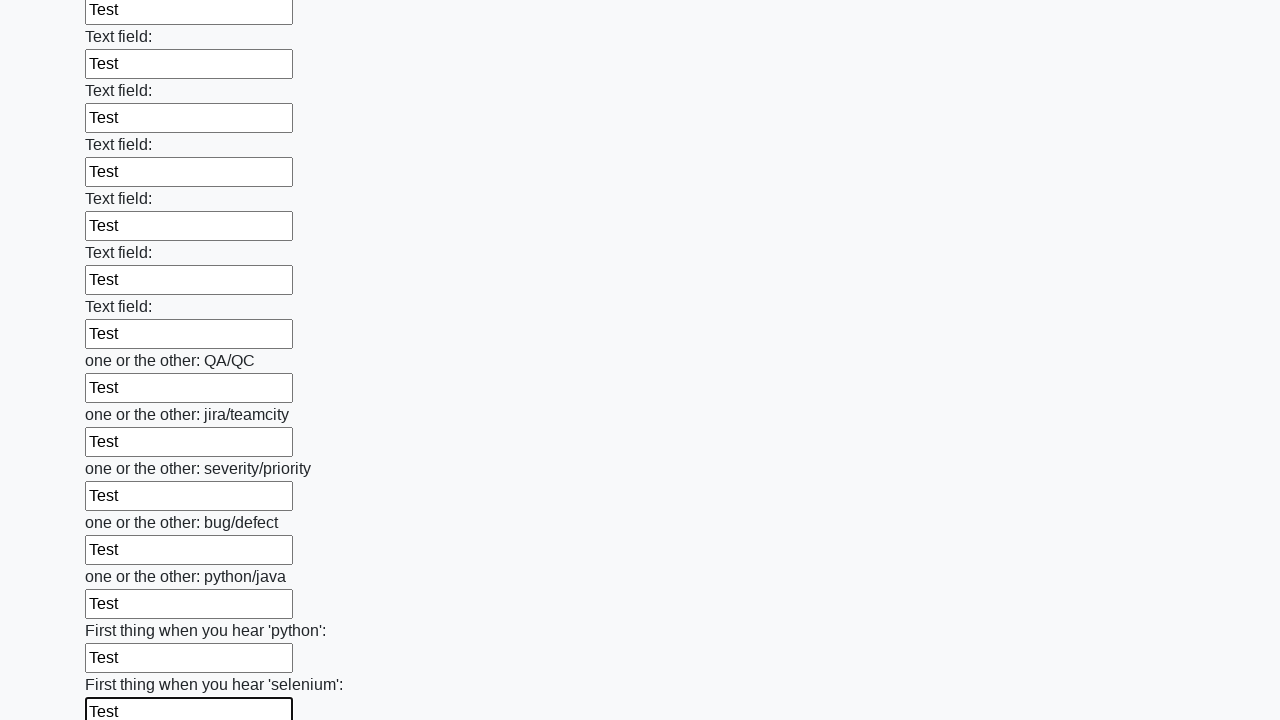

Filled input field with test data on input >> nth=94
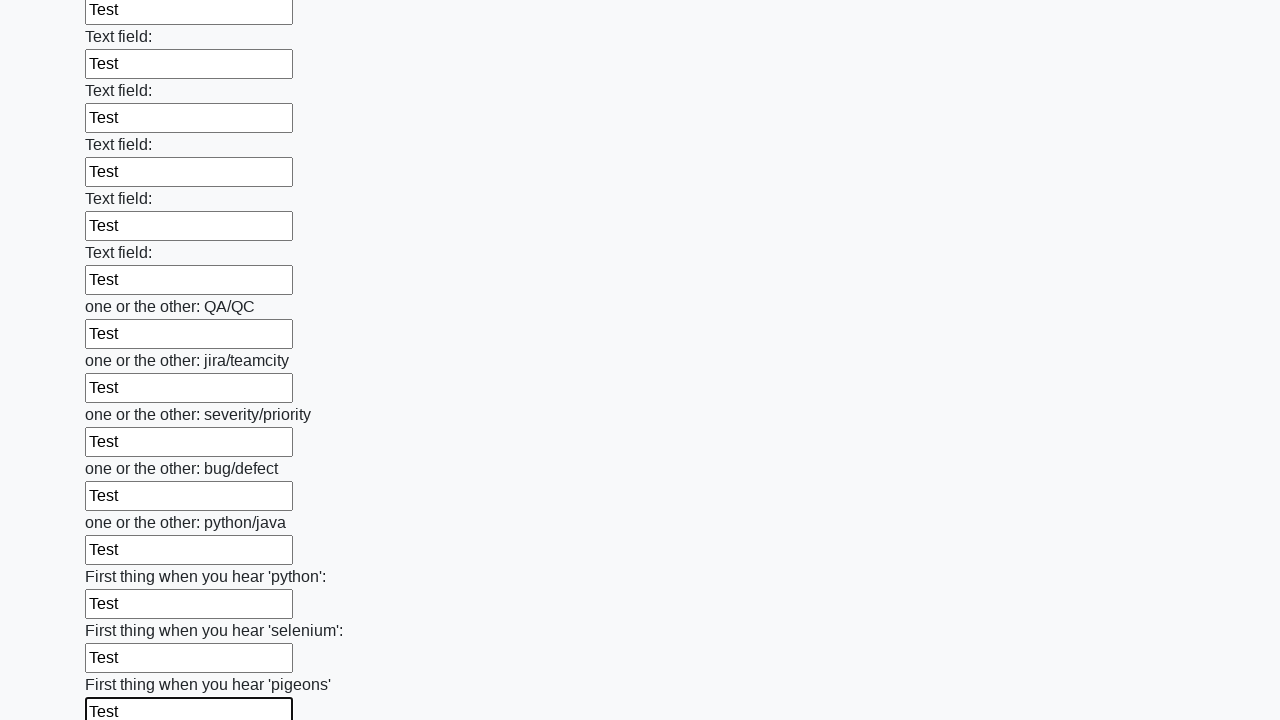

Filled input field with test data on input >> nth=95
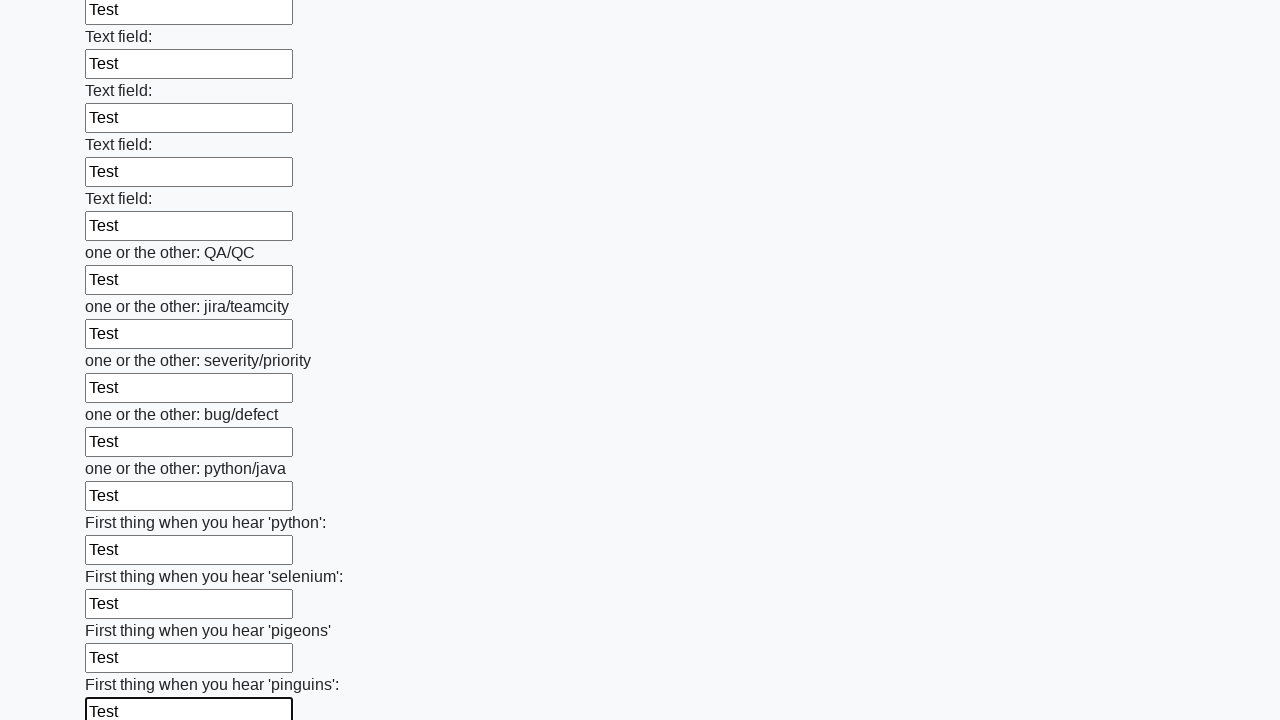

Filled input field with test data on input >> nth=96
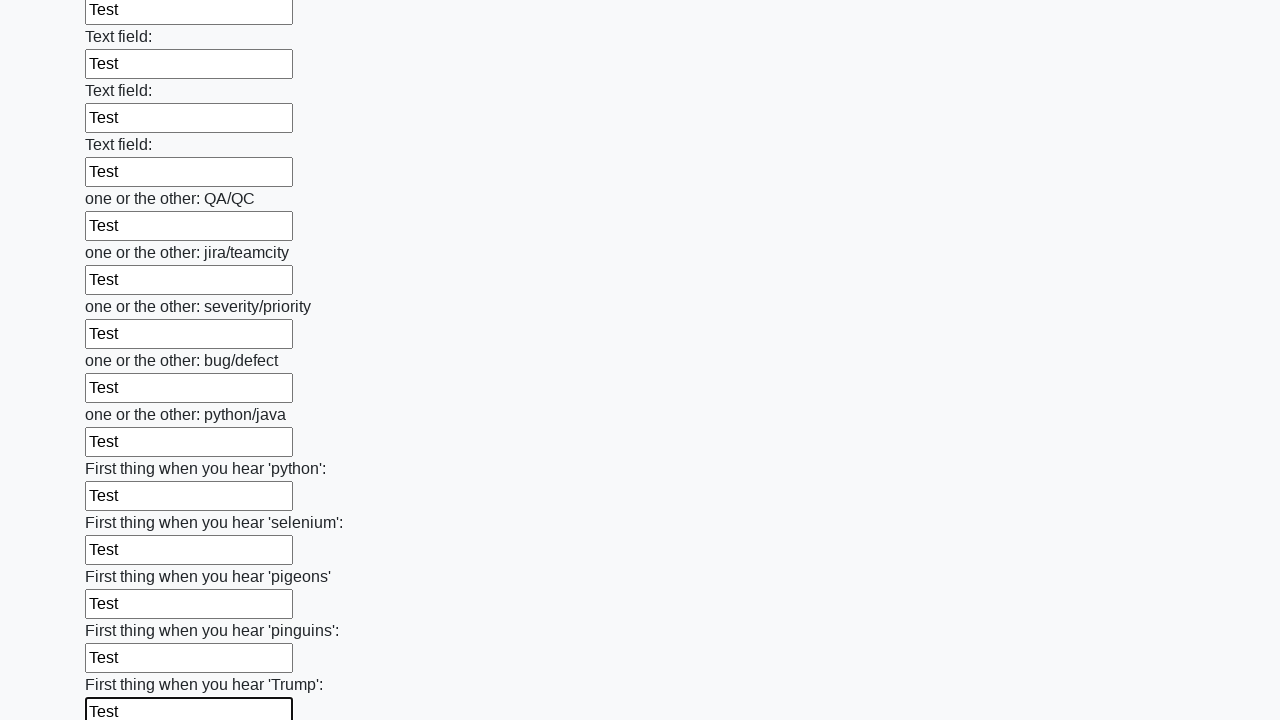

Filled input field with test data on input >> nth=97
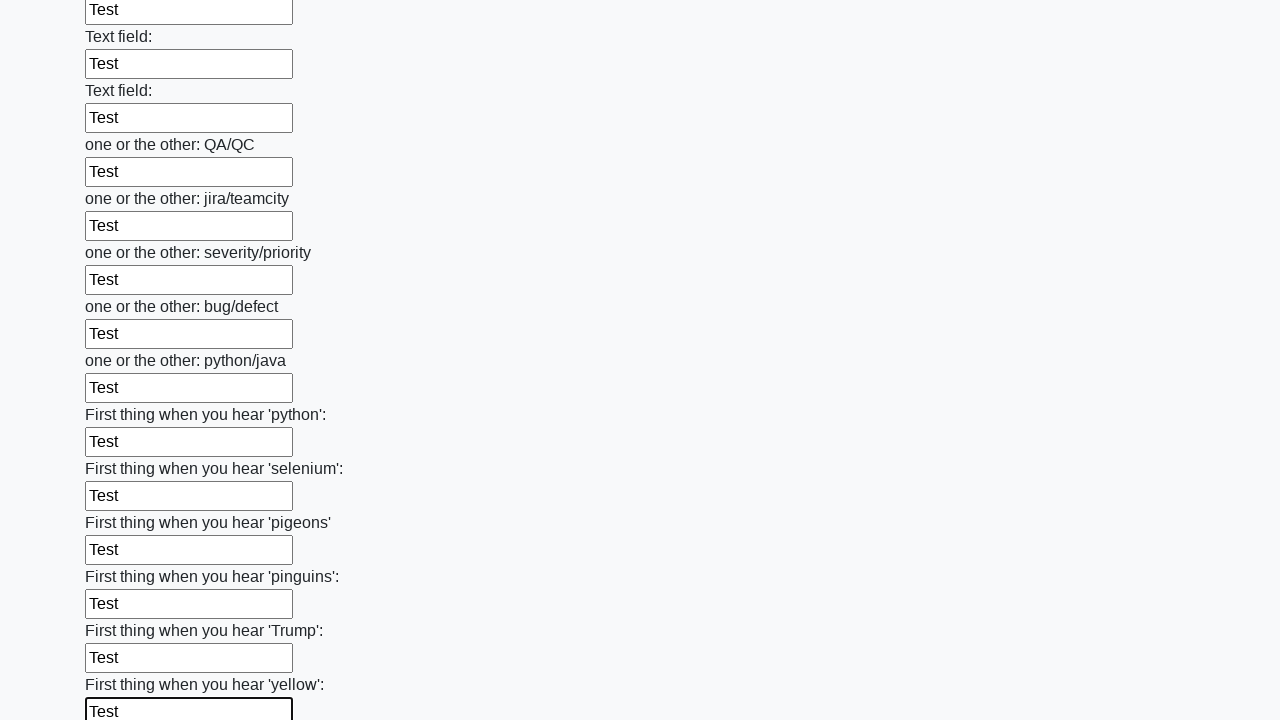

Filled input field with test data on input >> nth=98
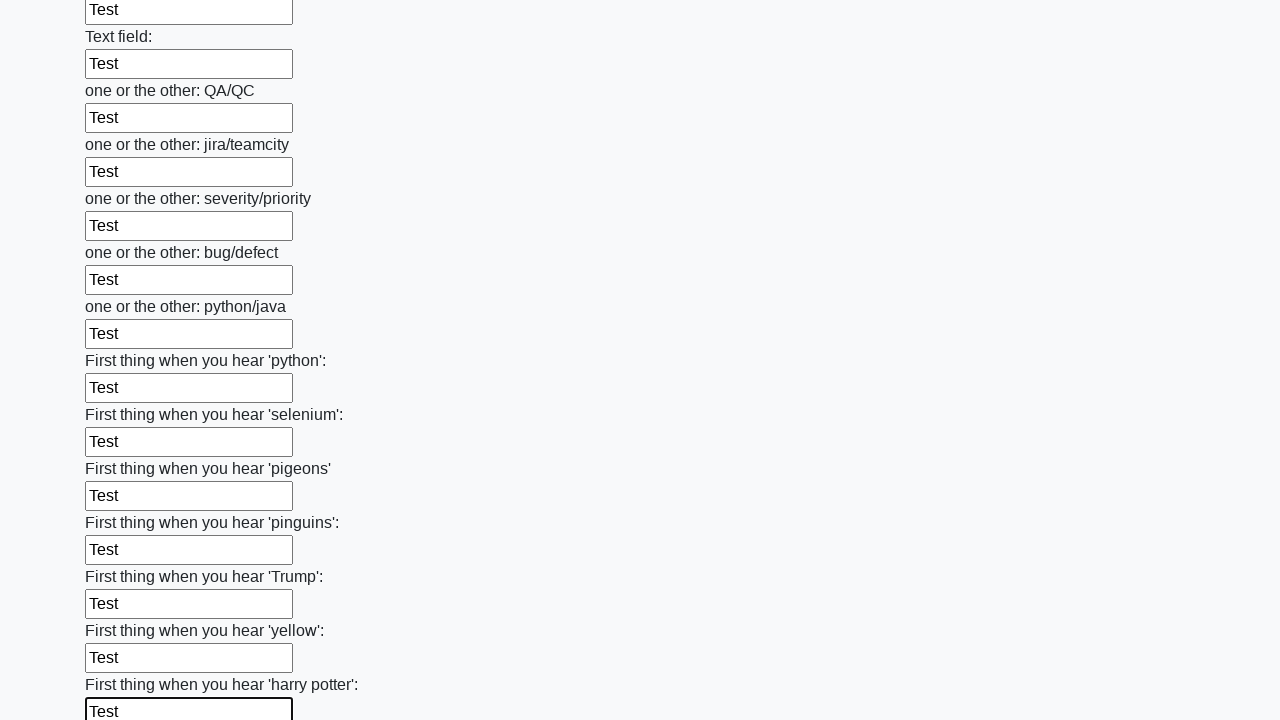

Filled input field with test data on input >> nth=99
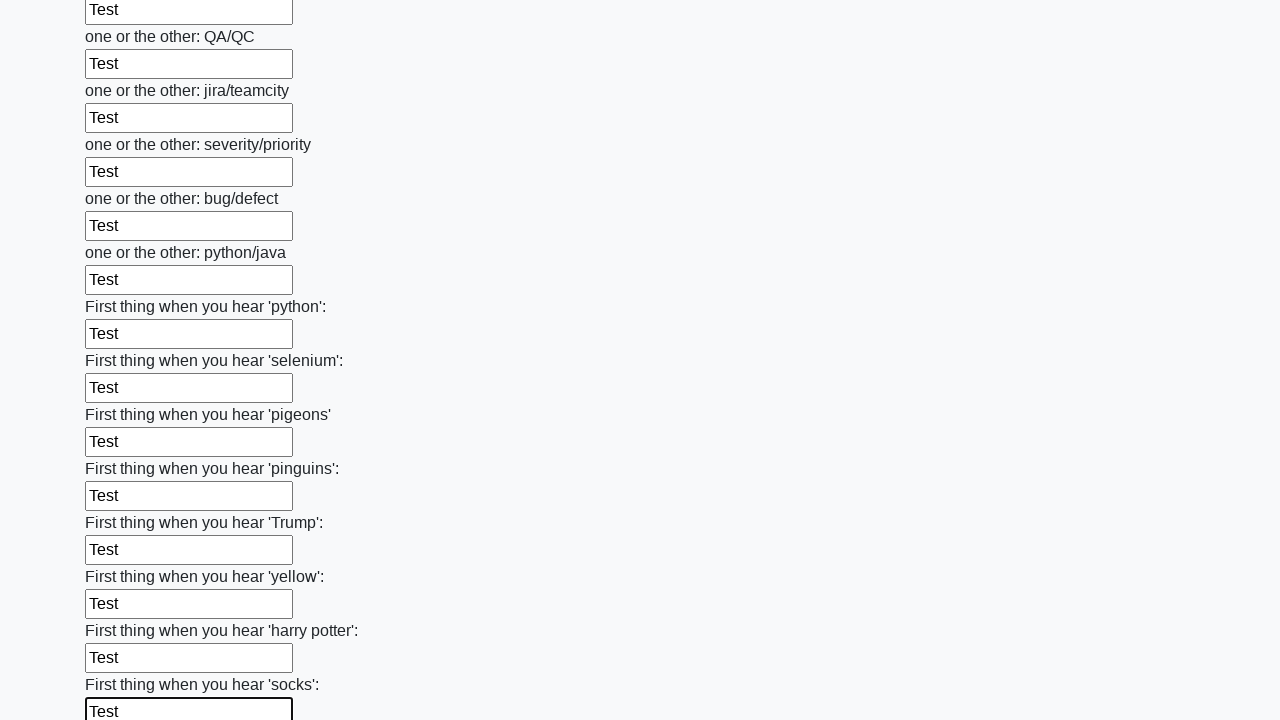

Clicked the submit button to submit the form at (123, 611) on button.btn
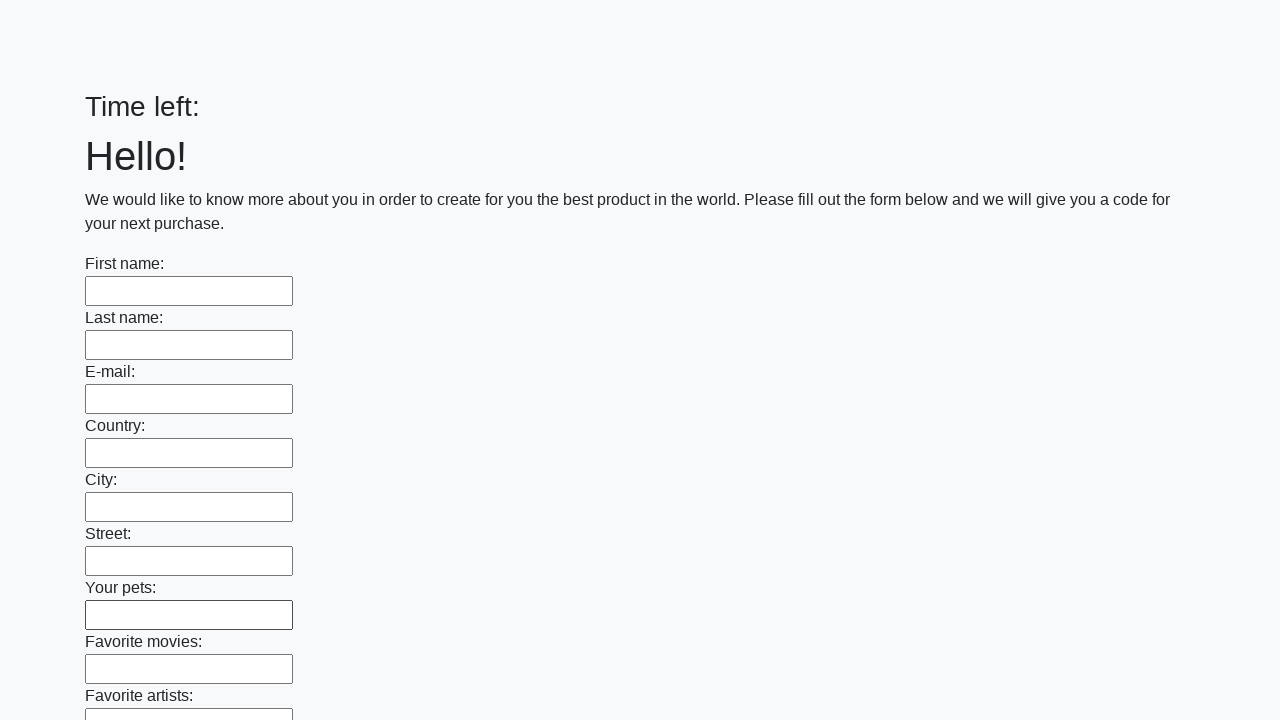

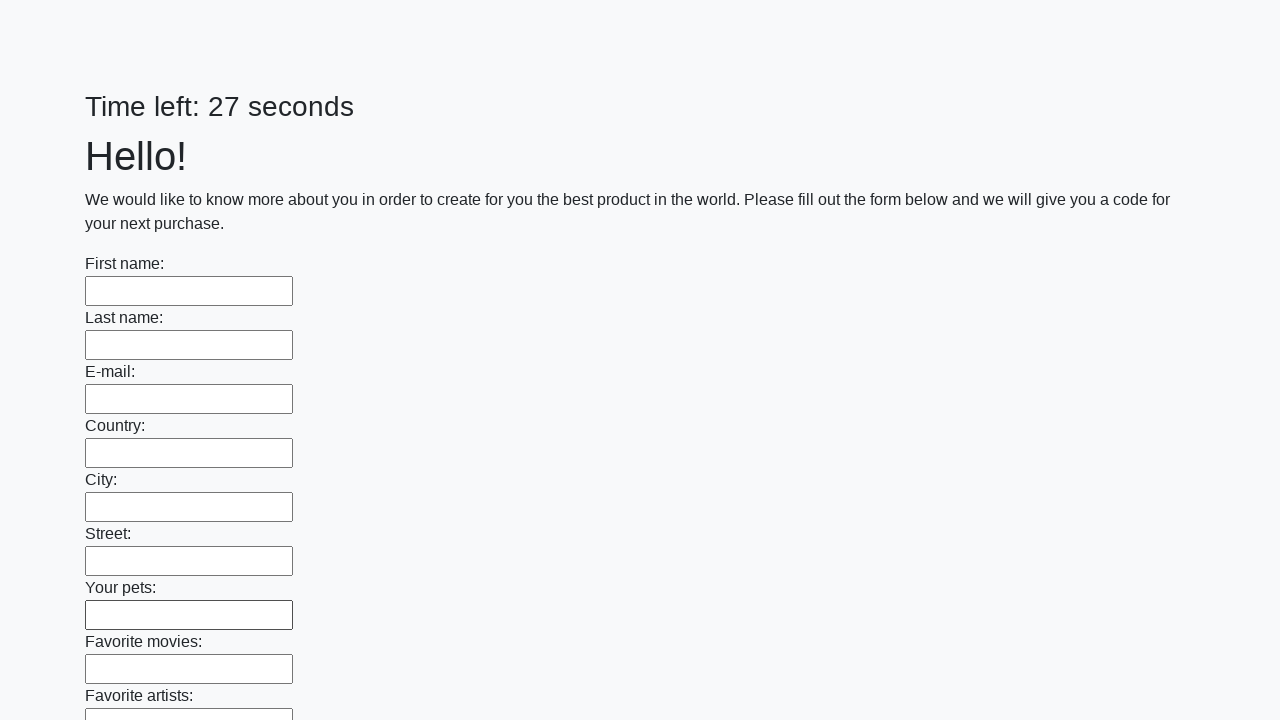